Tests filling out a large form by entering text into all input fields and clicking the submit button

Starting URL: http://suninjuly.github.io/huge_form.html

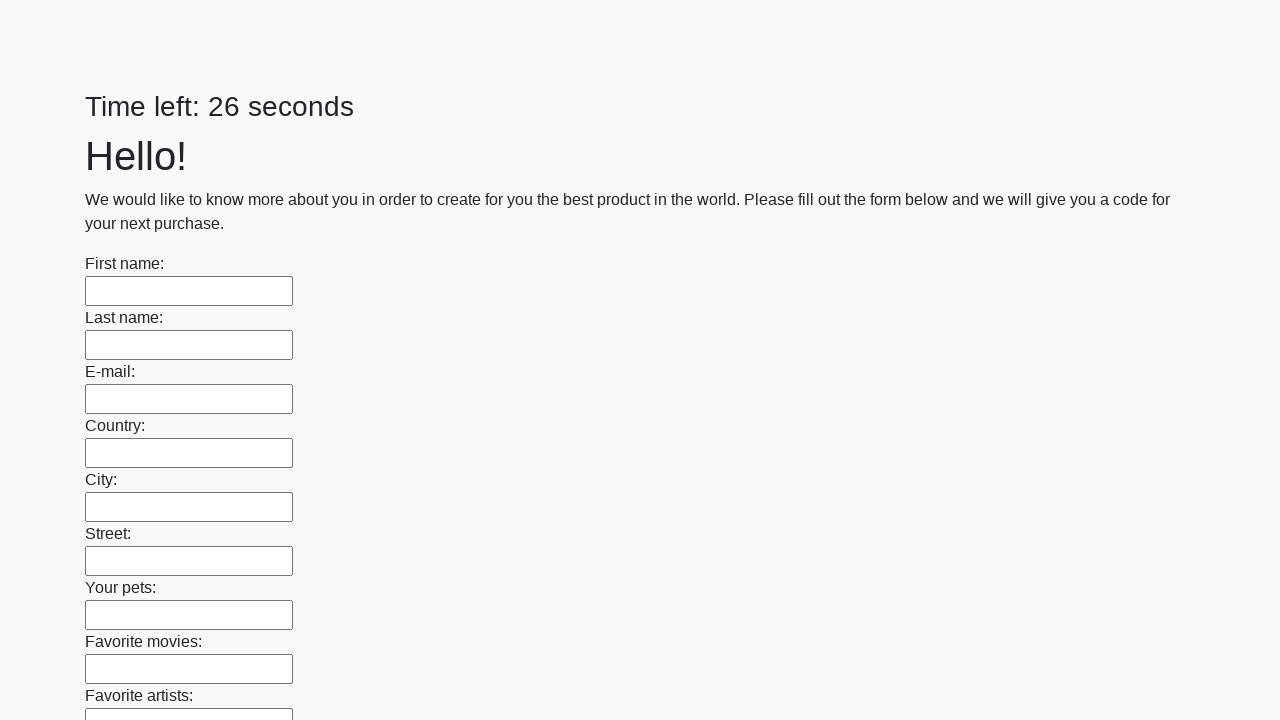

Located all input elements on the form
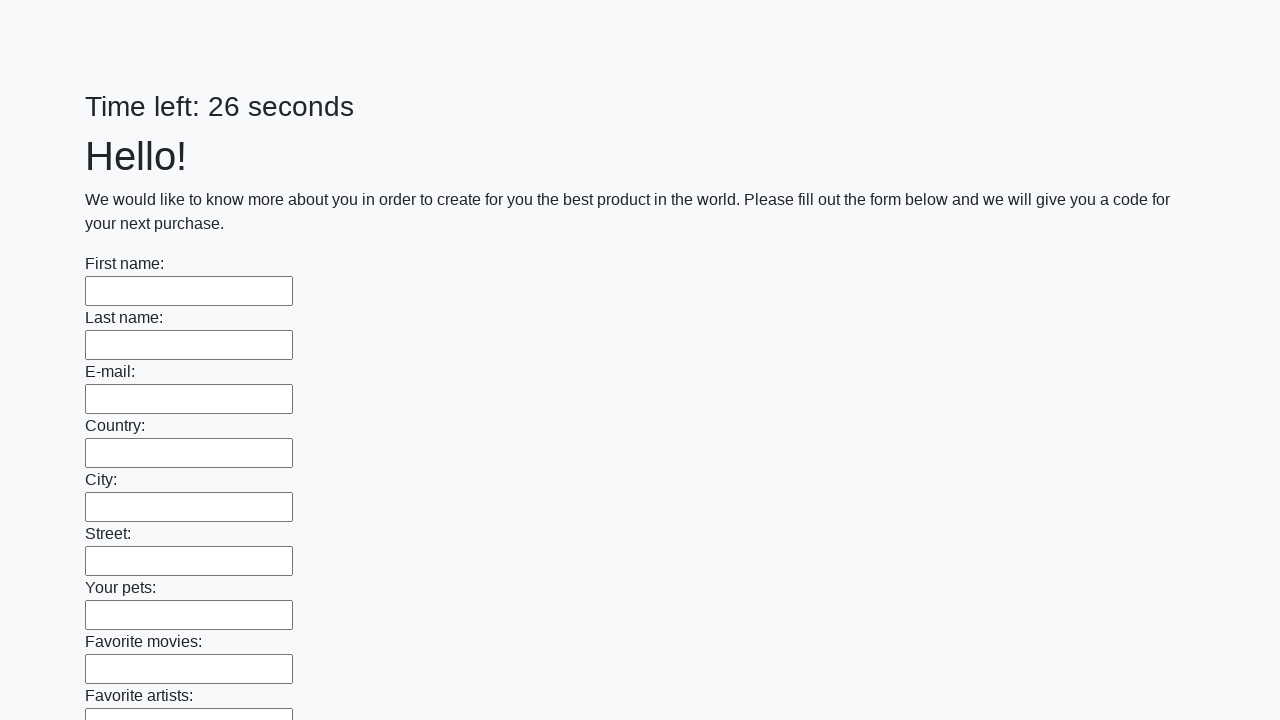

Filled an input field with 'TestValue123' on input >> nth=0
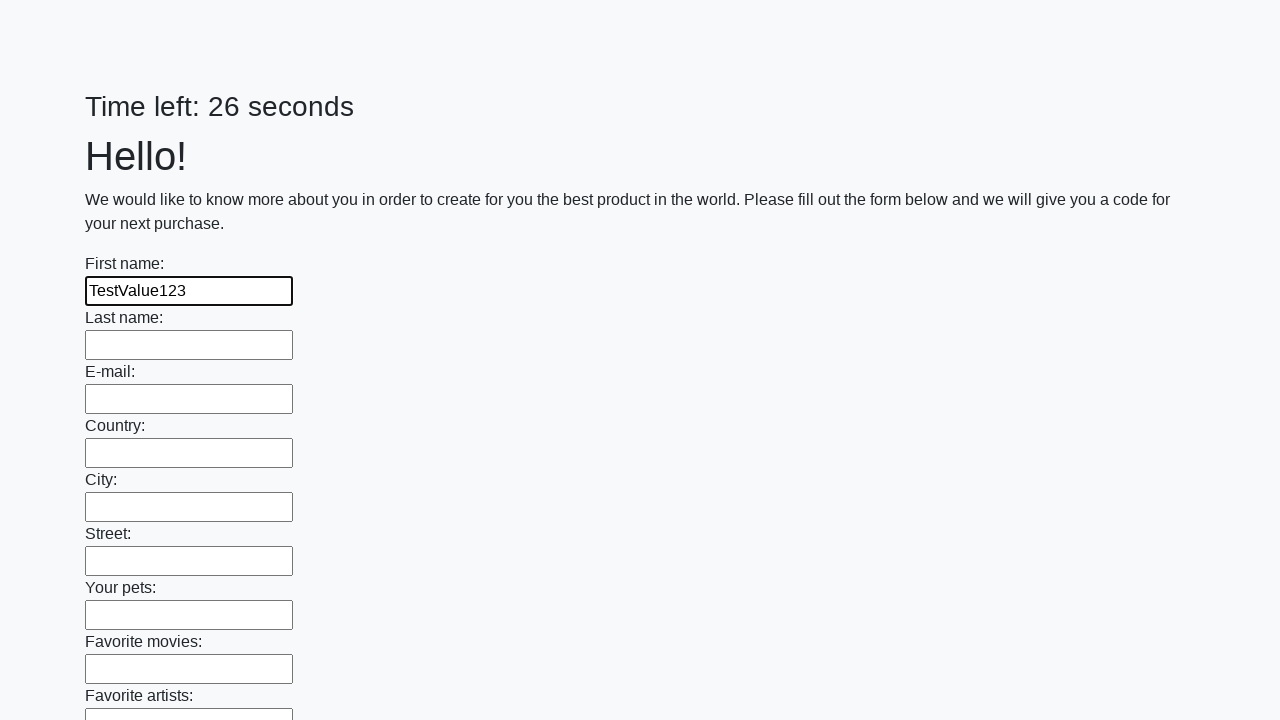

Filled an input field with 'TestValue123' on input >> nth=1
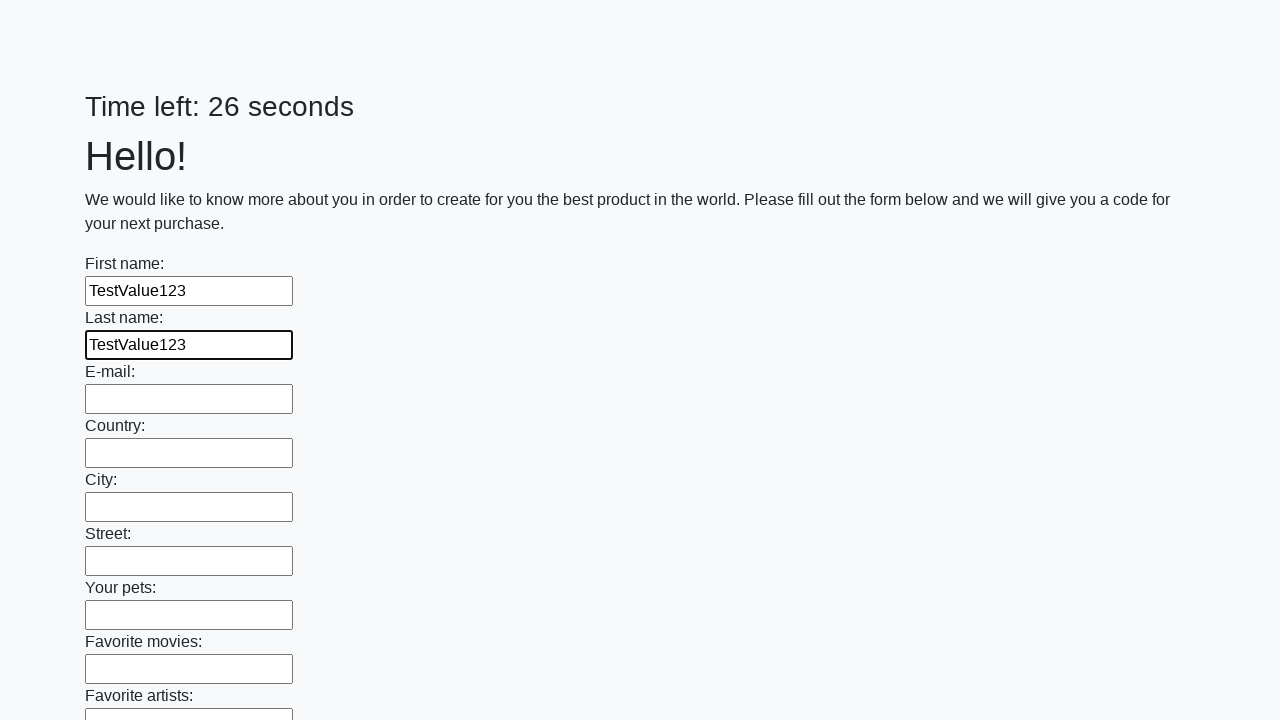

Filled an input field with 'TestValue123' on input >> nth=2
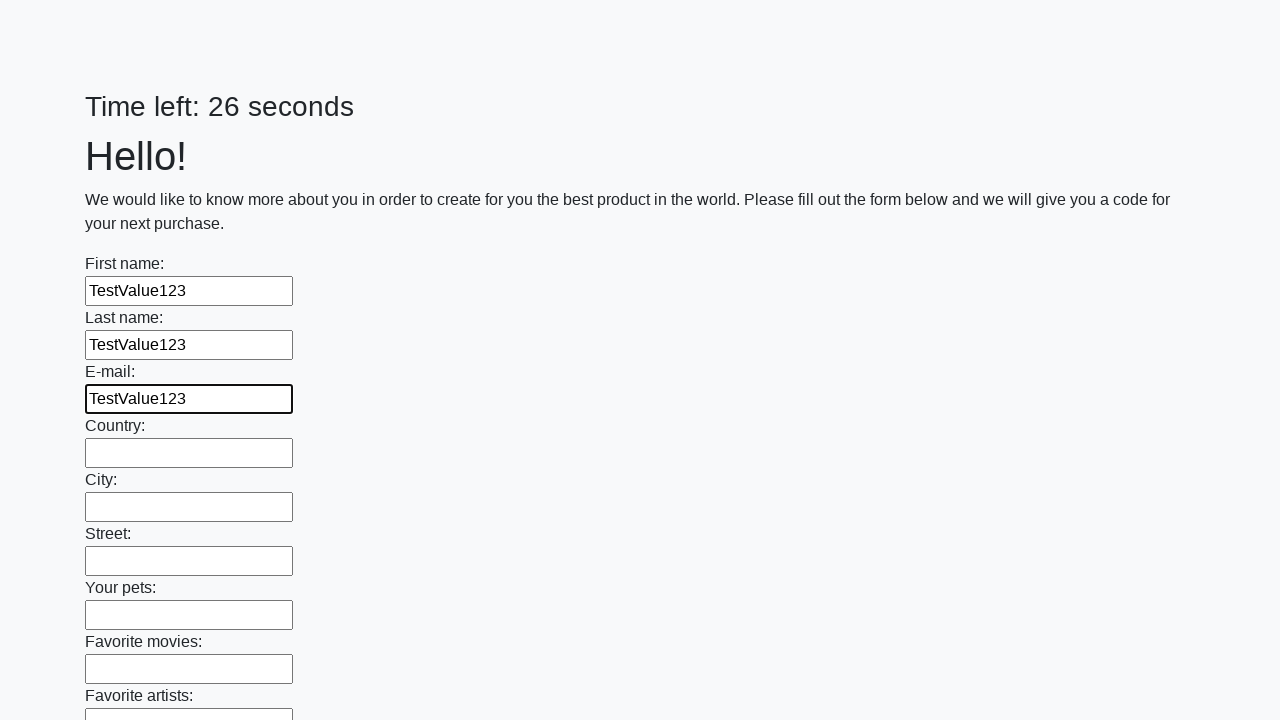

Filled an input field with 'TestValue123' on input >> nth=3
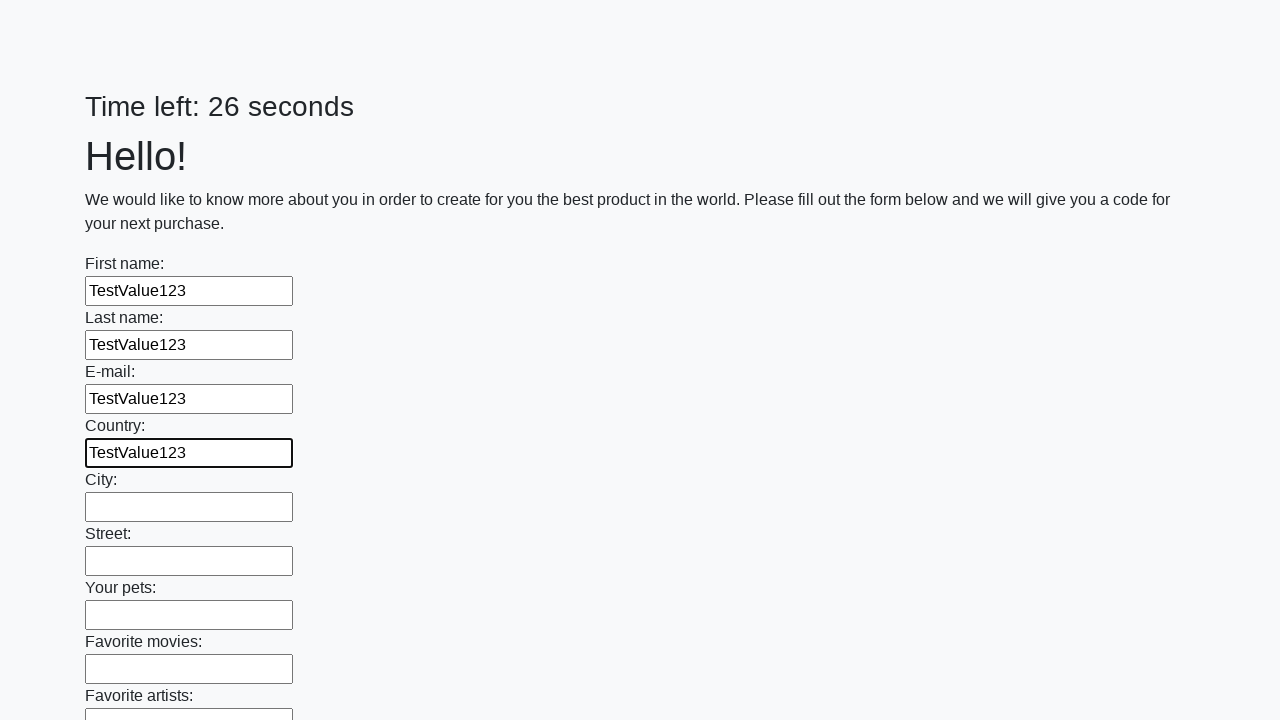

Filled an input field with 'TestValue123' on input >> nth=4
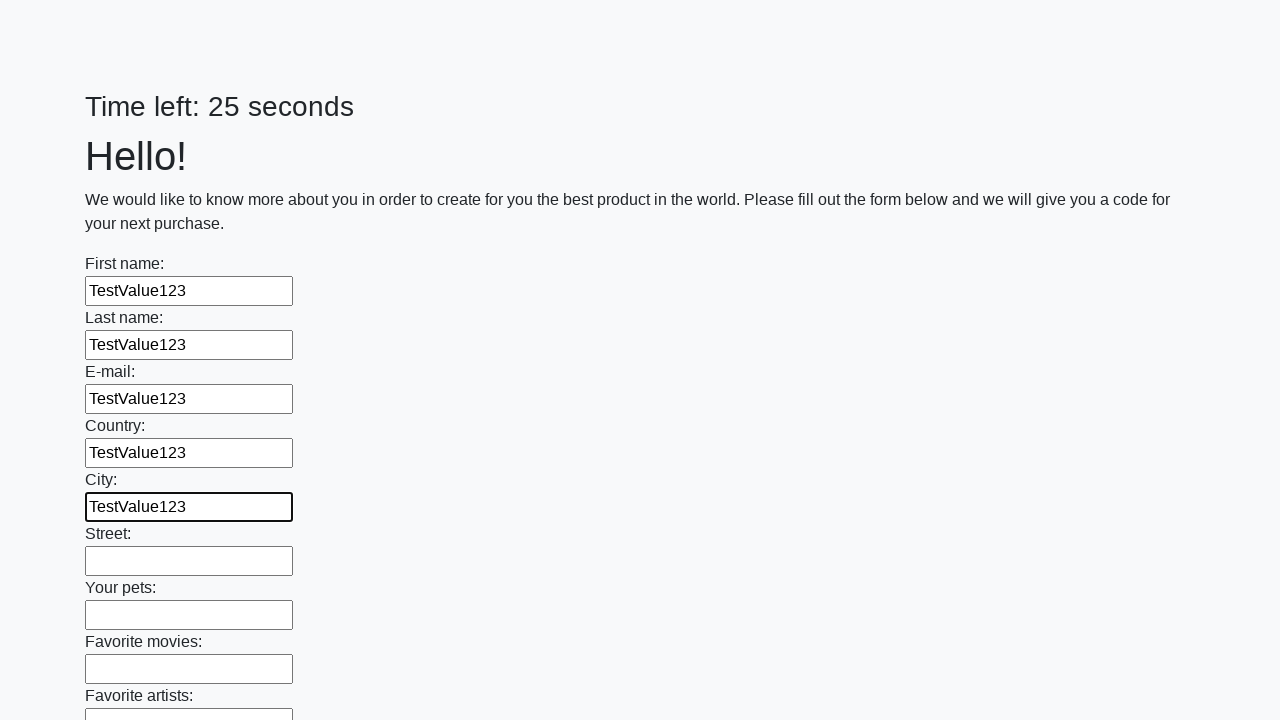

Filled an input field with 'TestValue123' on input >> nth=5
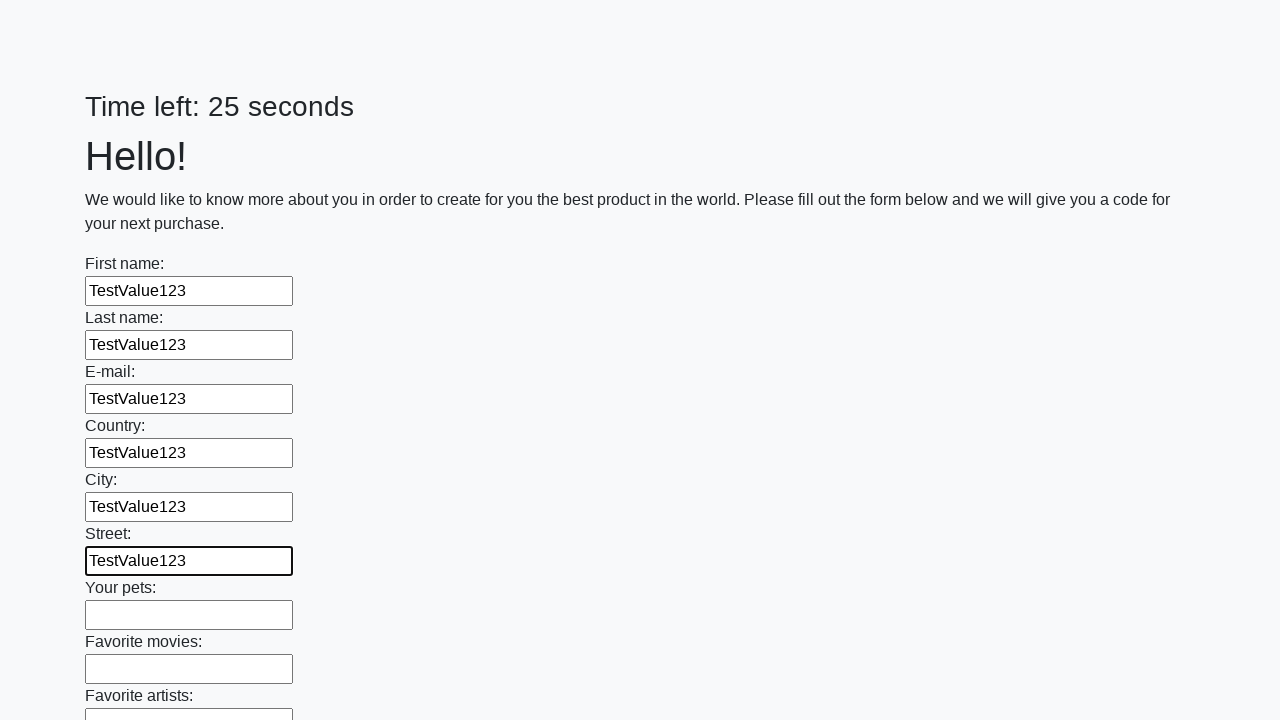

Filled an input field with 'TestValue123' on input >> nth=6
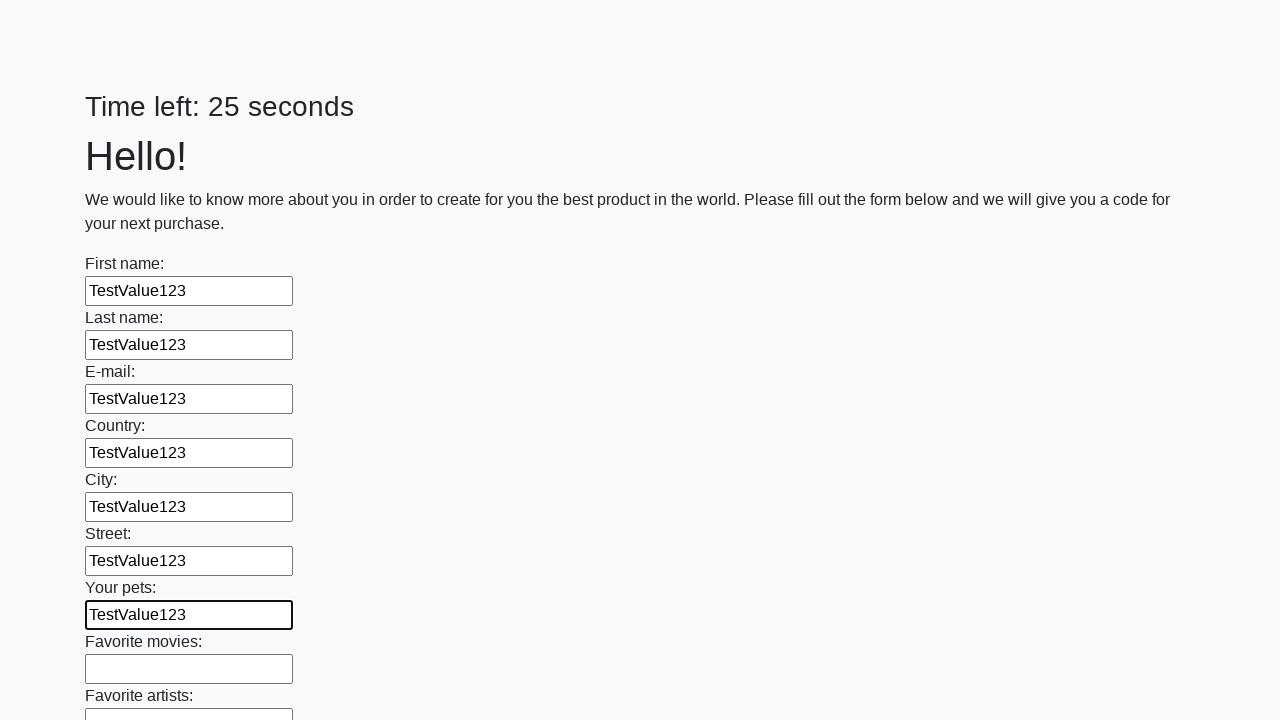

Filled an input field with 'TestValue123' on input >> nth=7
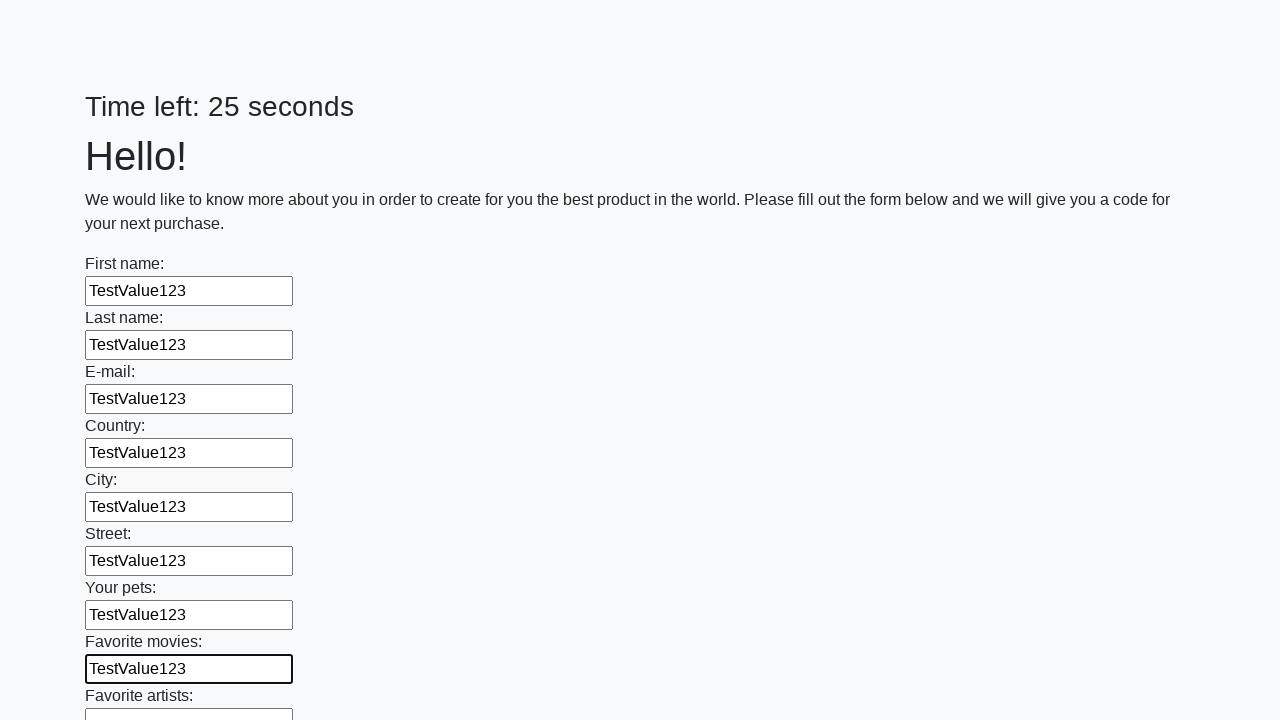

Filled an input field with 'TestValue123' on input >> nth=8
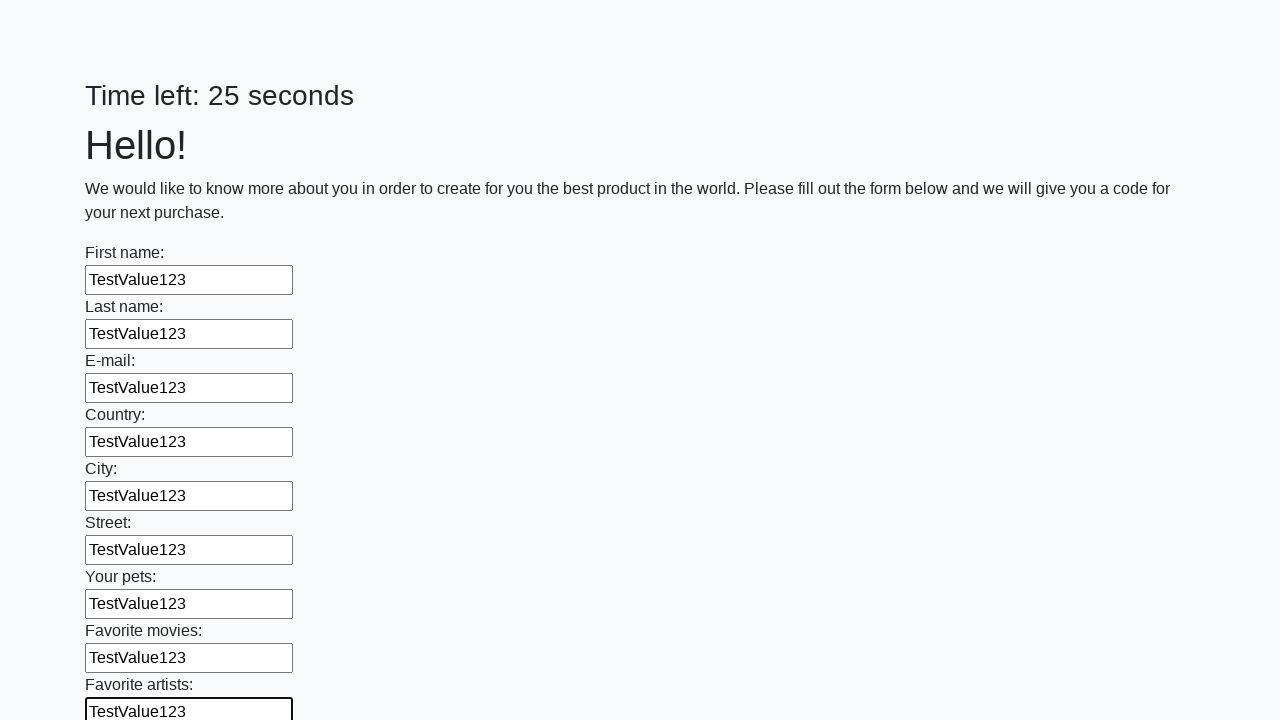

Filled an input field with 'TestValue123' on input >> nth=9
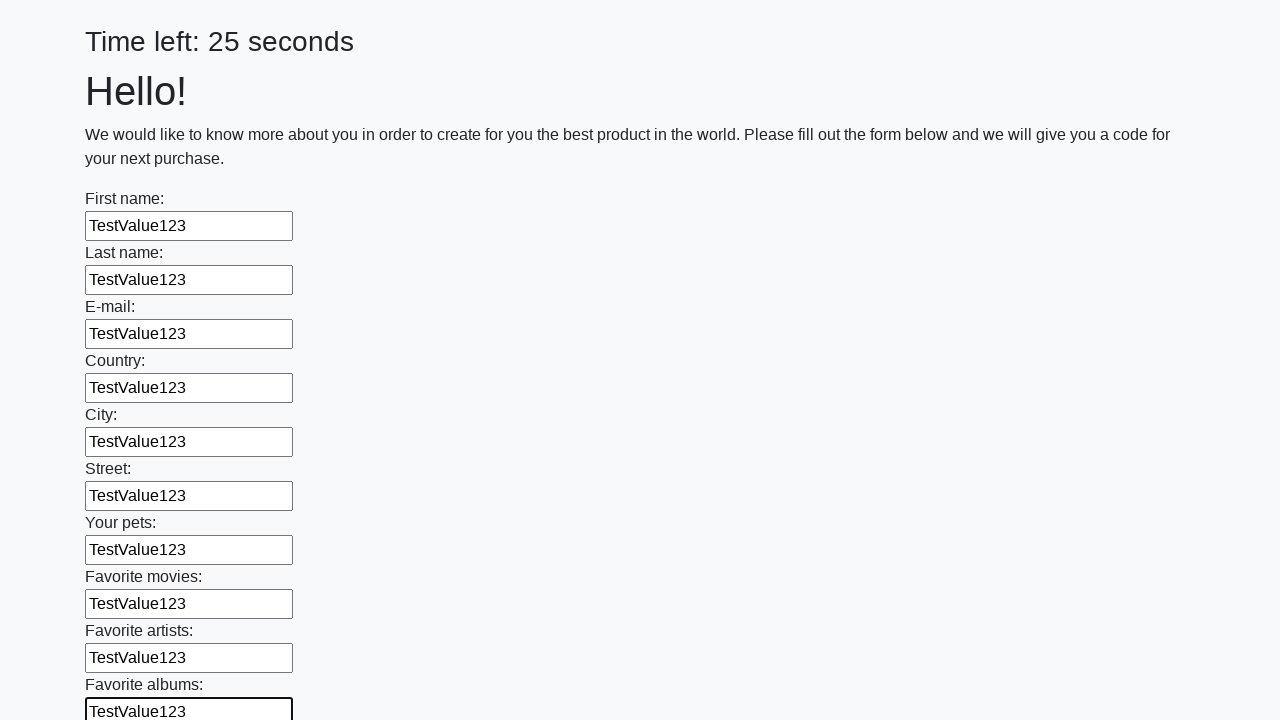

Filled an input field with 'TestValue123' on input >> nth=10
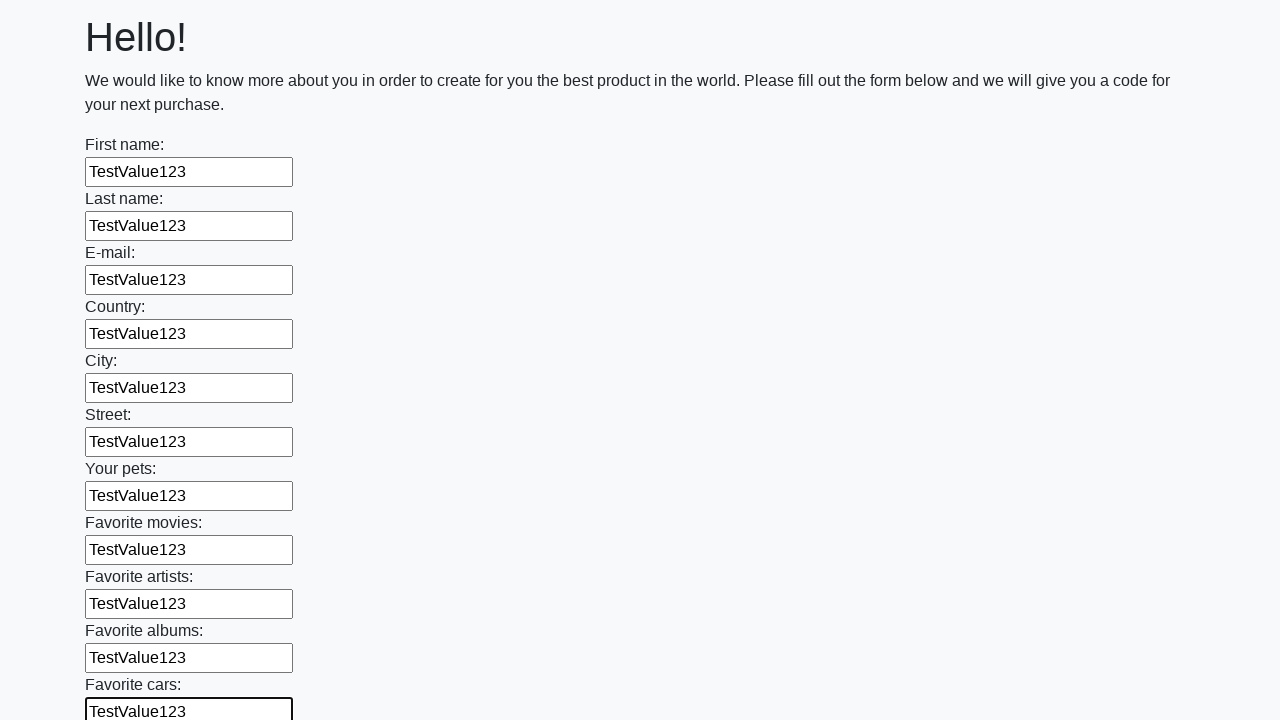

Filled an input field with 'TestValue123' on input >> nth=11
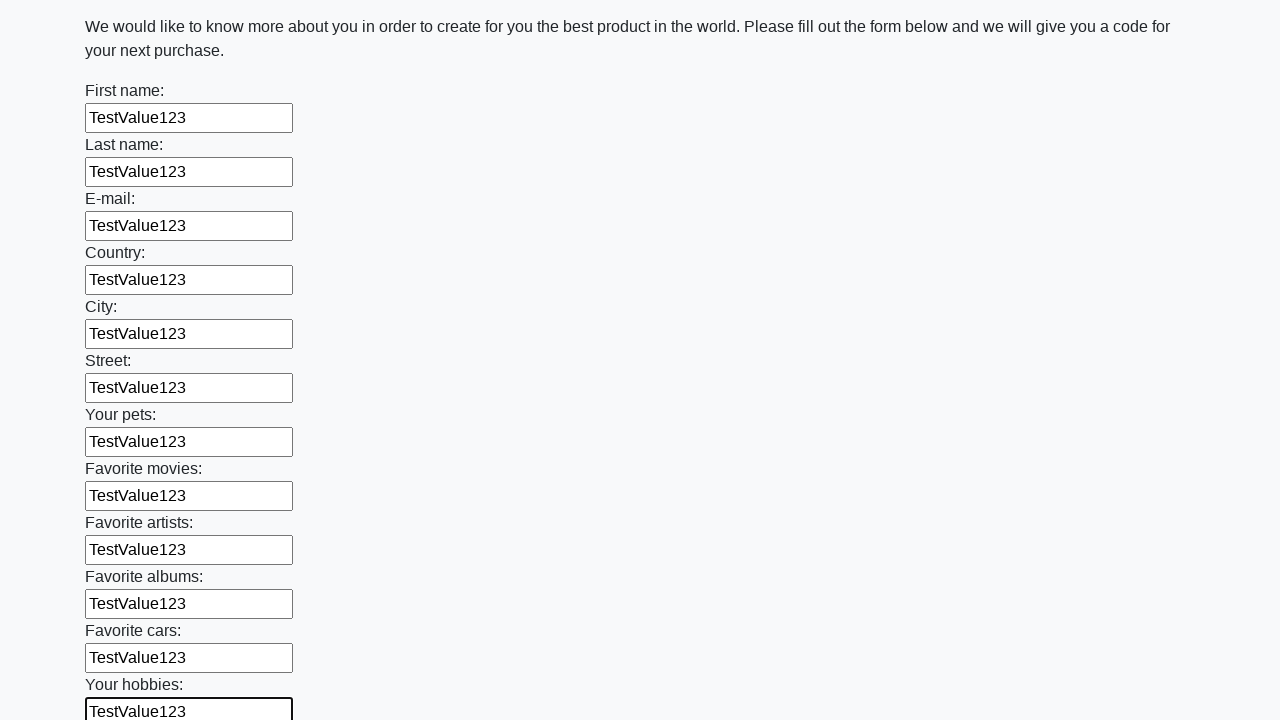

Filled an input field with 'TestValue123' on input >> nth=12
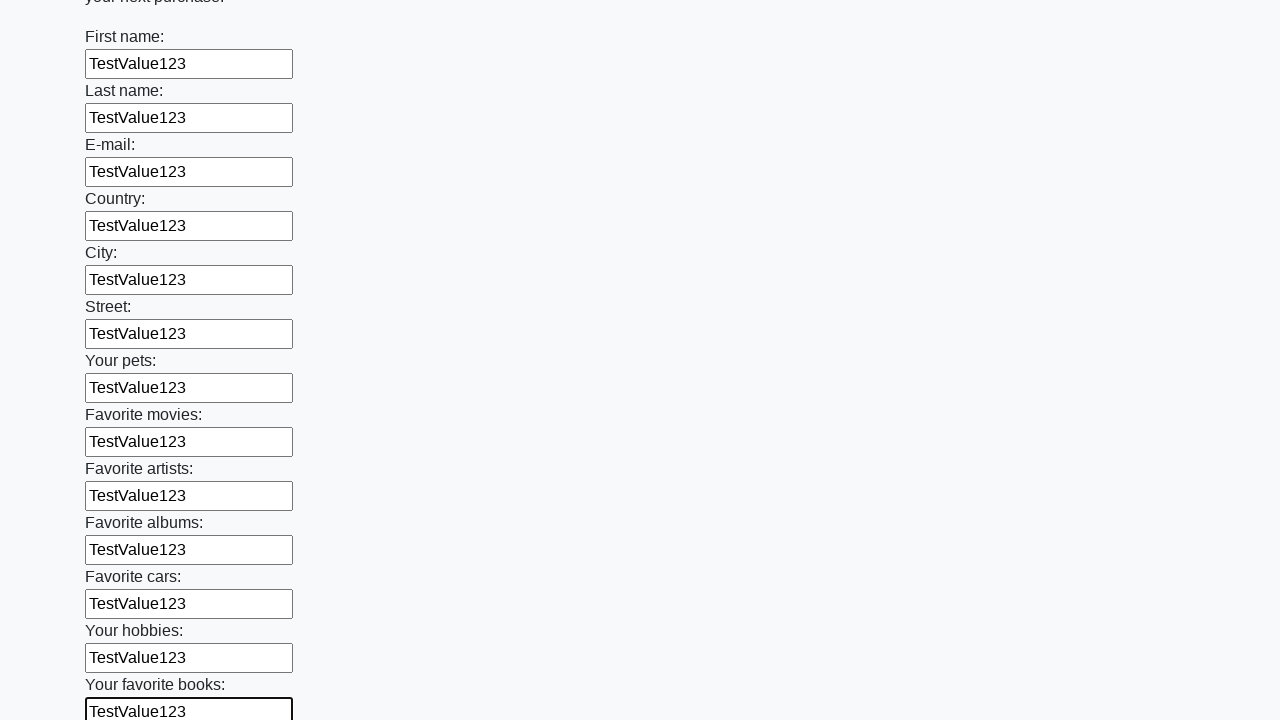

Filled an input field with 'TestValue123' on input >> nth=13
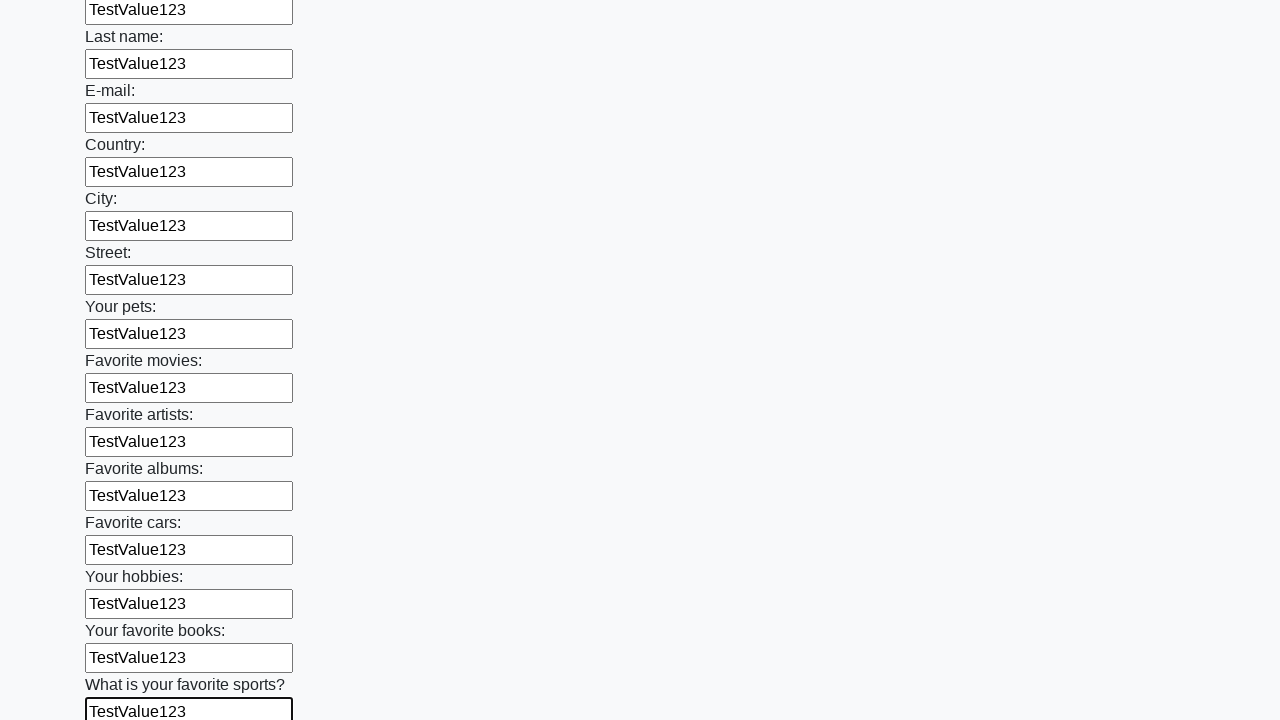

Filled an input field with 'TestValue123' on input >> nth=14
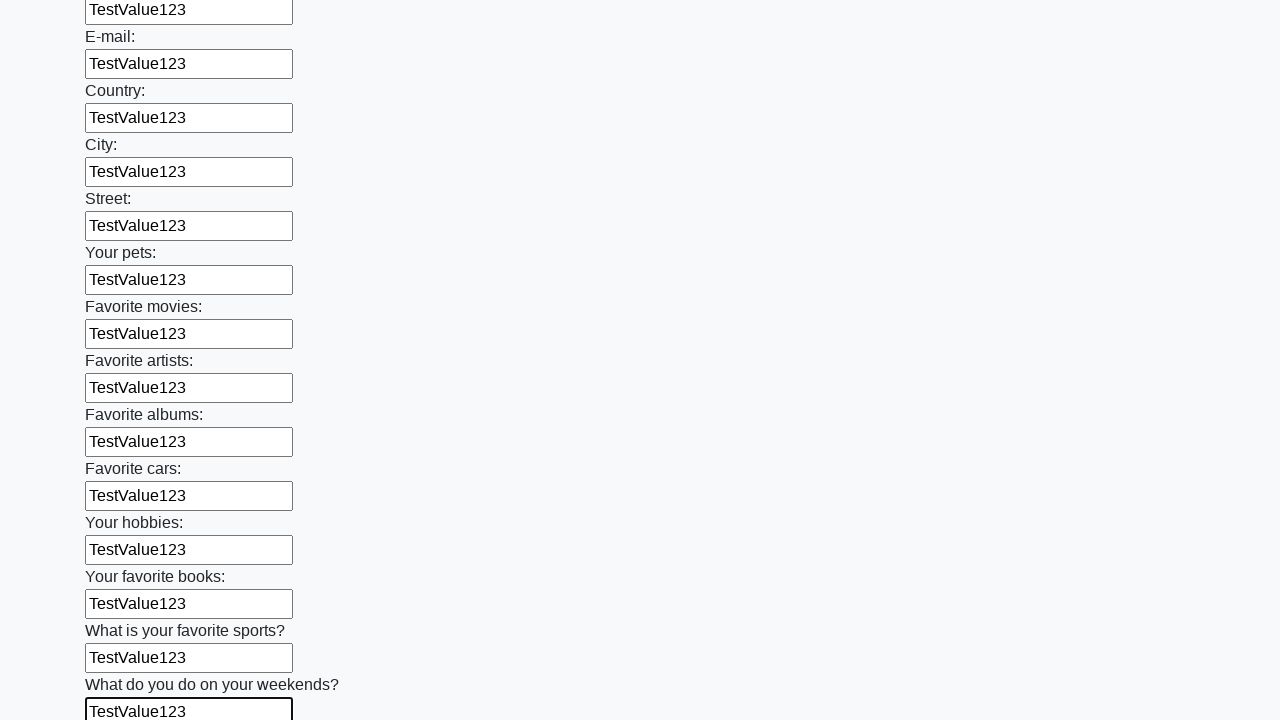

Filled an input field with 'TestValue123' on input >> nth=15
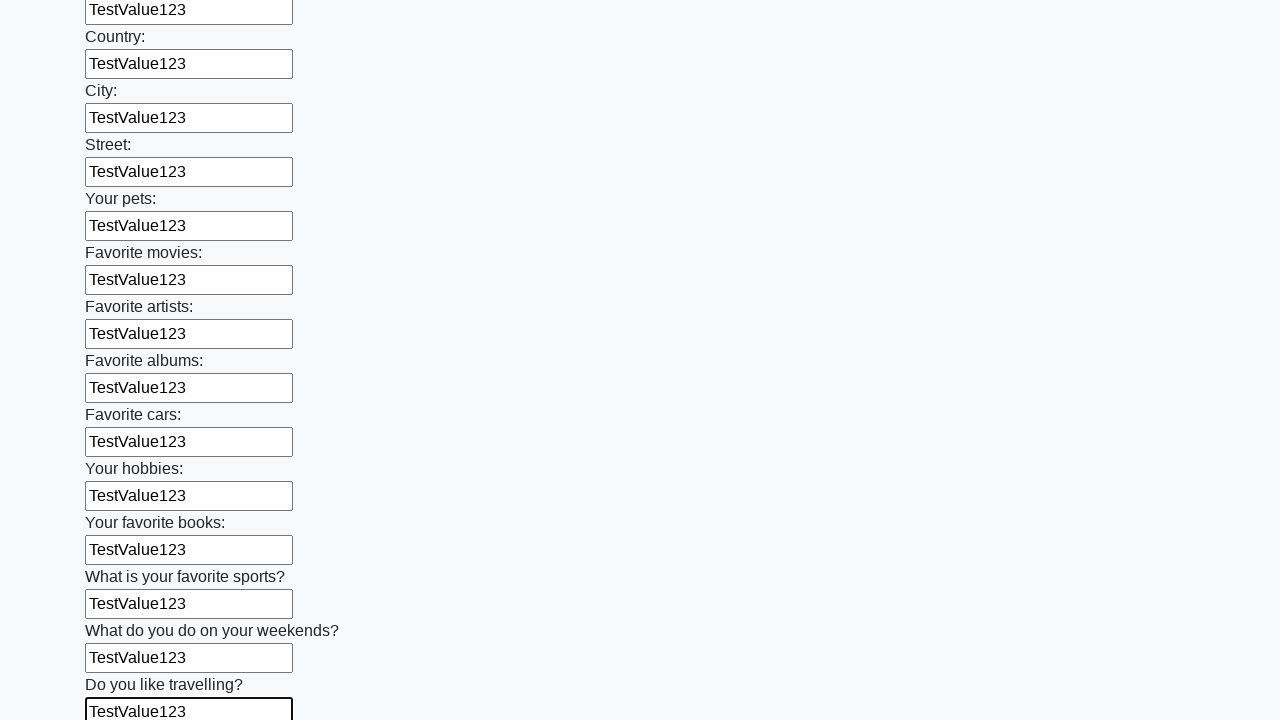

Filled an input field with 'TestValue123' on input >> nth=16
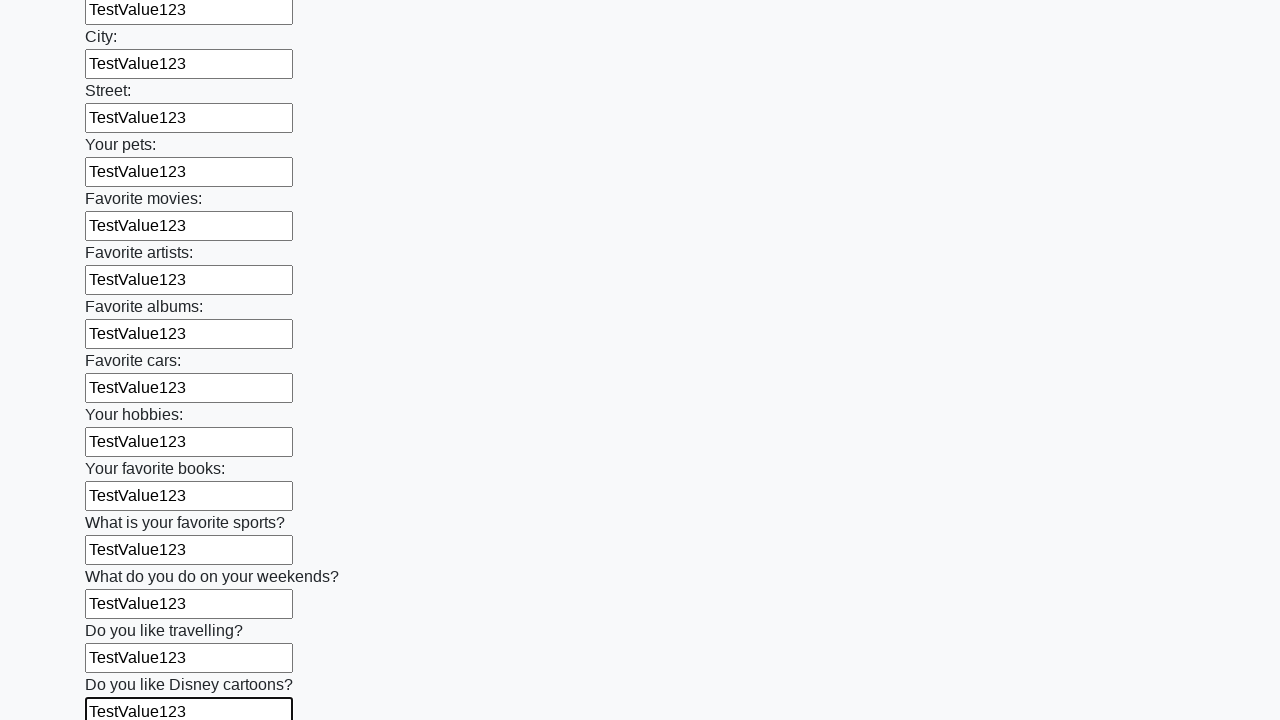

Filled an input field with 'TestValue123' on input >> nth=17
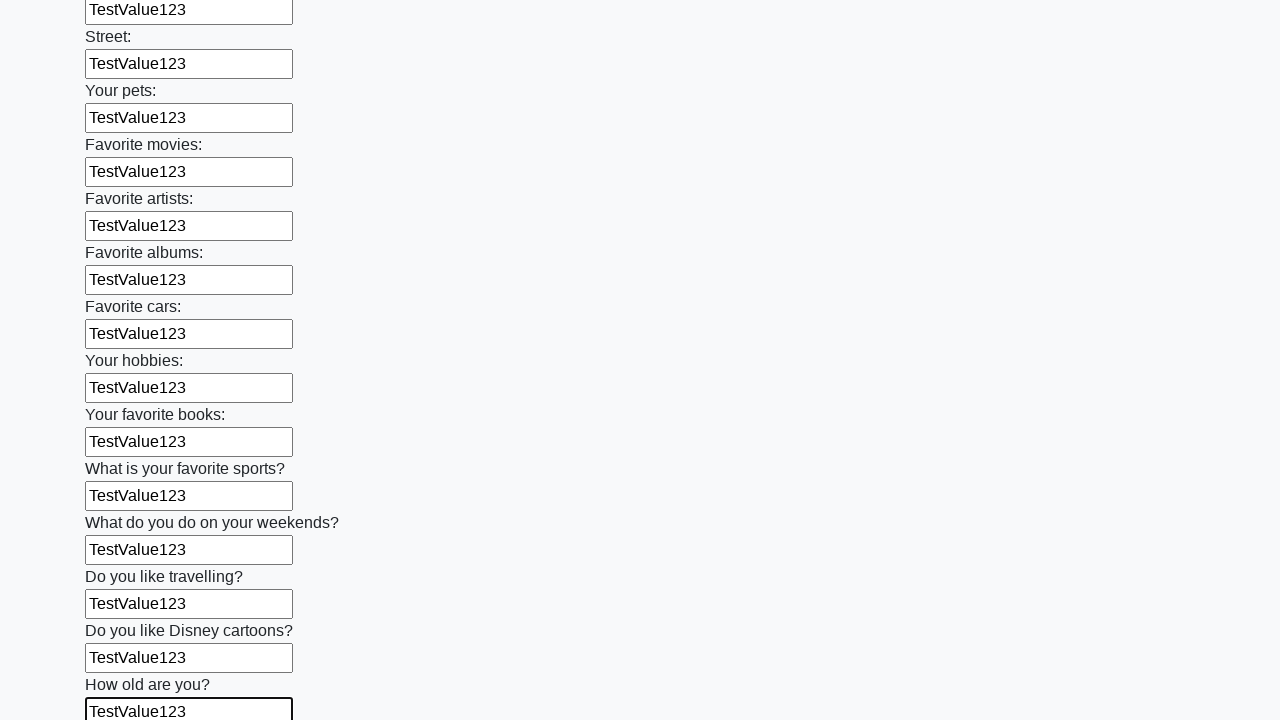

Filled an input field with 'TestValue123' on input >> nth=18
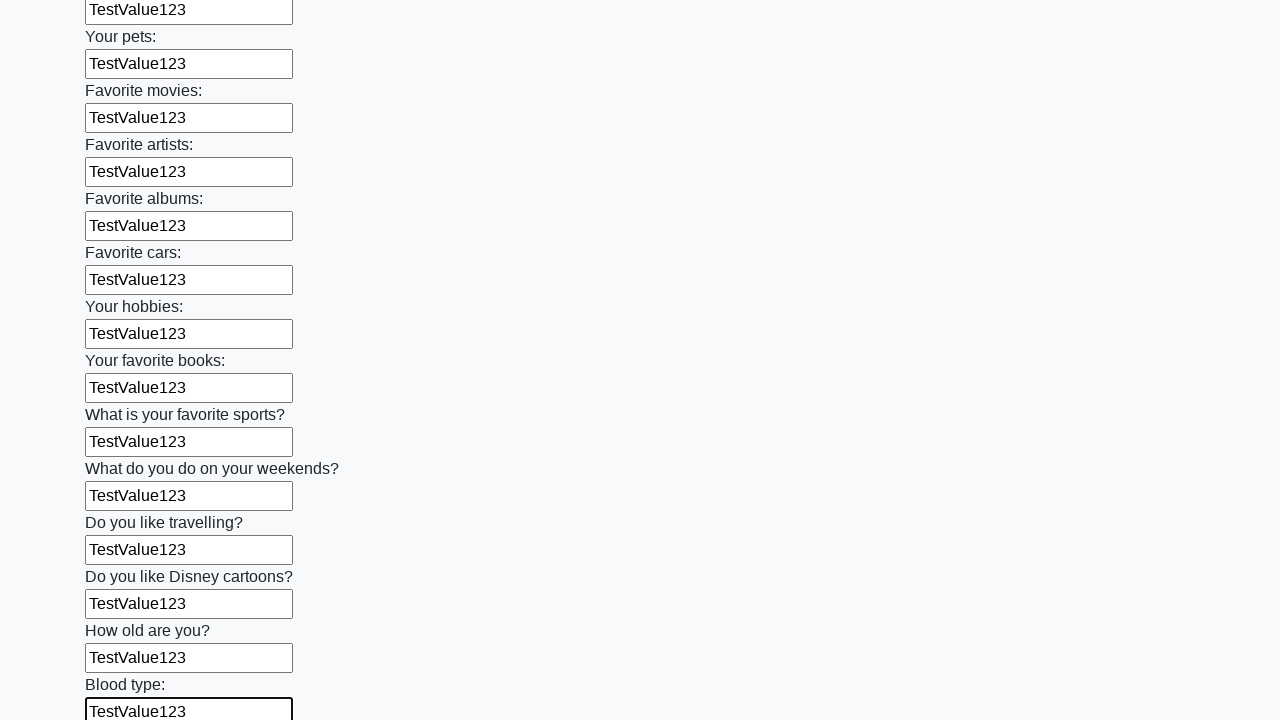

Filled an input field with 'TestValue123' on input >> nth=19
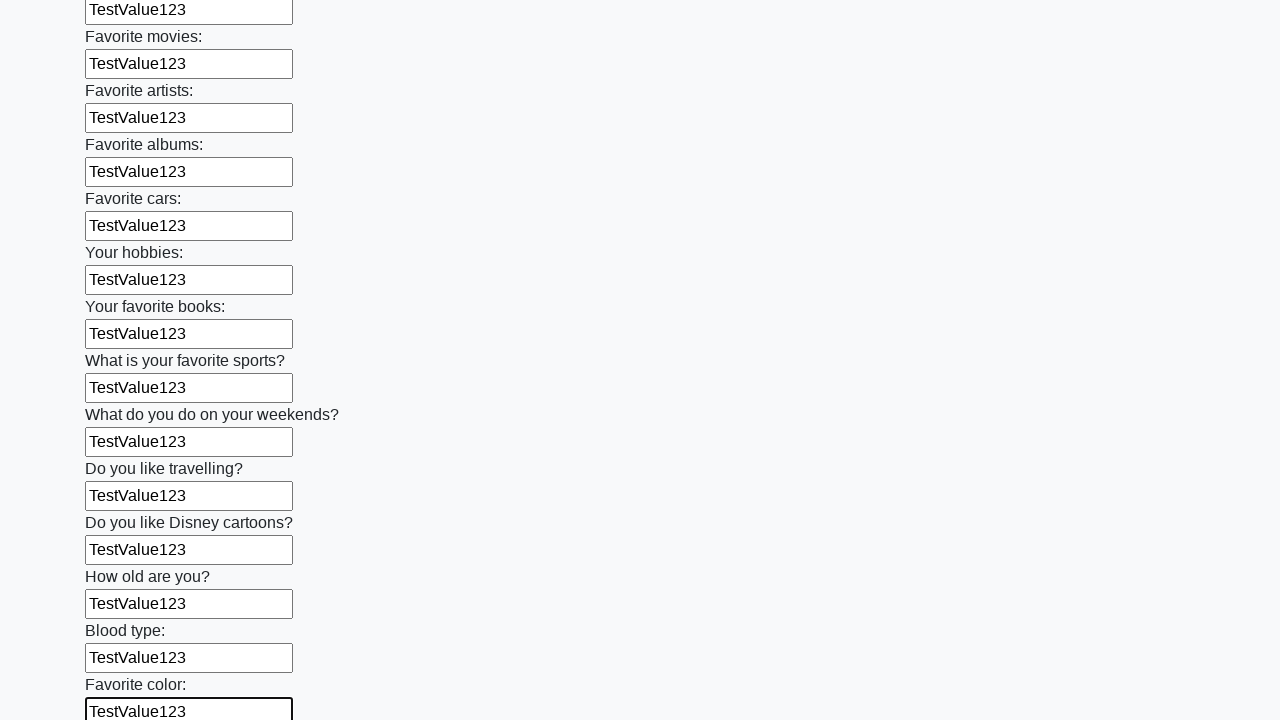

Filled an input field with 'TestValue123' on input >> nth=20
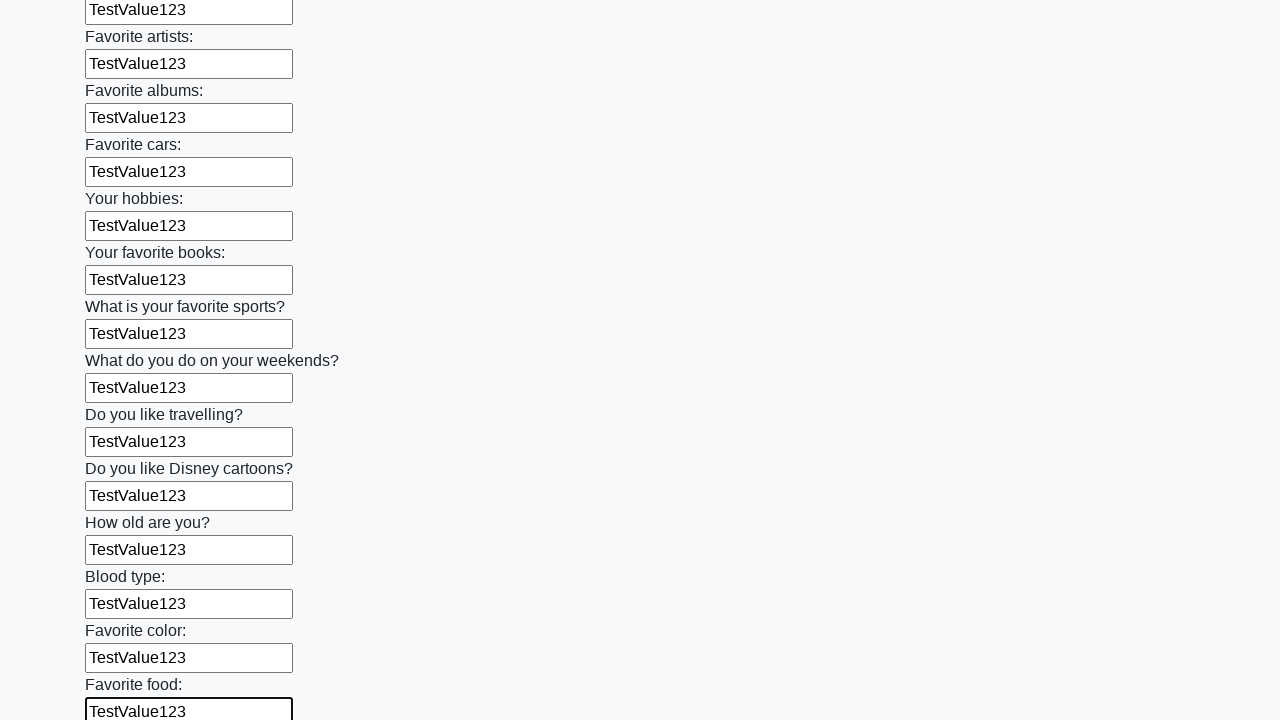

Filled an input field with 'TestValue123' on input >> nth=21
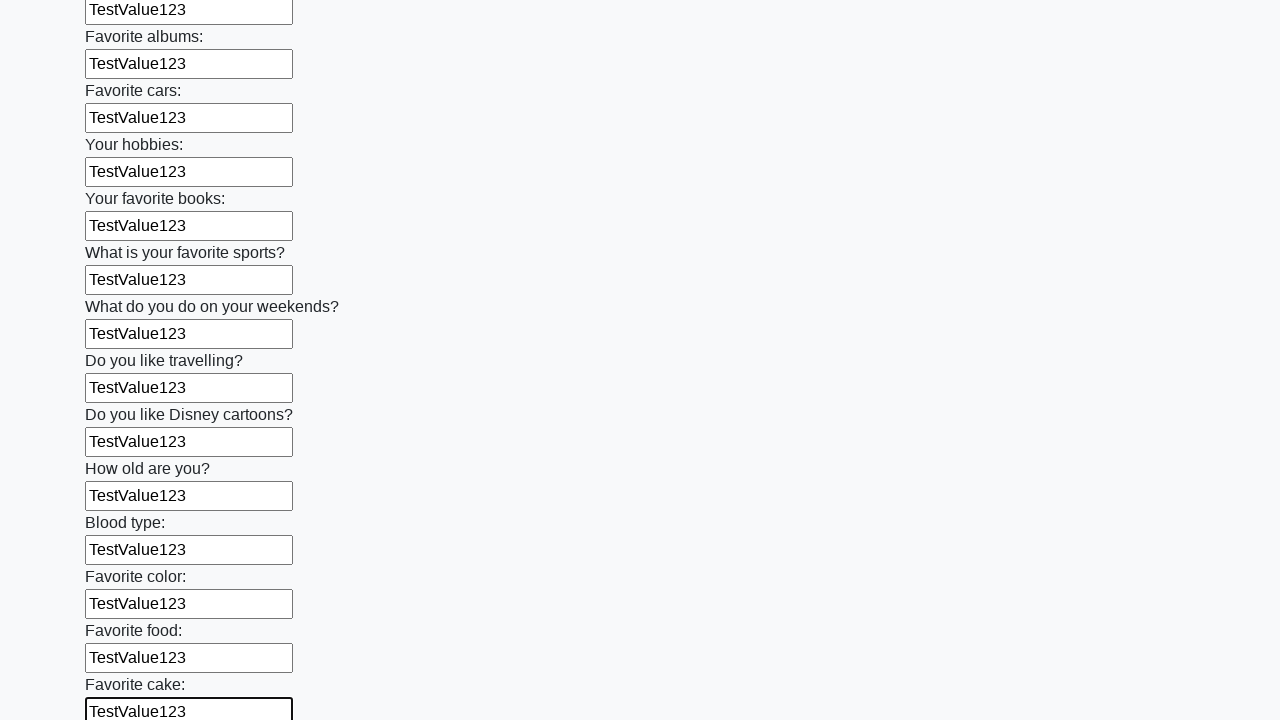

Filled an input field with 'TestValue123' on input >> nth=22
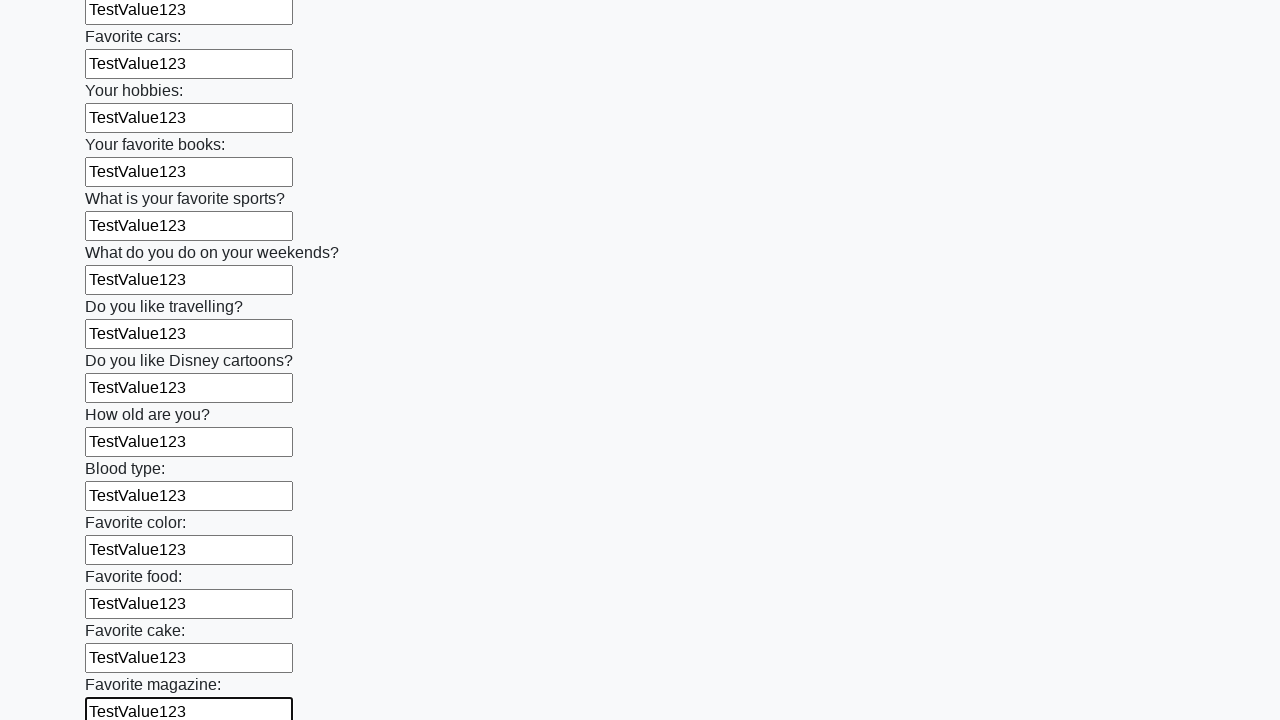

Filled an input field with 'TestValue123' on input >> nth=23
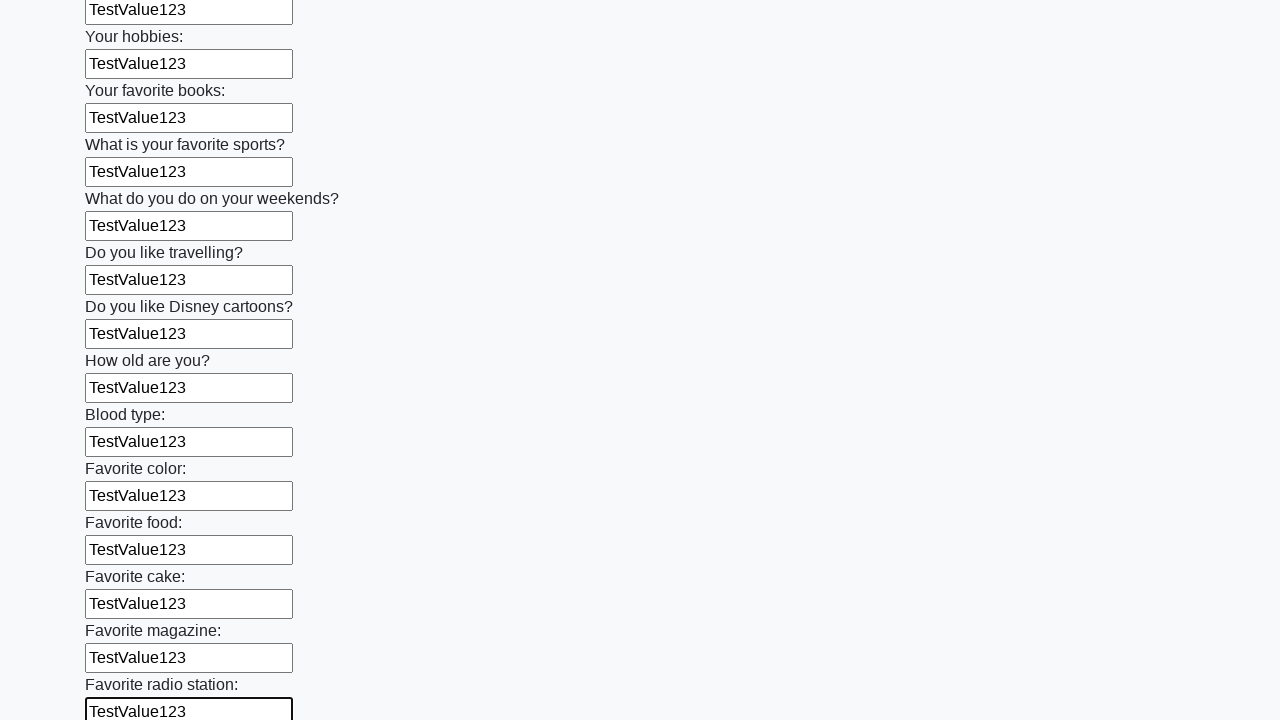

Filled an input field with 'TestValue123' on input >> nth=24
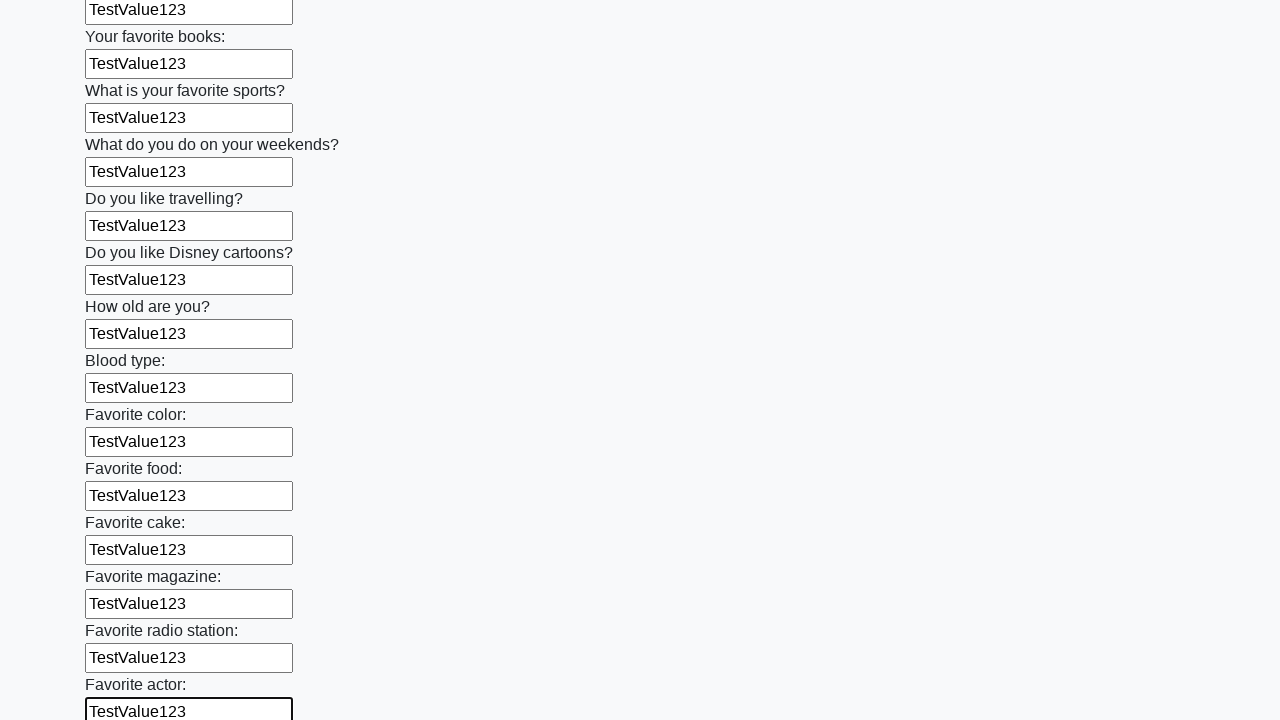

Filled an input field with 'TestValue123' on input >> nth=25
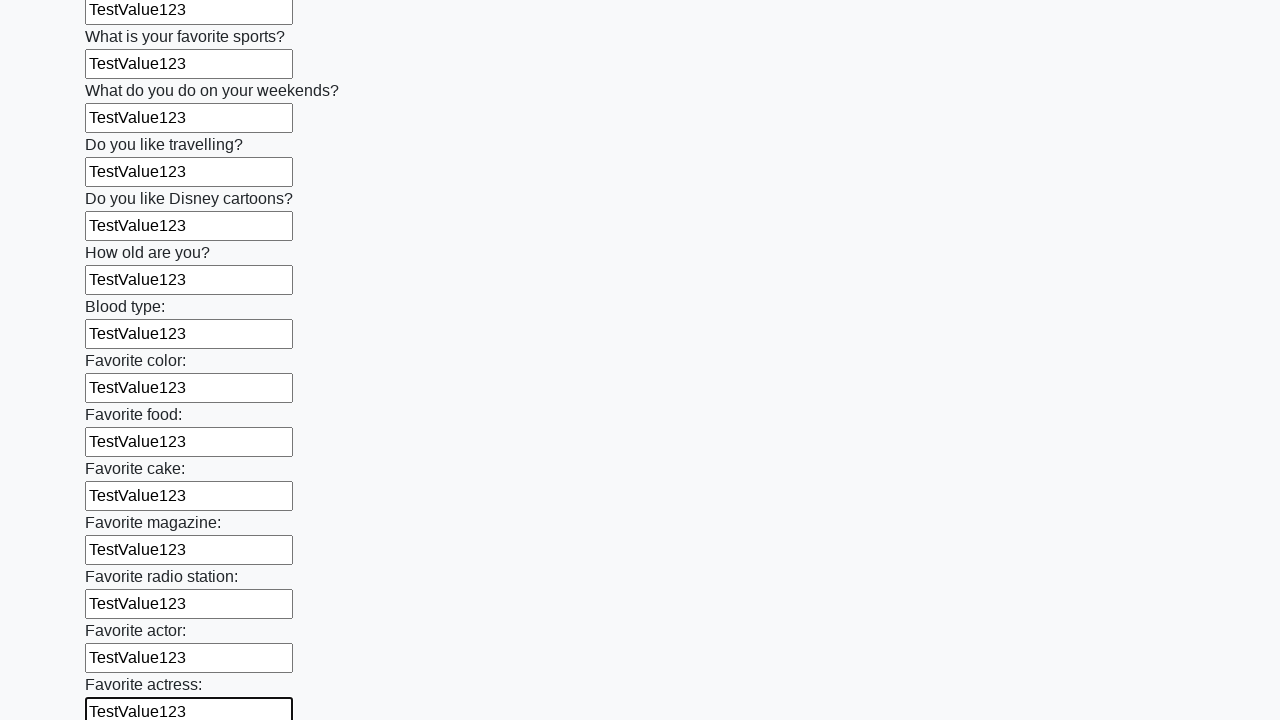

Filled an input field with 'TestValue123' on input >> nth=26
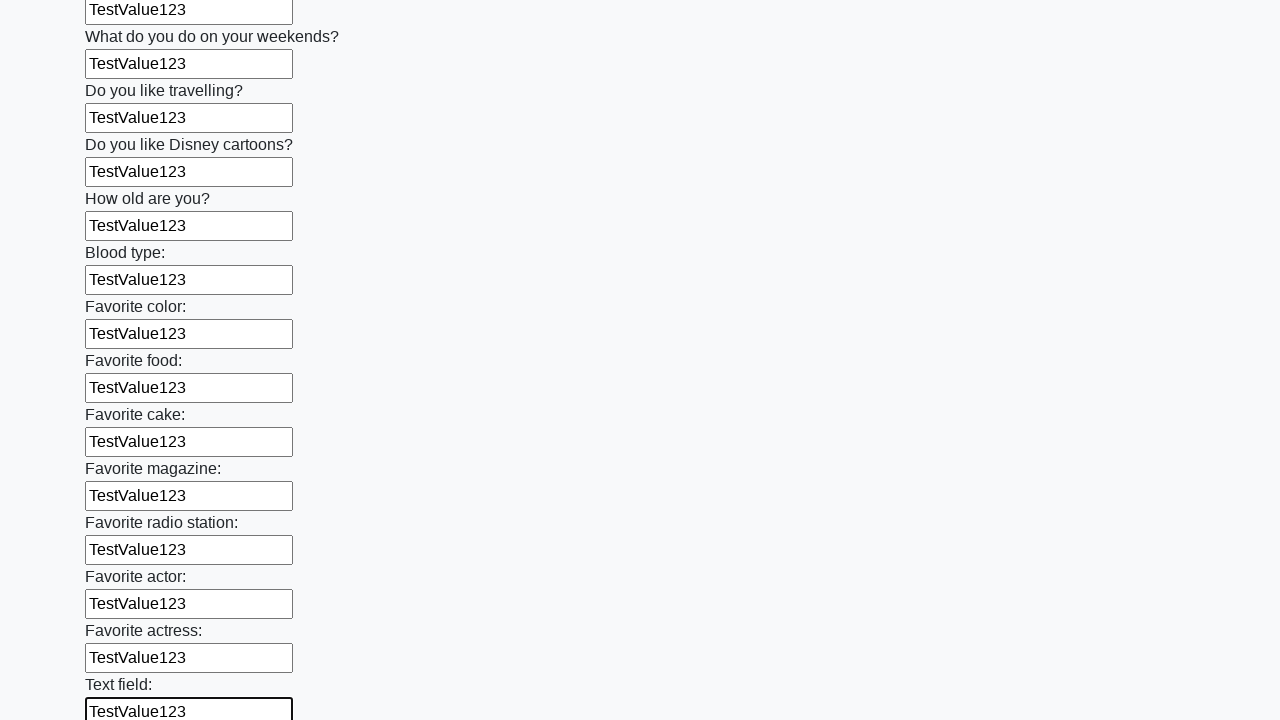

Filled an input field with 'TestValue123' on input >> nth=27
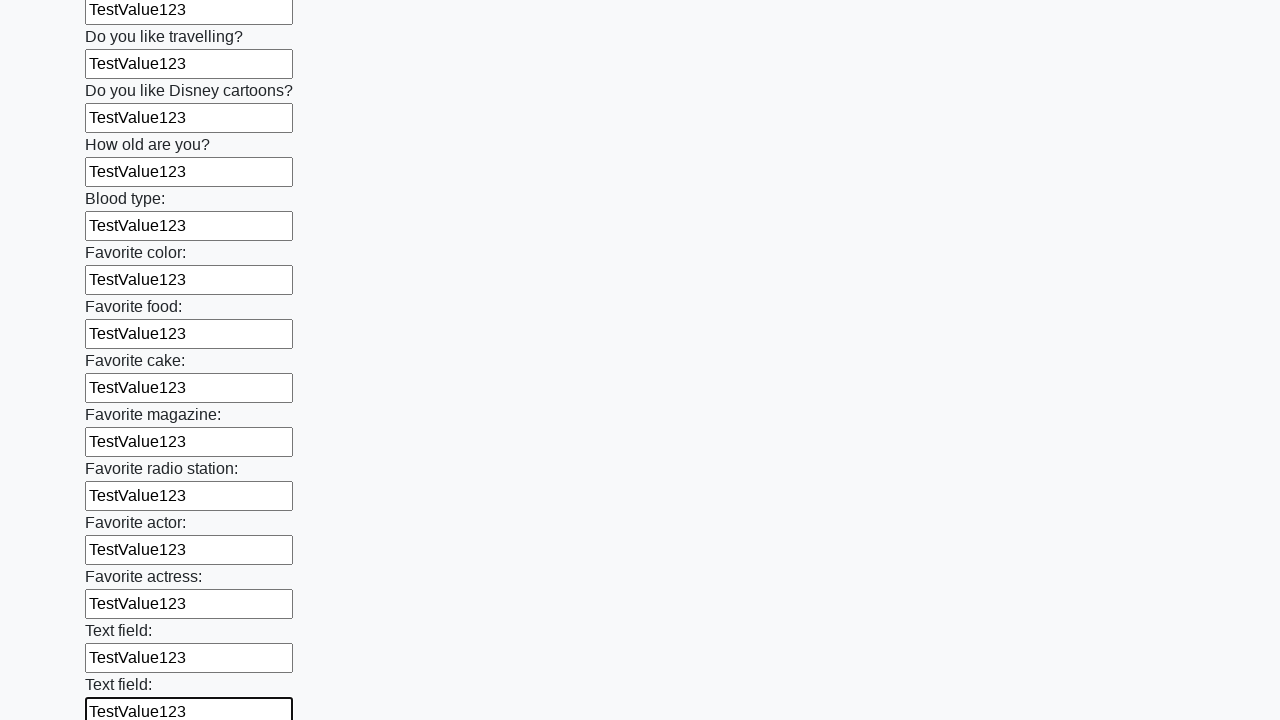

Filled an input field with 'TestValue123' on input >> nth=28
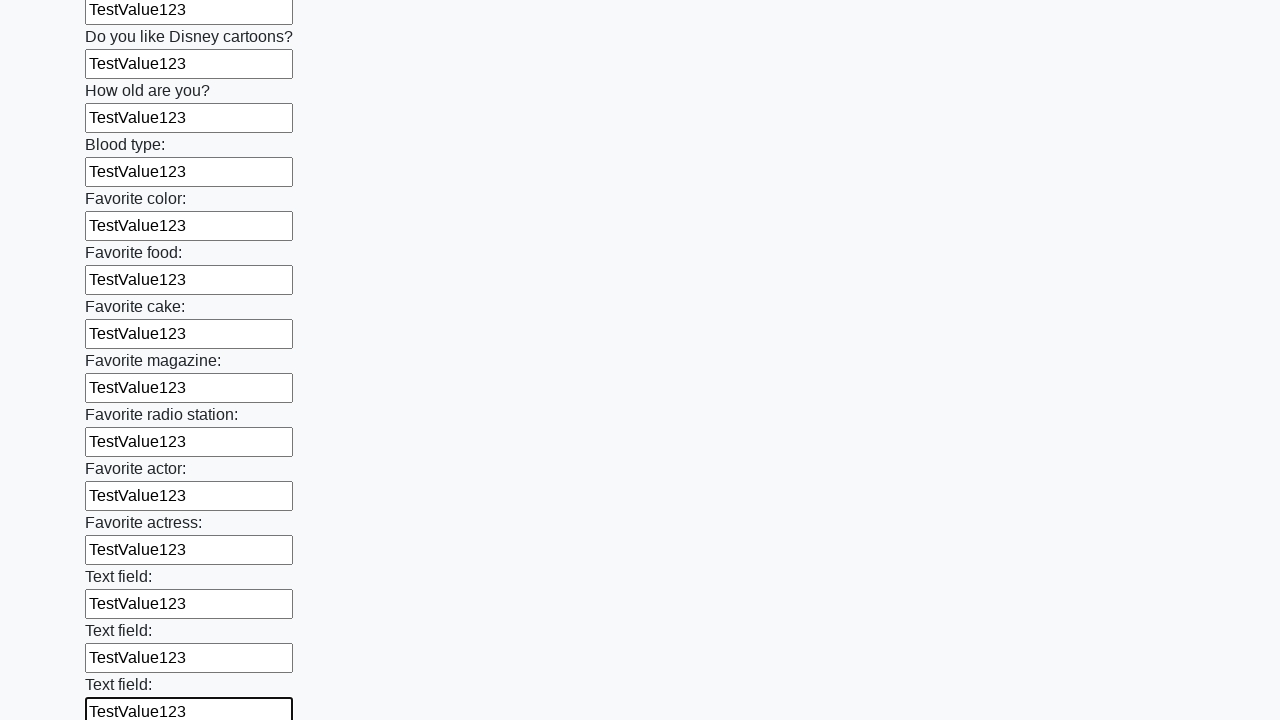

Filled an input field with 'TestValue123' on input >> nth=29
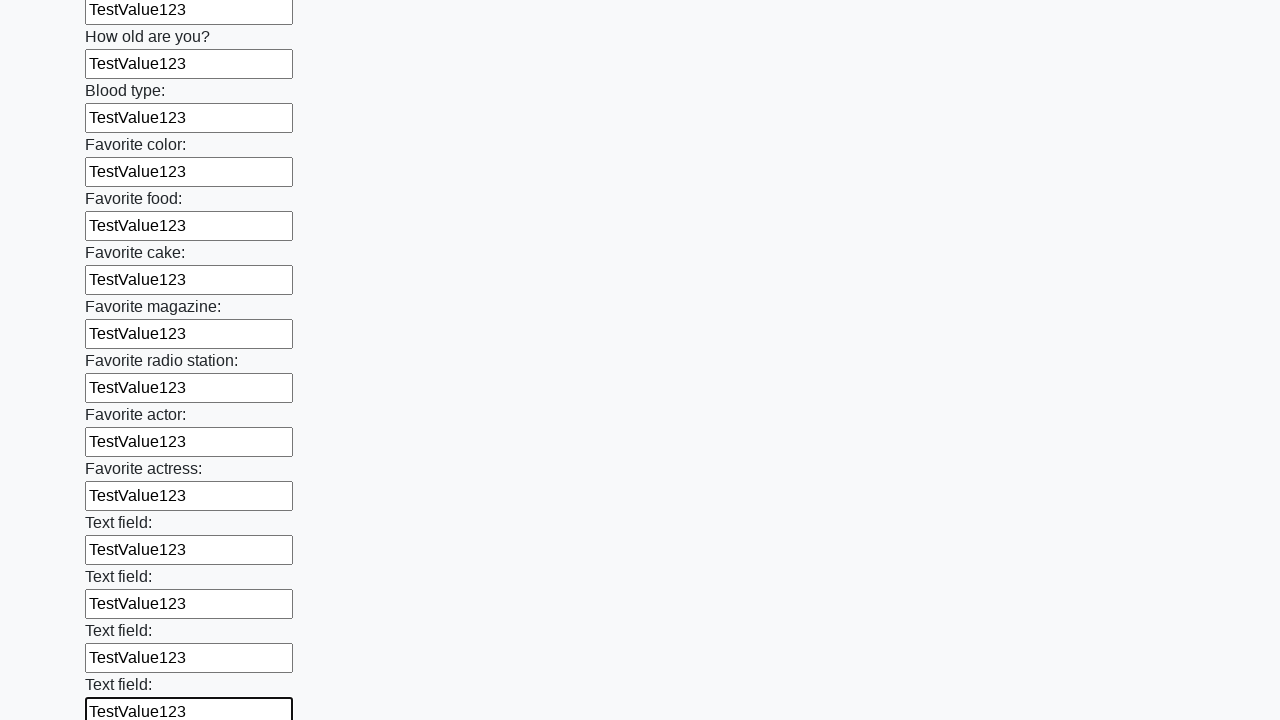

Filled an input field with 'TestValue123' on input >> nth=30
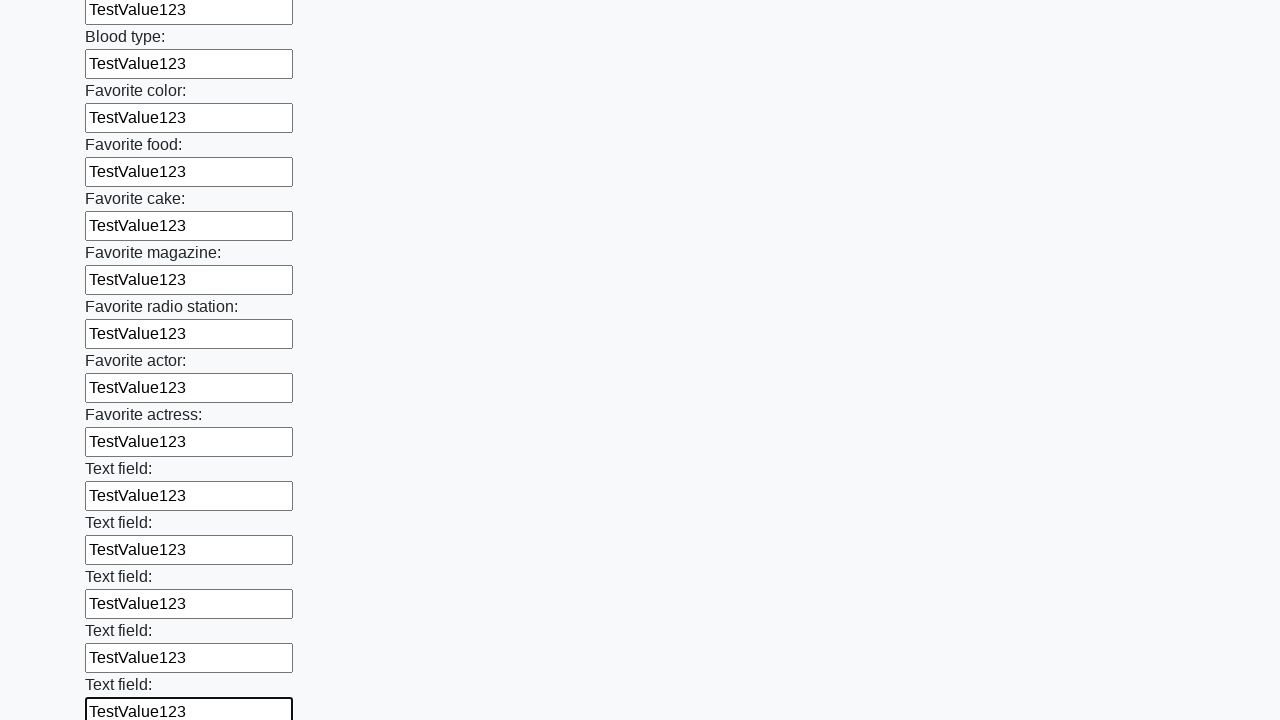

Filled an input field with 'TestValue123' on input >> nth=31
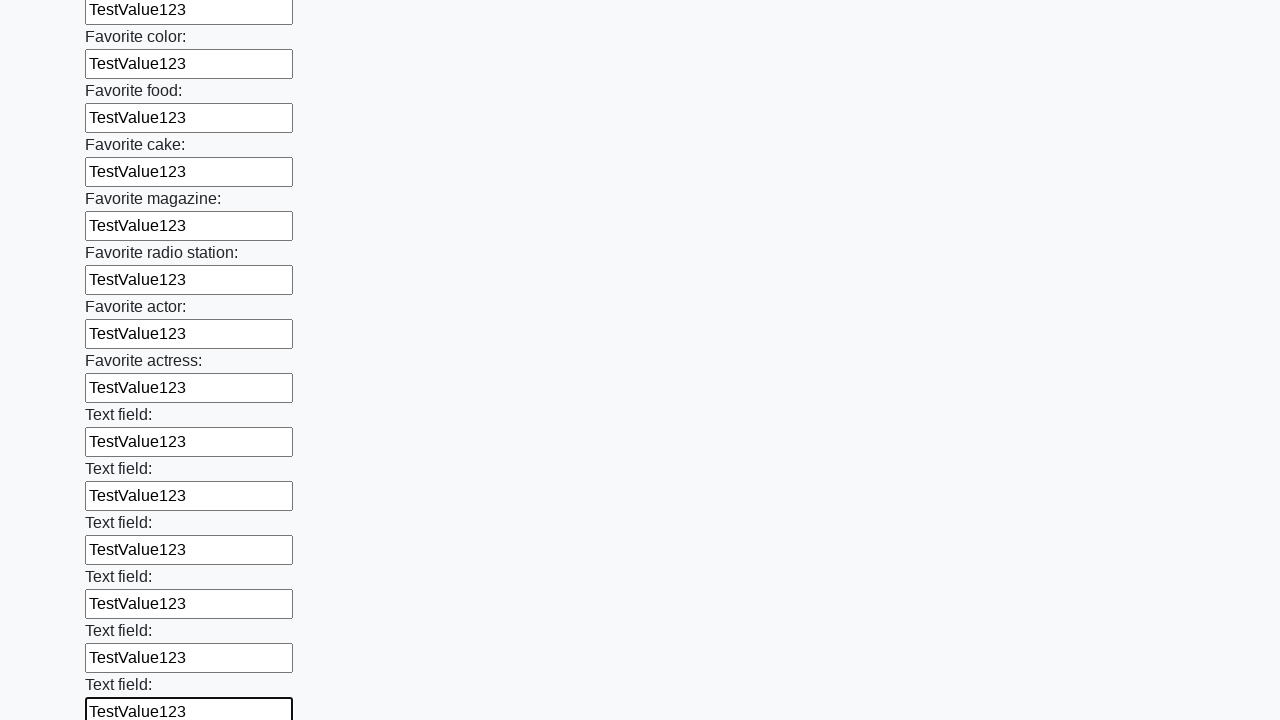

Filled an input field with 'TestValue123' on input >> nth=32
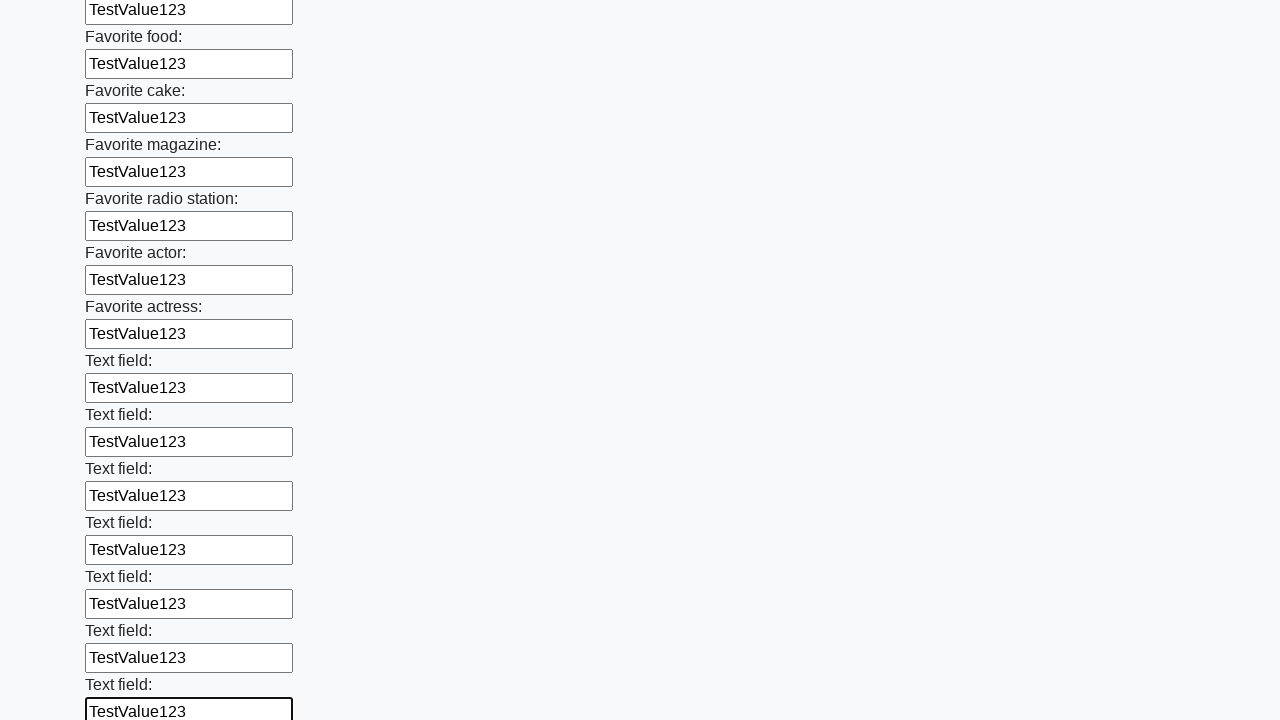

Filled an input field with 'TestValue123' on input >> nth=33
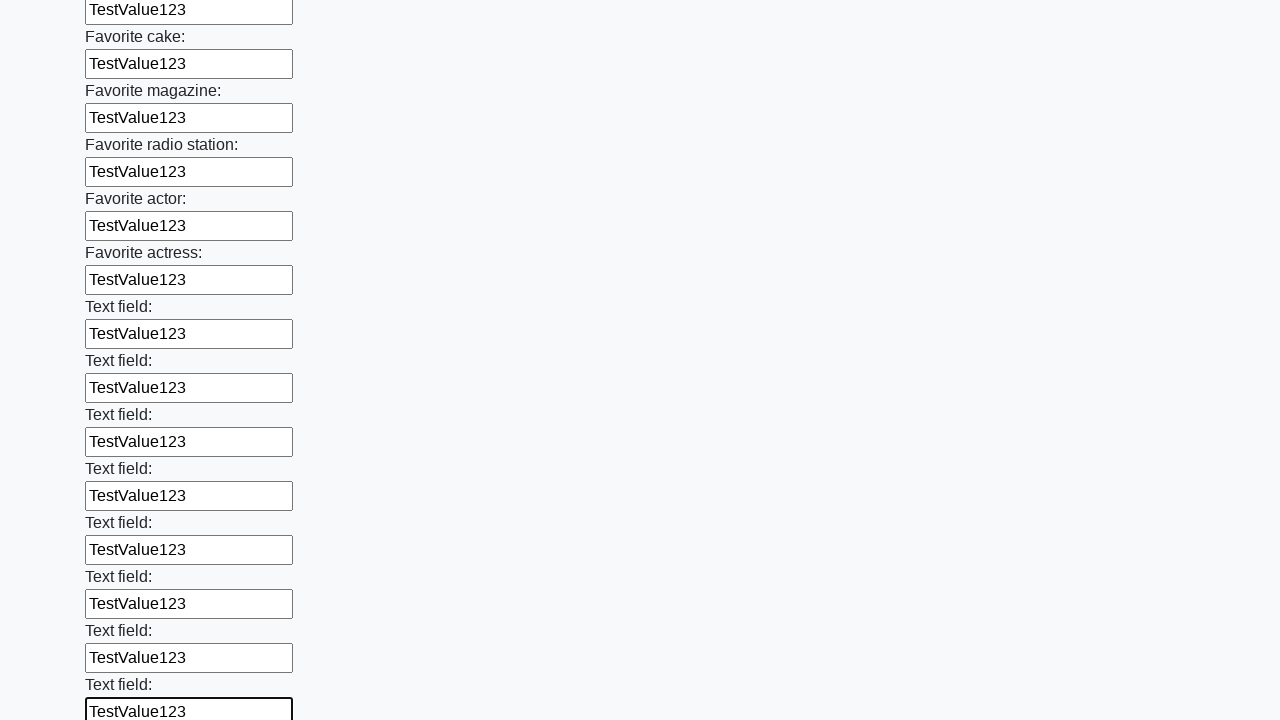

Filled an input field with 'TestValue123' on input >> nth=34
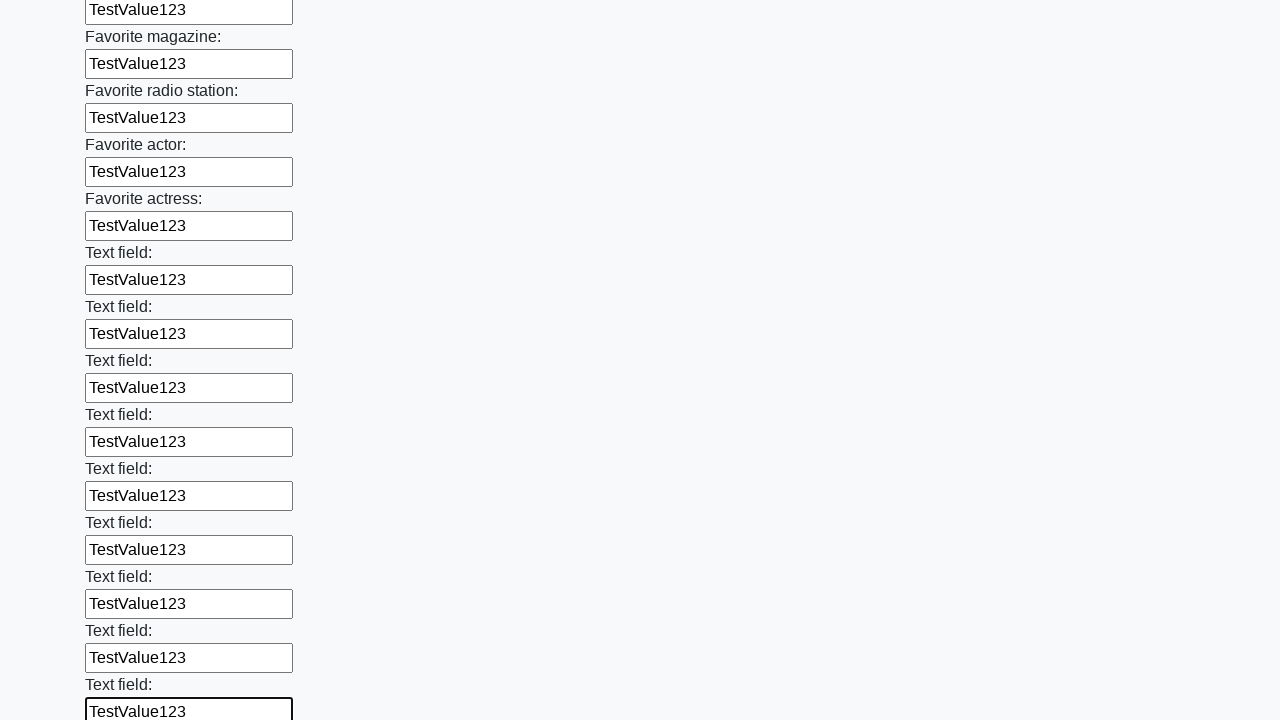

Filled an input field with 'TestValue123' on input >> nth=35
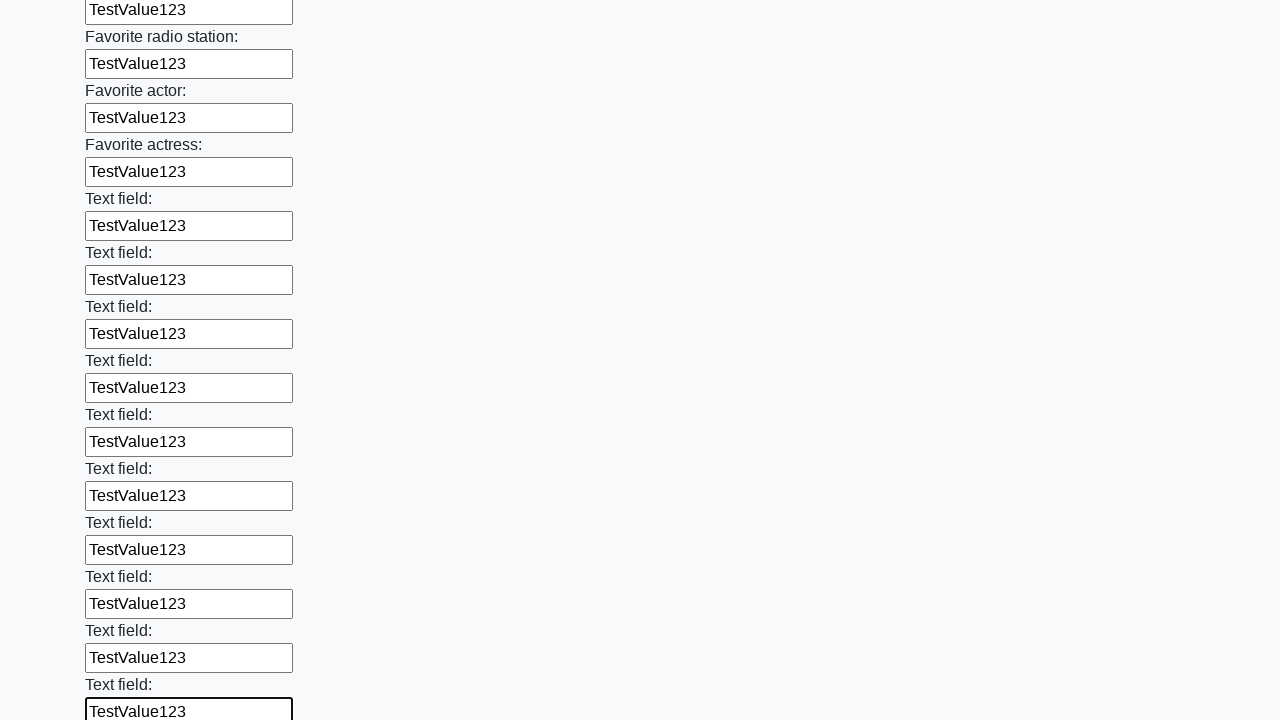

Filled an input field with 'TestValue123' on input >> nth=36
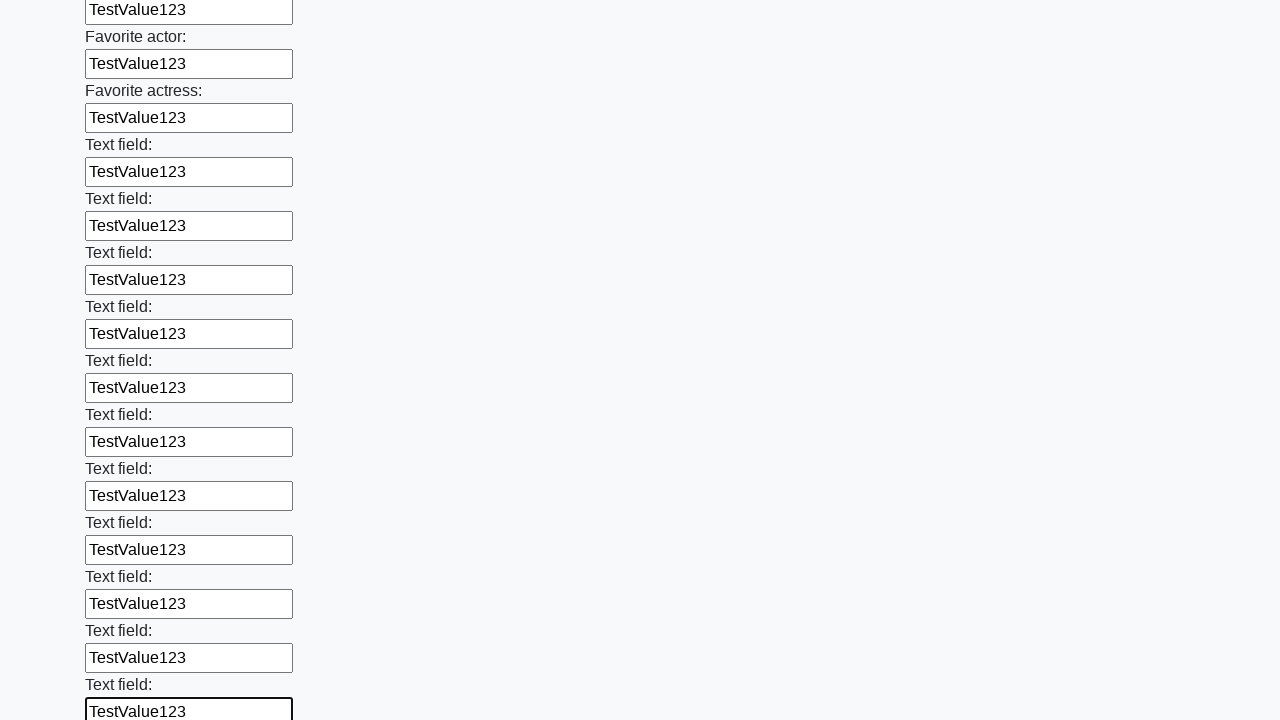

Filled an input field with 'TestValue123' on input >> nth=37
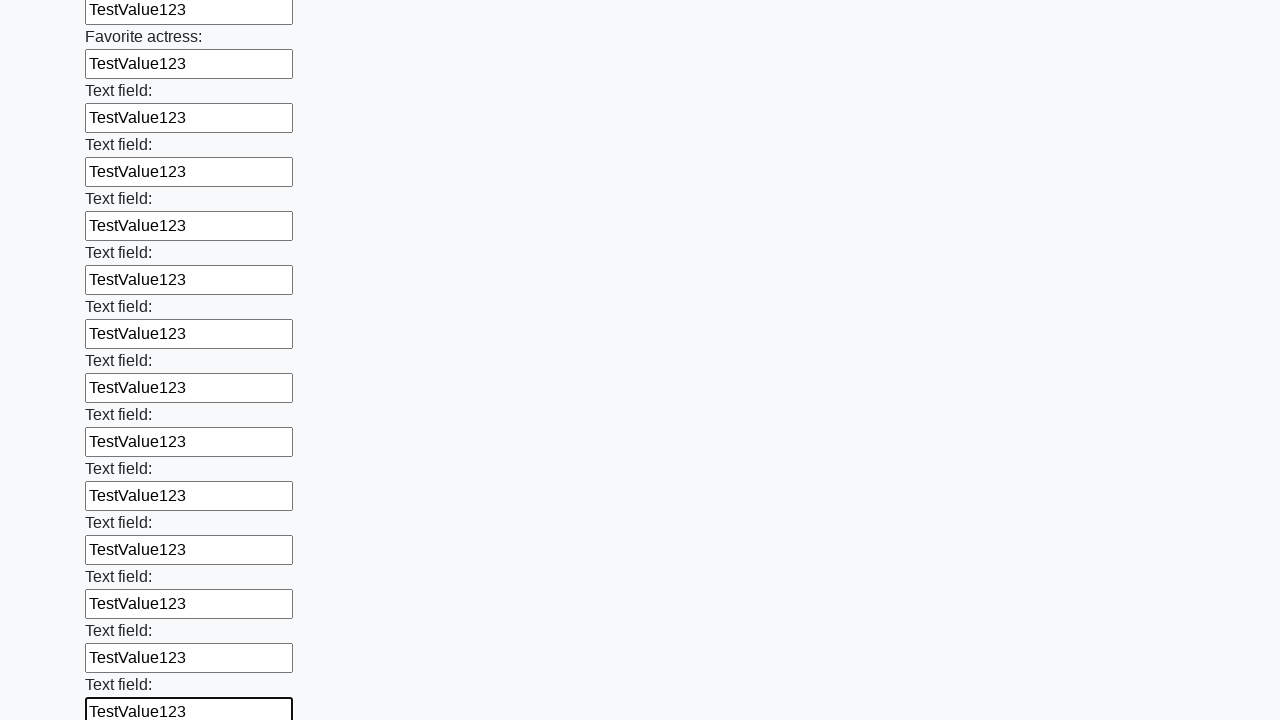

Filled an input field with 'TestValue123' on input >> nth=38
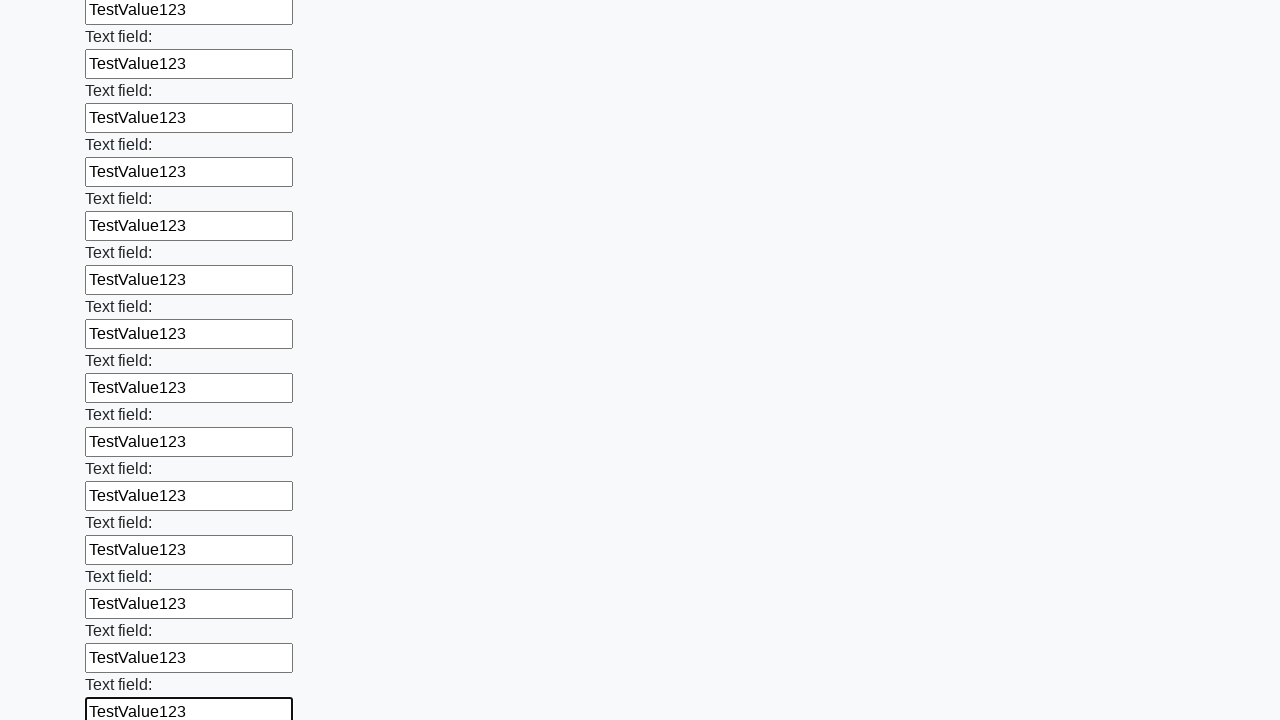

Filled an input field with 'TestValue123' on input >> nth=39
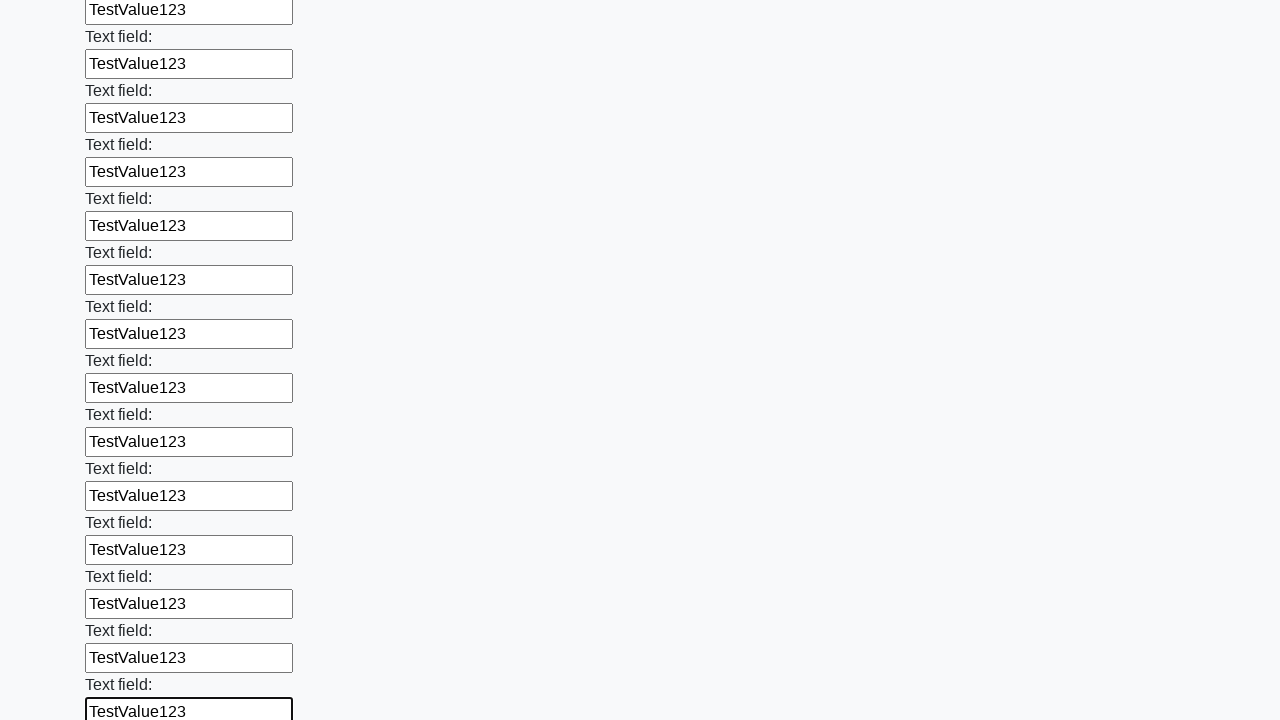

Filled an input field with 'TestValue123' on input >> nth=40
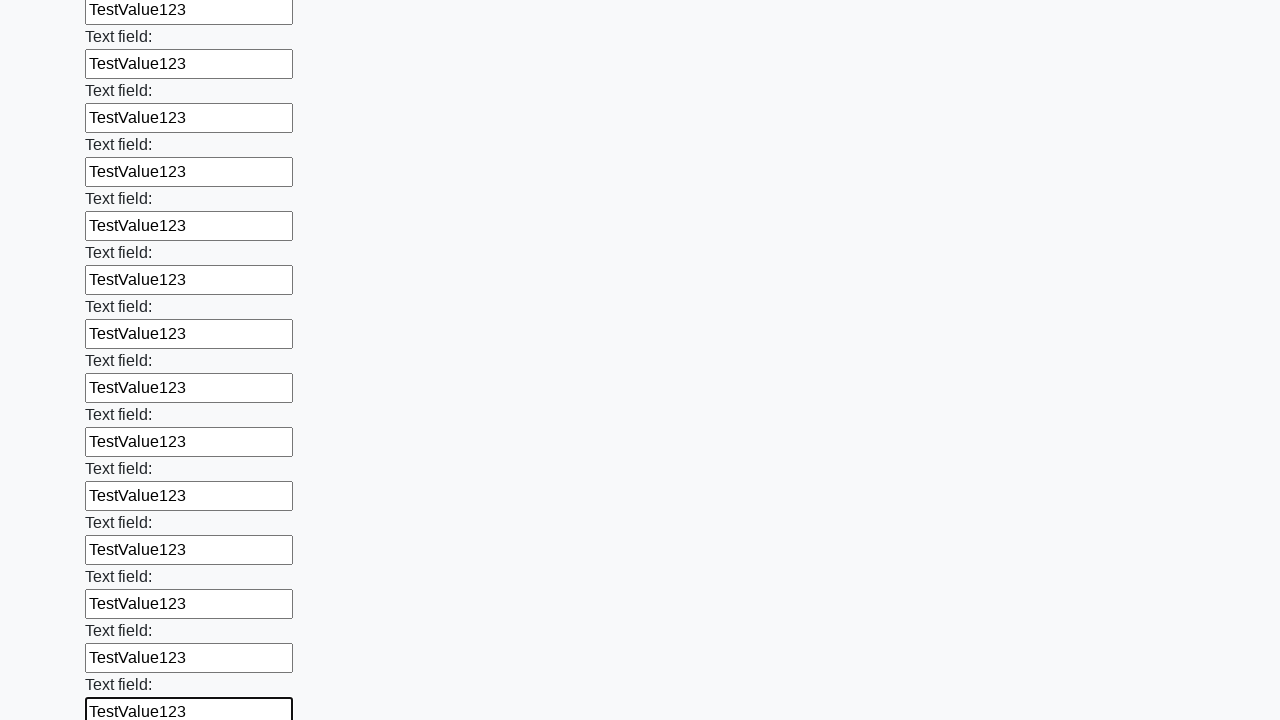

Filled an input field with 'TestValue123' on input >> nth=41
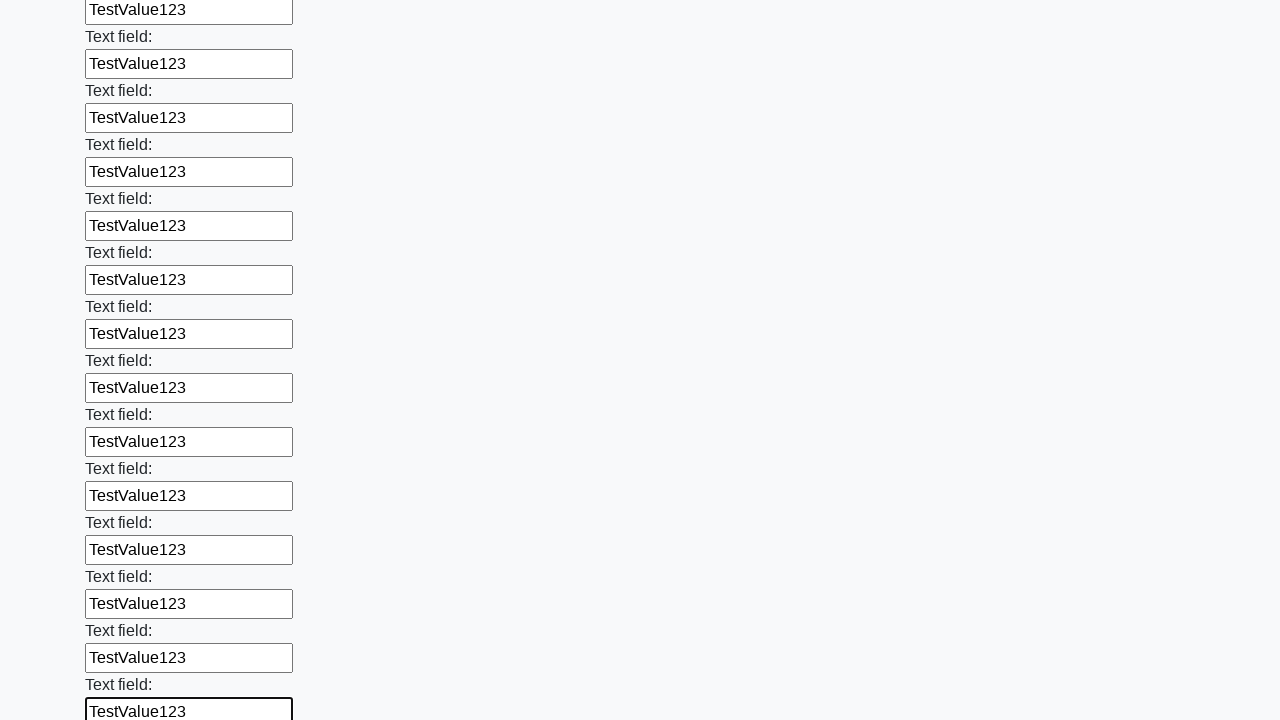

Filled an input field with 'TestValue123' on input >> nth=42
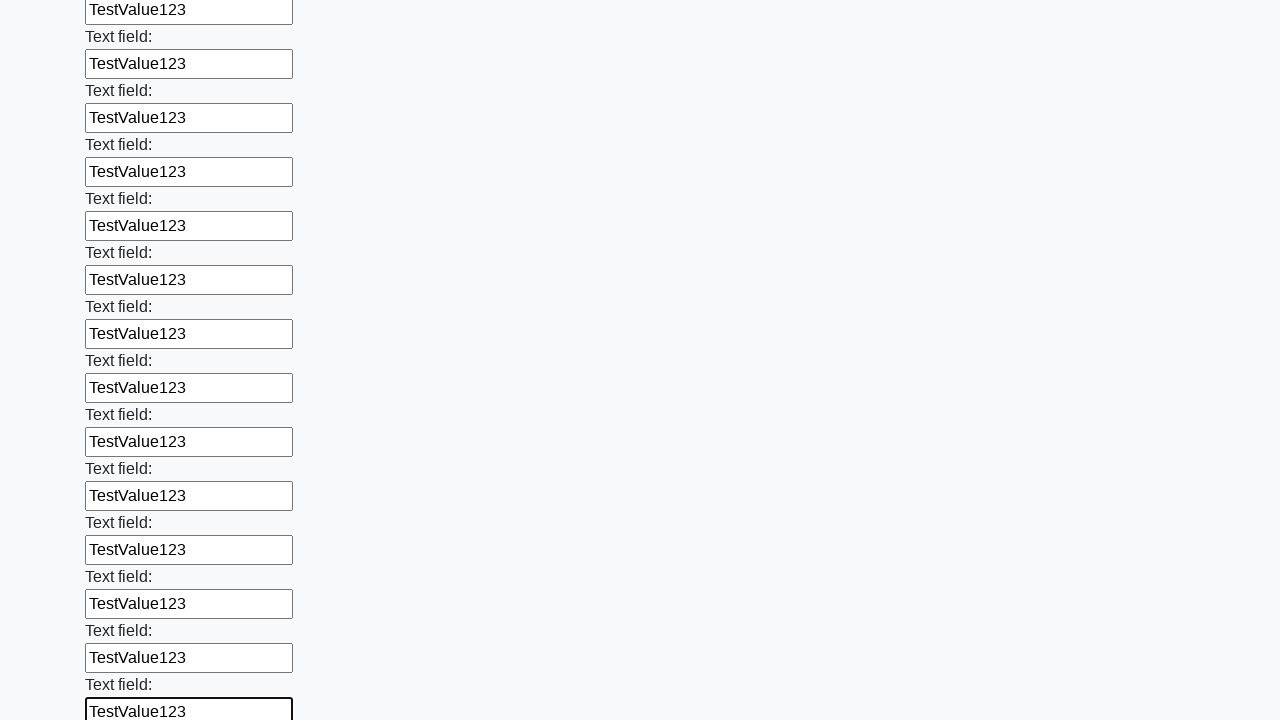

Filled an input field with 'TestValue123' on input >> nth=43
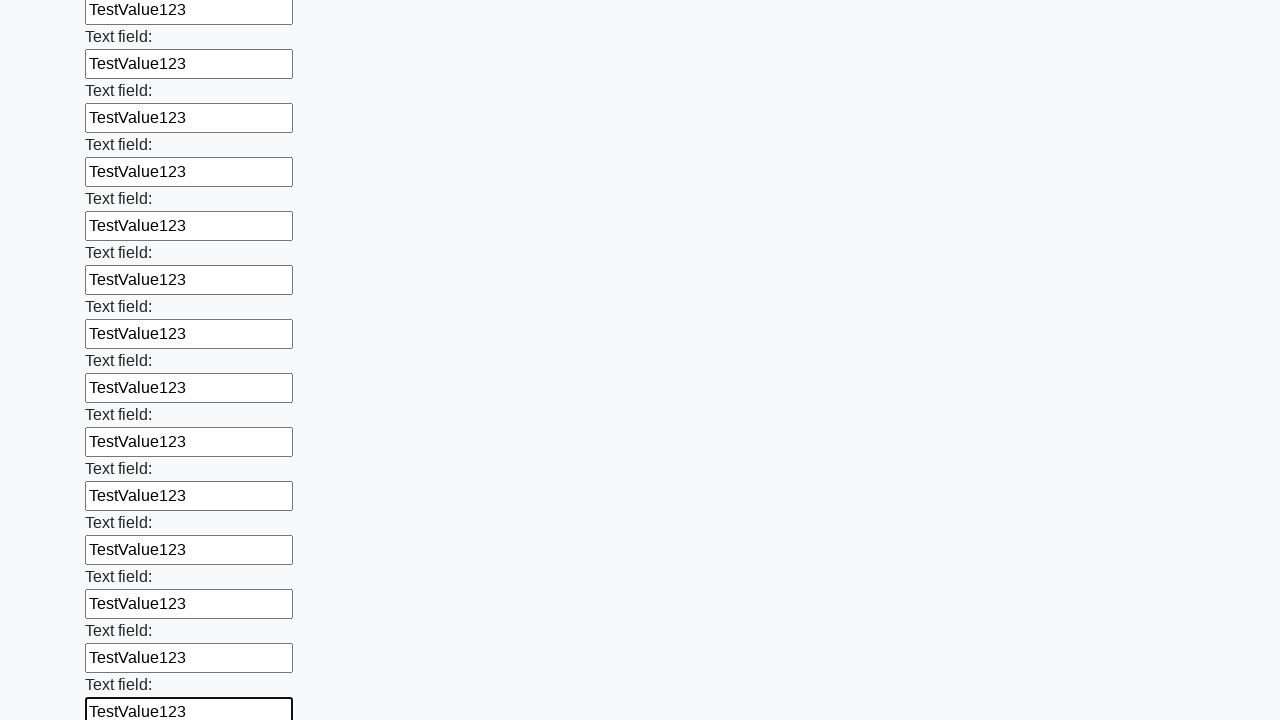

Filled an input field with 'TestValue123' on input >> nth=44
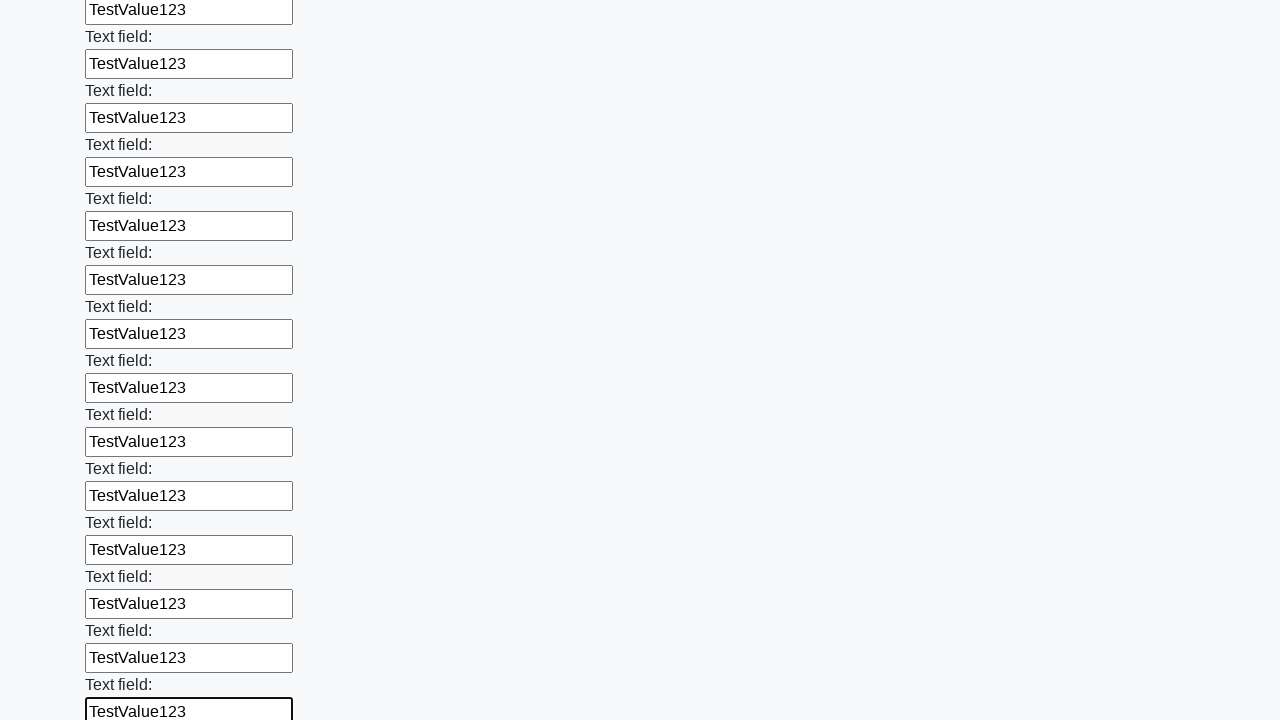

Filled an input field with 'TestValue123' on input >> nth=45
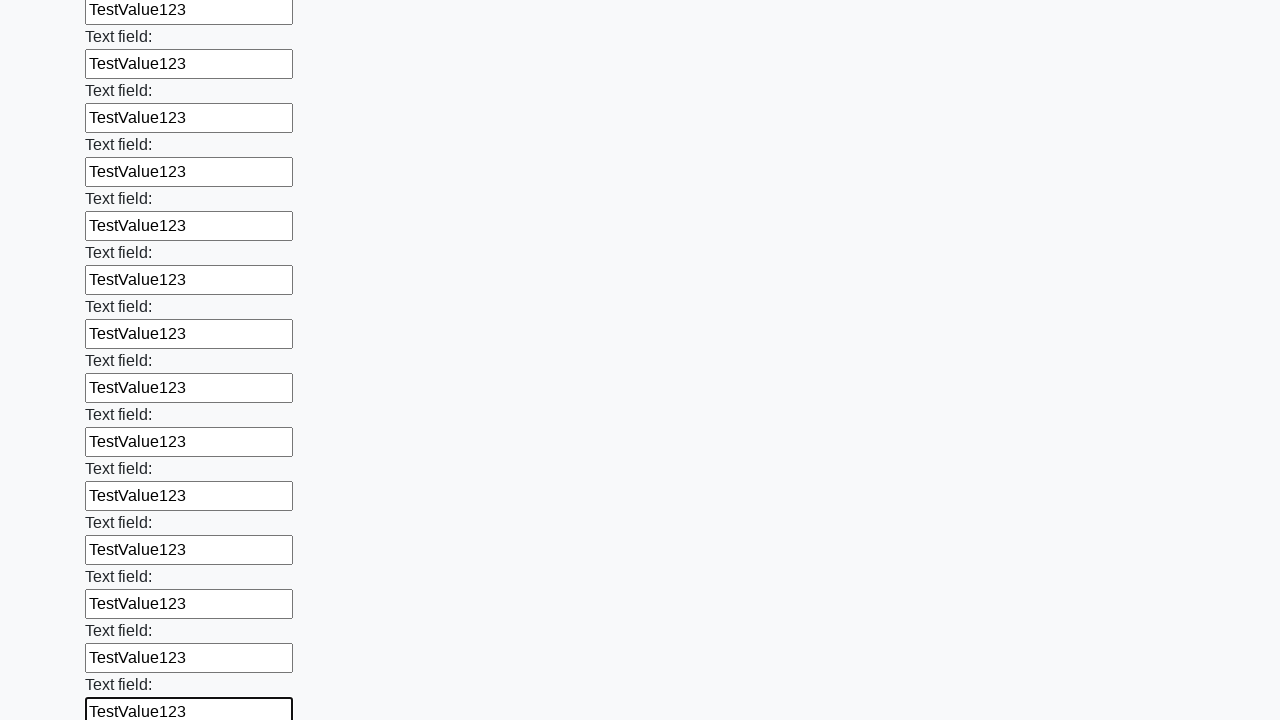

Filled an input field with 'TestValue123' on input >> nth=46
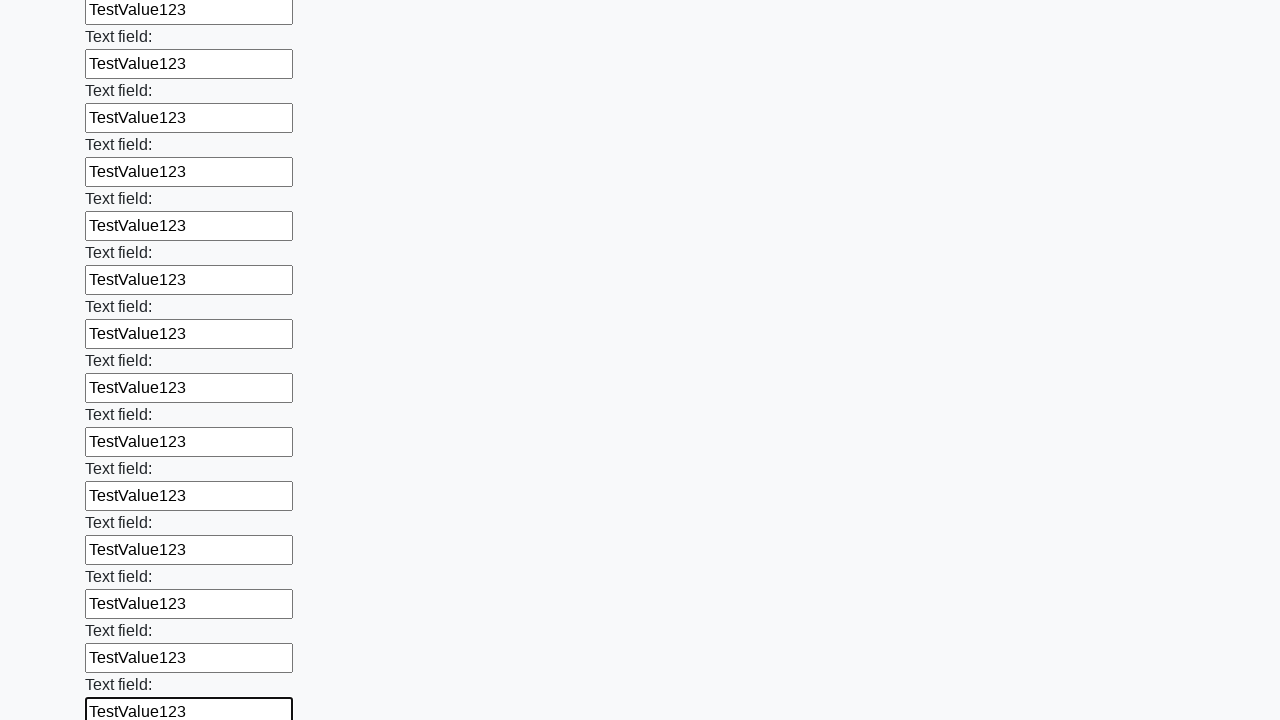

Filled an input field with 'TestValue123' on input >> nth=47
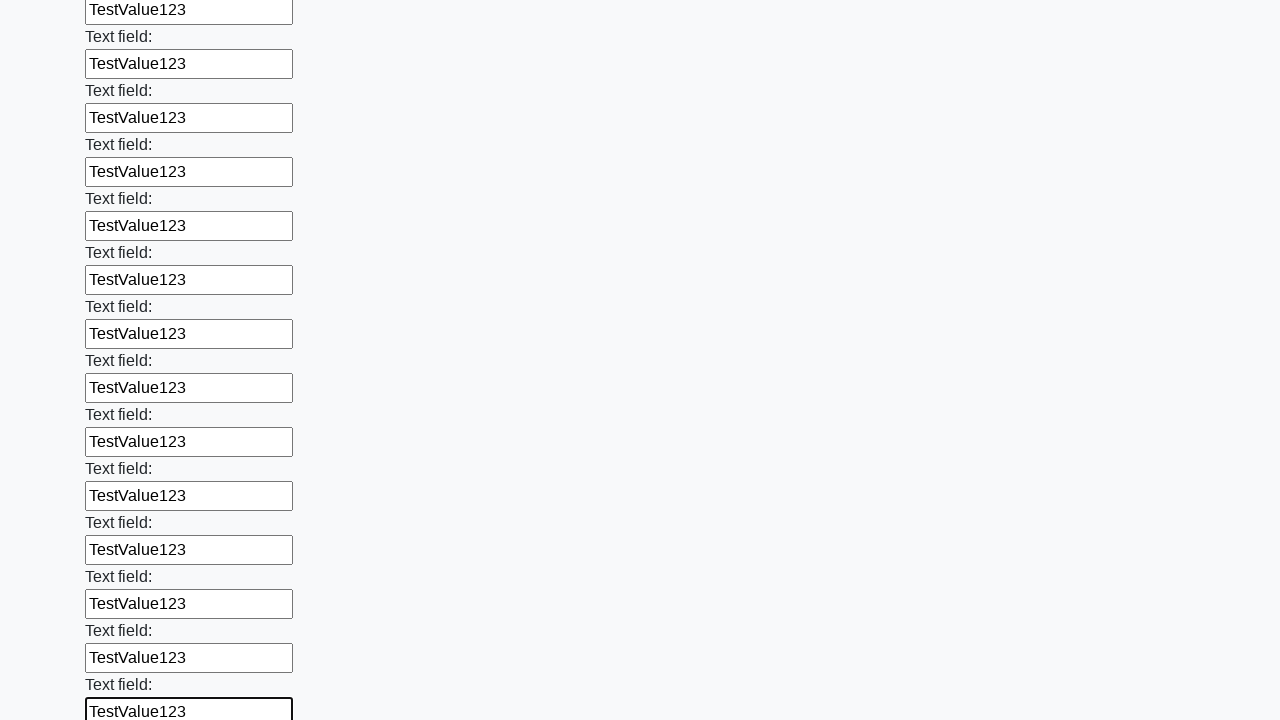

Filled an input field with 'TestValue123' on input >> nth=48
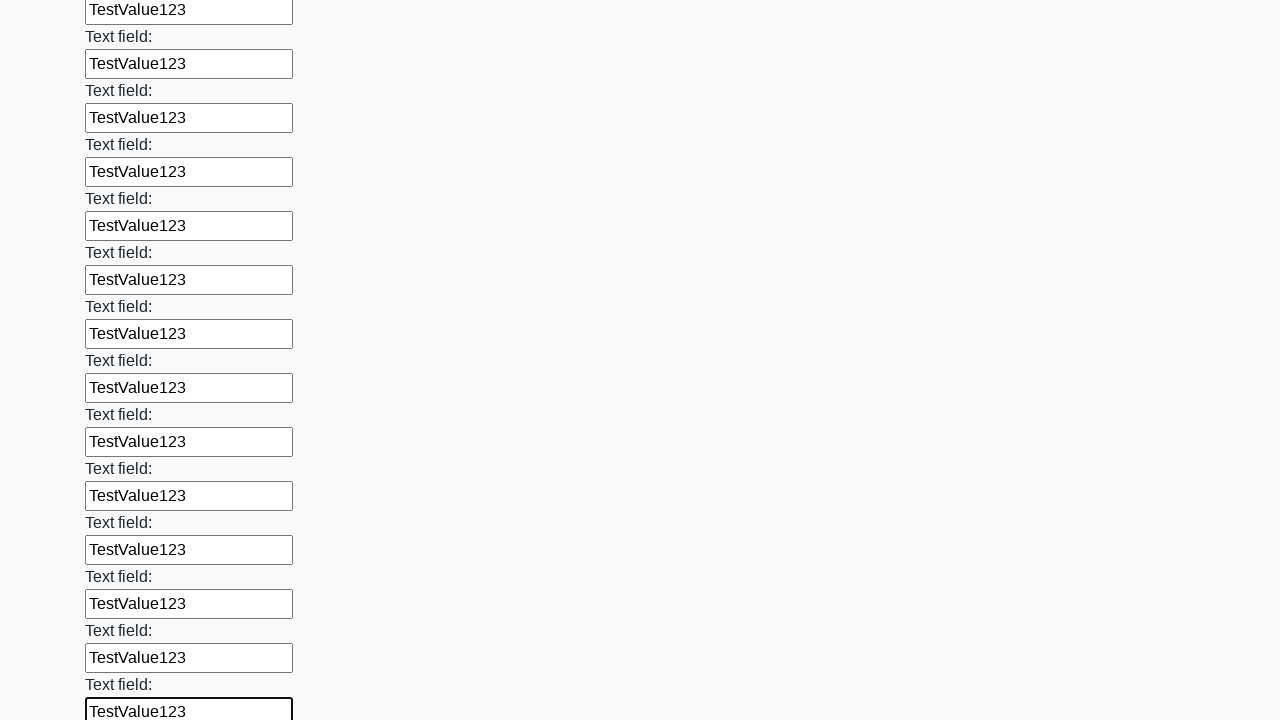

Filled an input field with 'TestValue123' on input >> nth=49
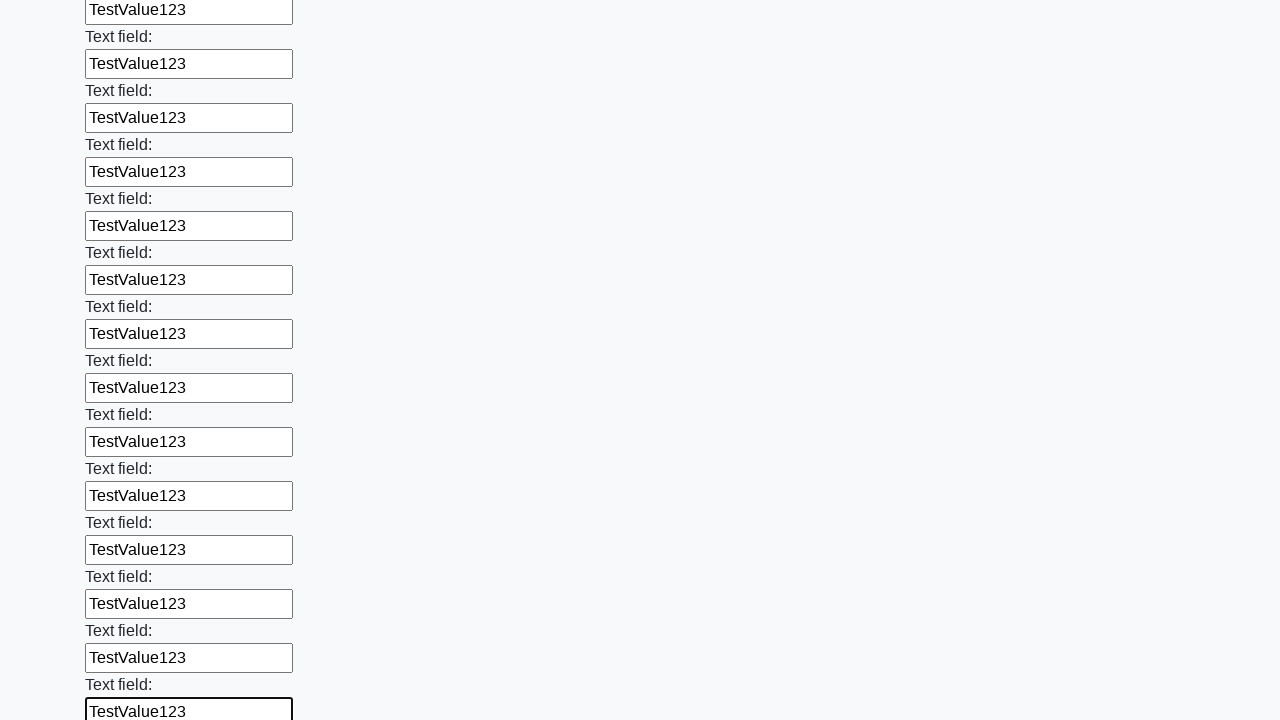

Filled an input field with 'TestValue123' on input >> nth=50
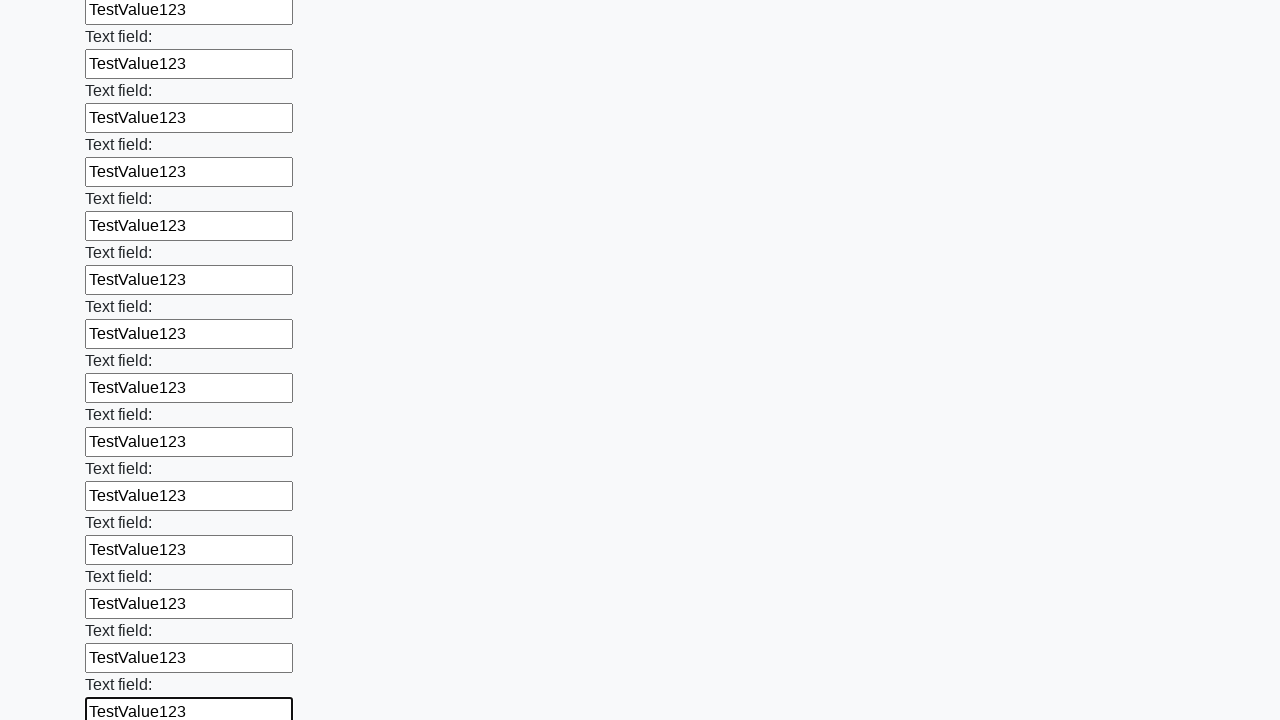

Filled an input field with 'TestValue123' on input >> nth=51
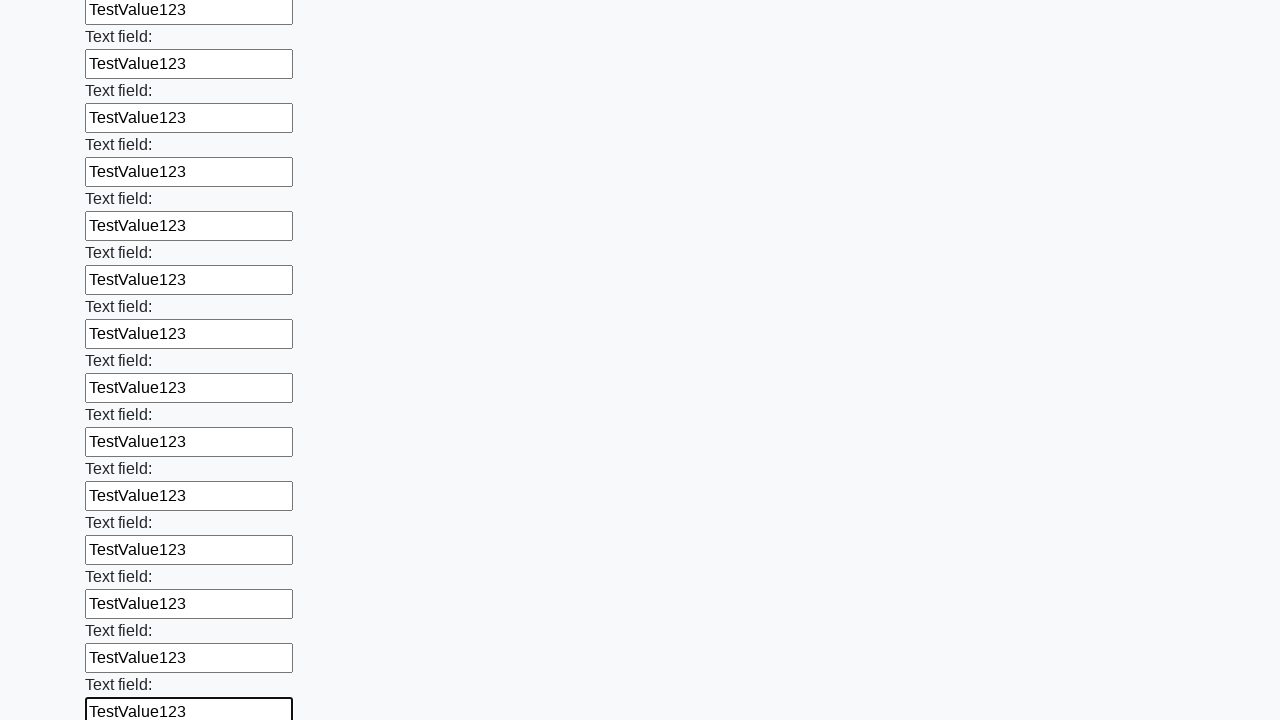

Filled an input field with 'TestValue123' on input >> nth=52
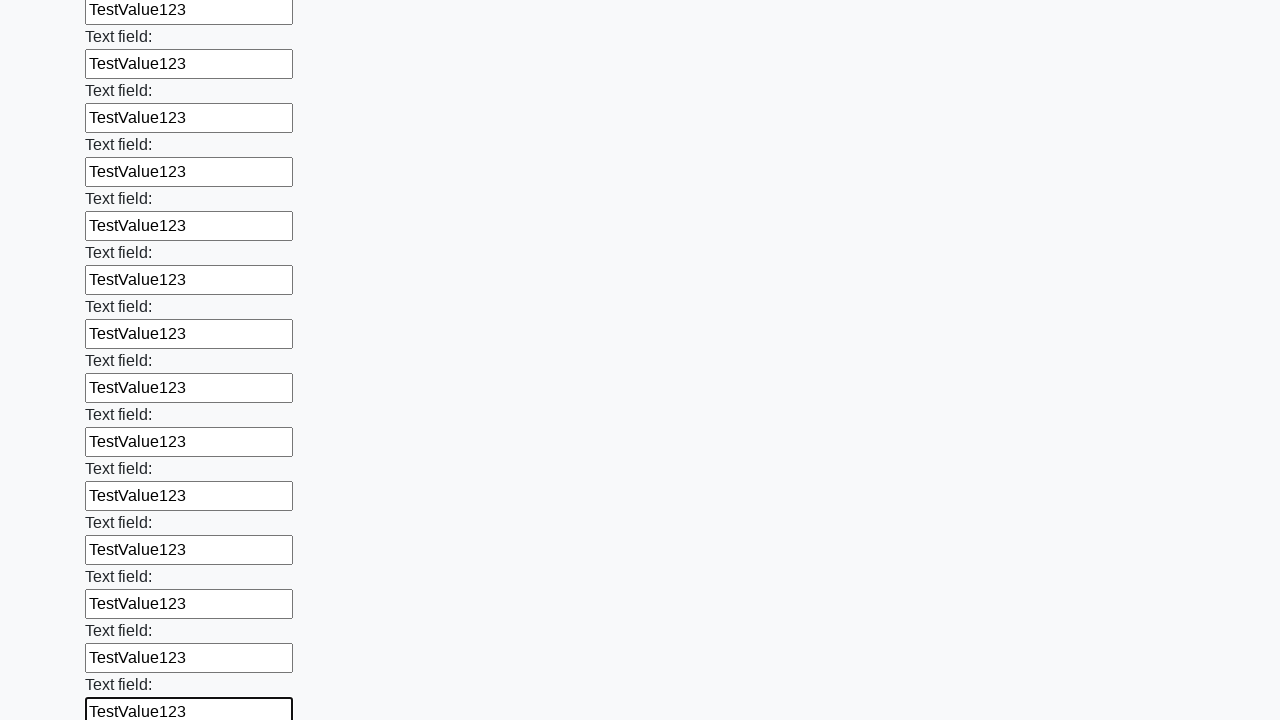

Filled an input field with 'TestValue123' on input >> nth=53
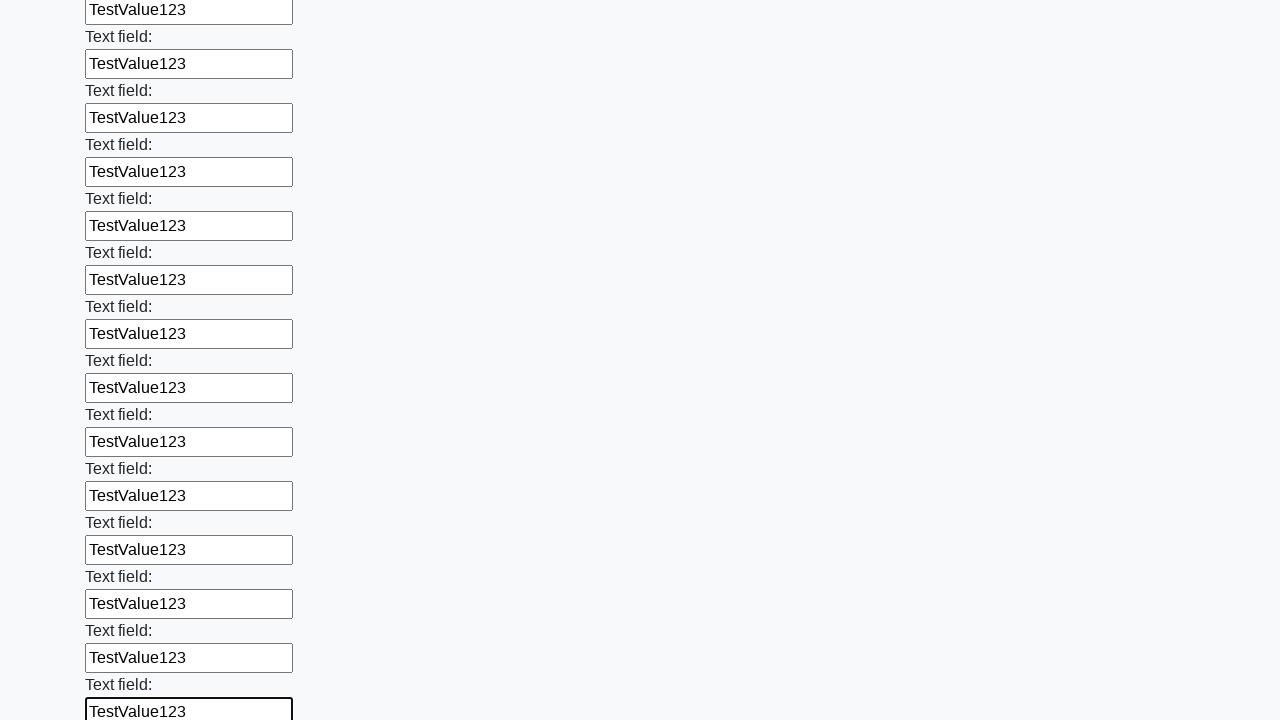

Filled an input field with 'TestValue123' on input >> nth=54
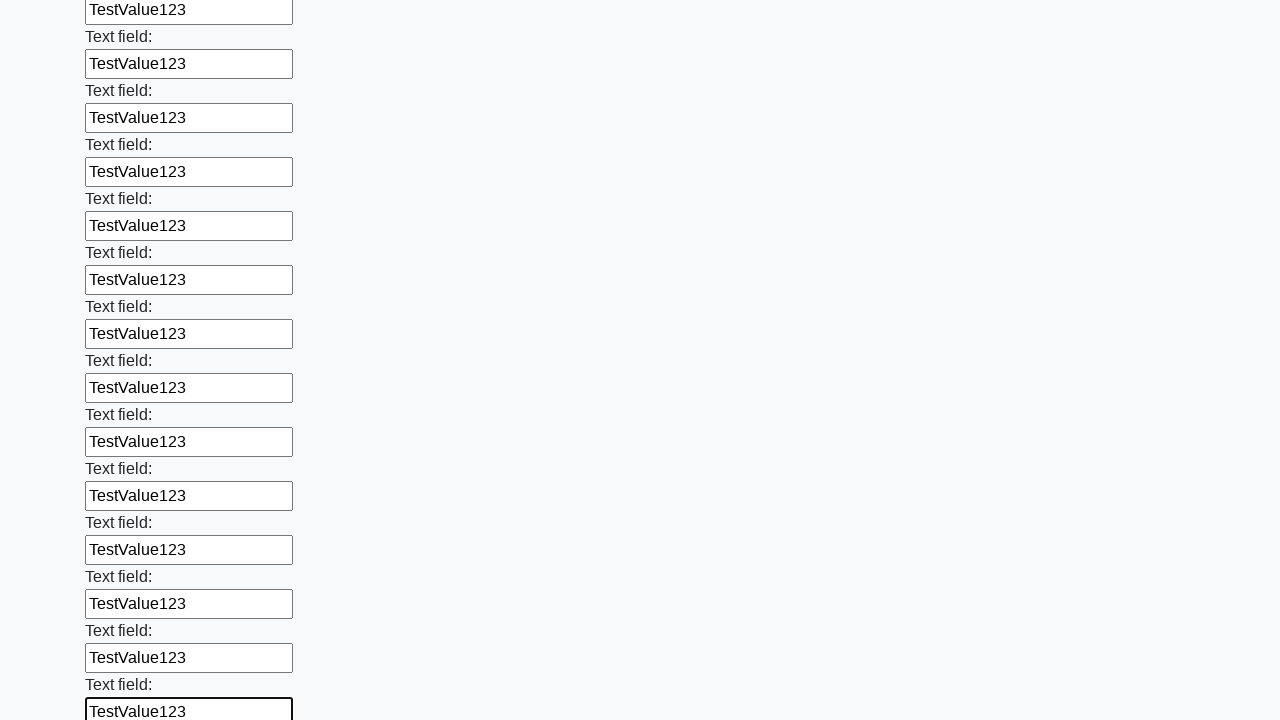

Filled an input field with 'TestValue123' on input >> nth=55
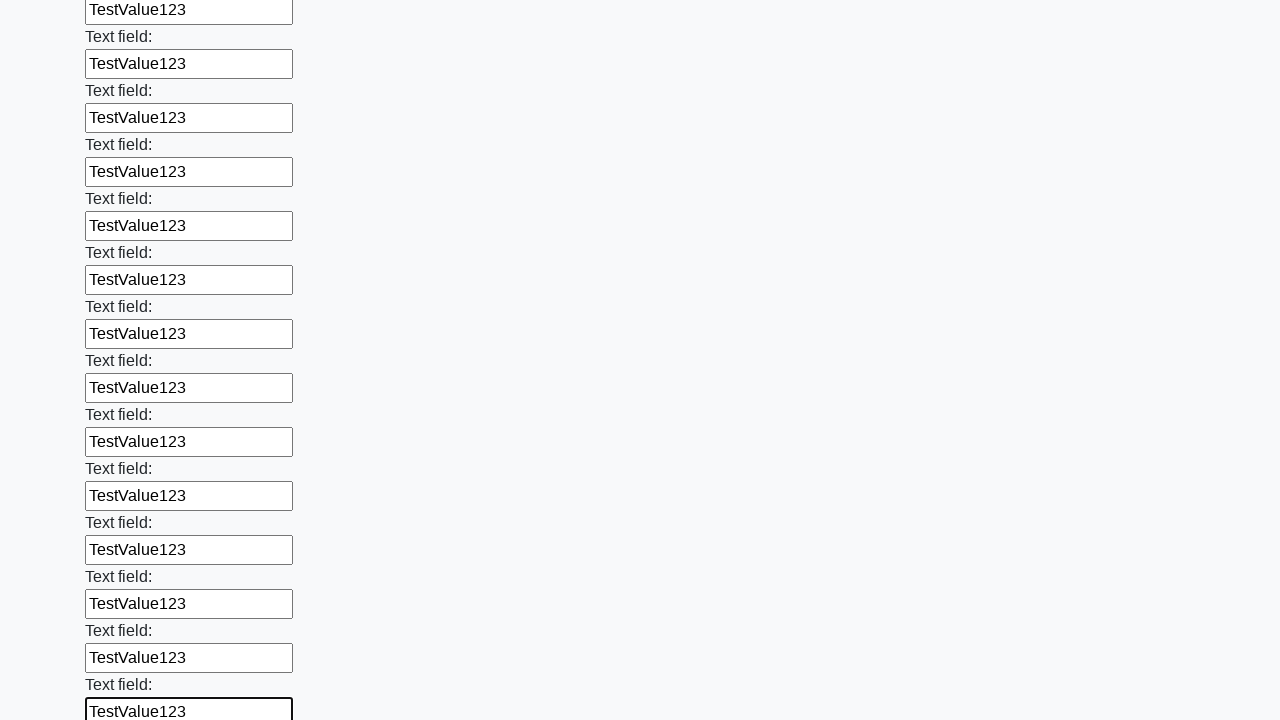

Filled an input field with 'TestValue123' on input >> nth=56
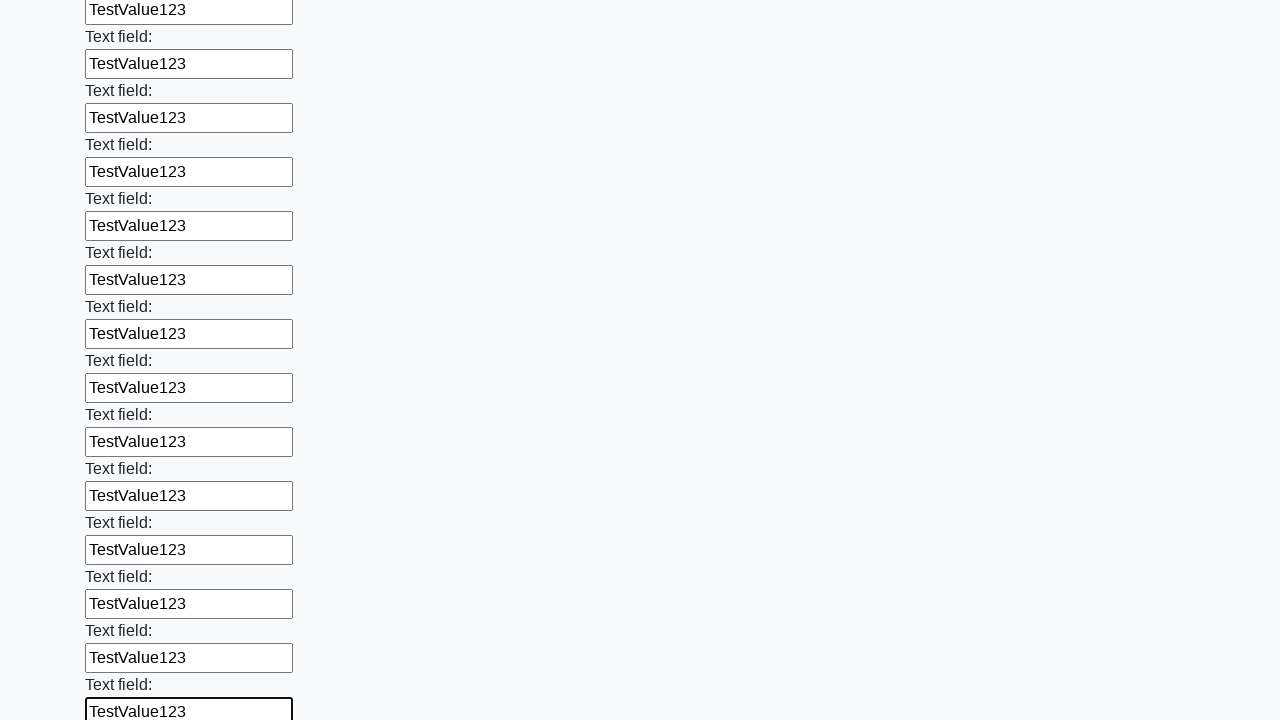

Filled an input field with 'TestValue123' on input >> nth=57
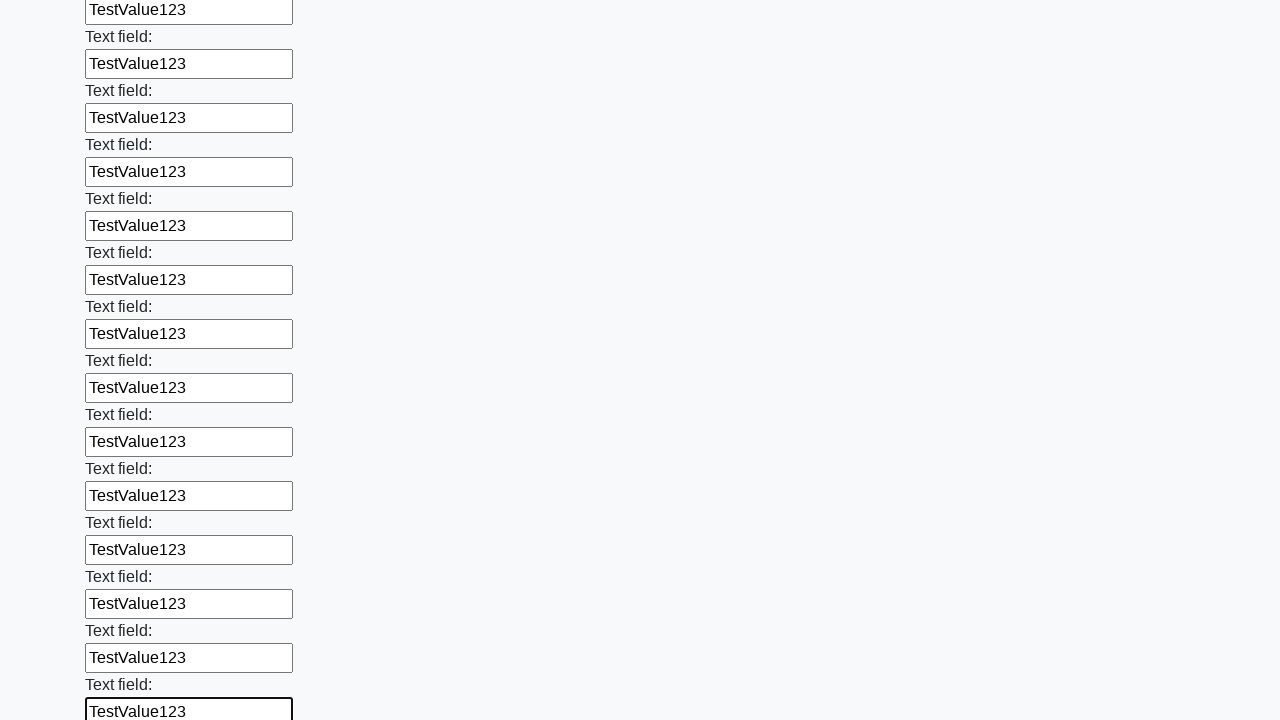

Filled an input field with 'TestValue123' on input >> nth=58
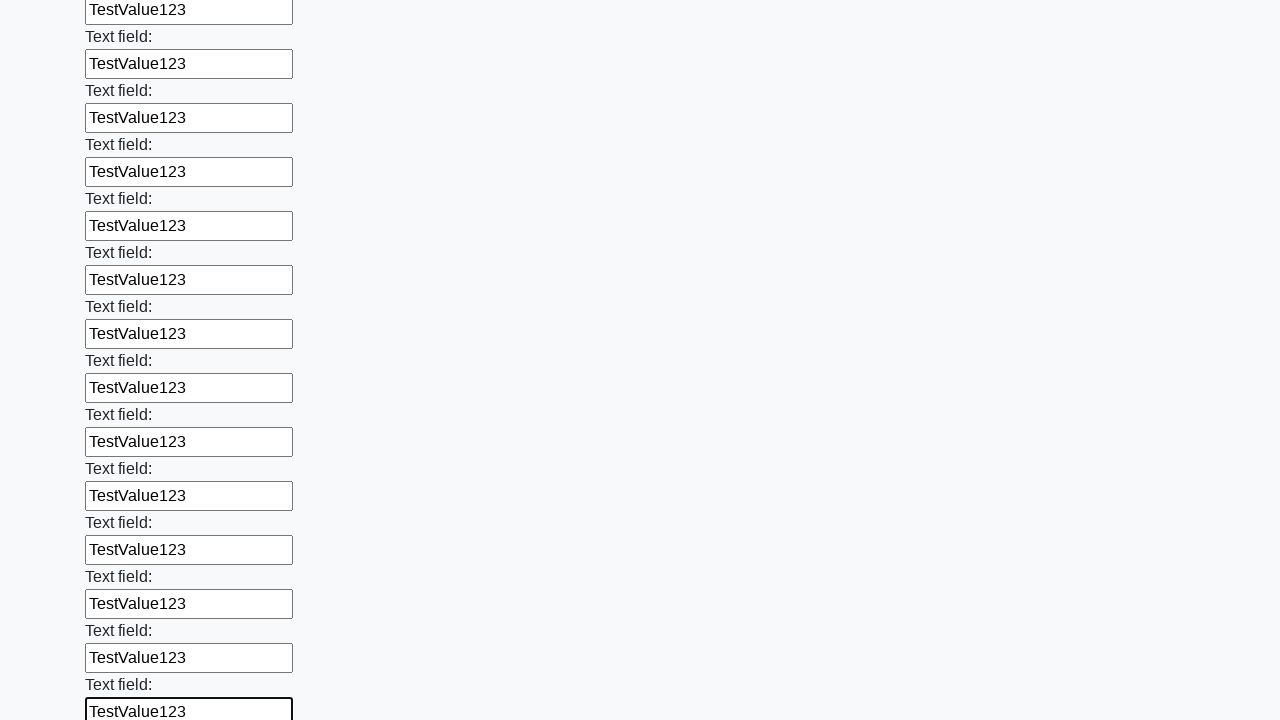

Filled an input field with 'TestValue123' on input >> nth=59
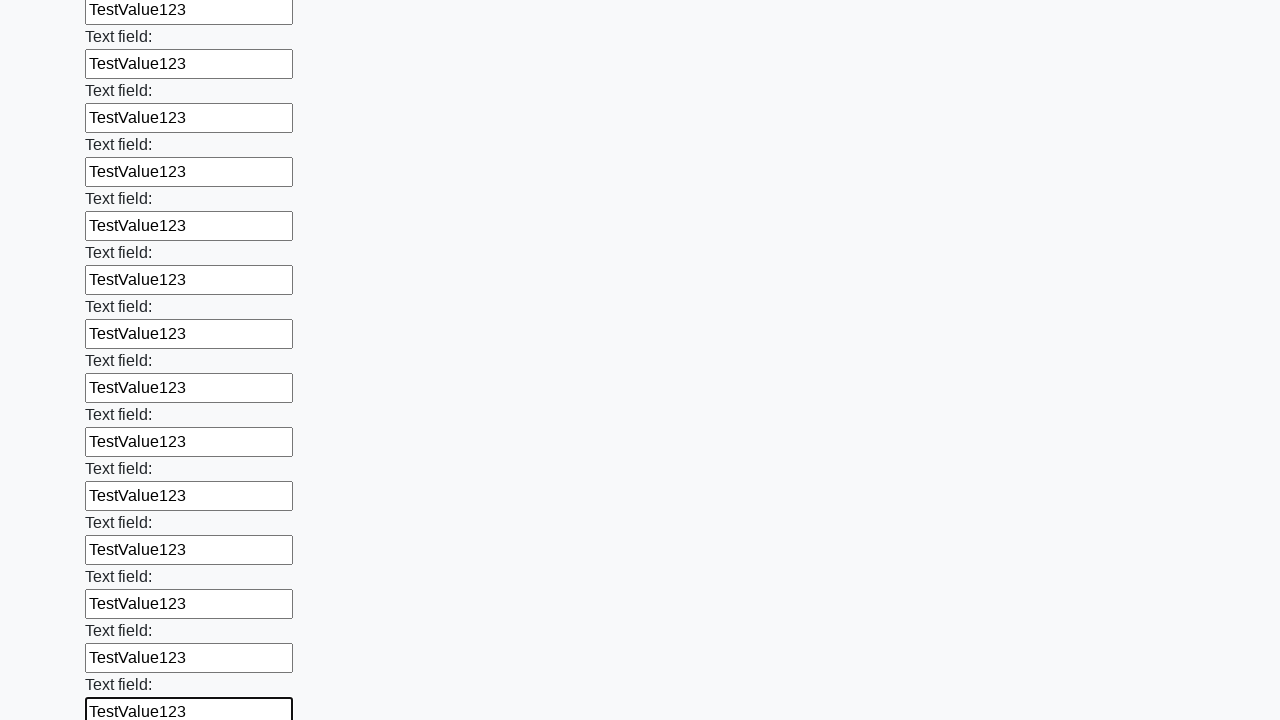

Filled an input field with 'TestValue123' on input >> nth=60
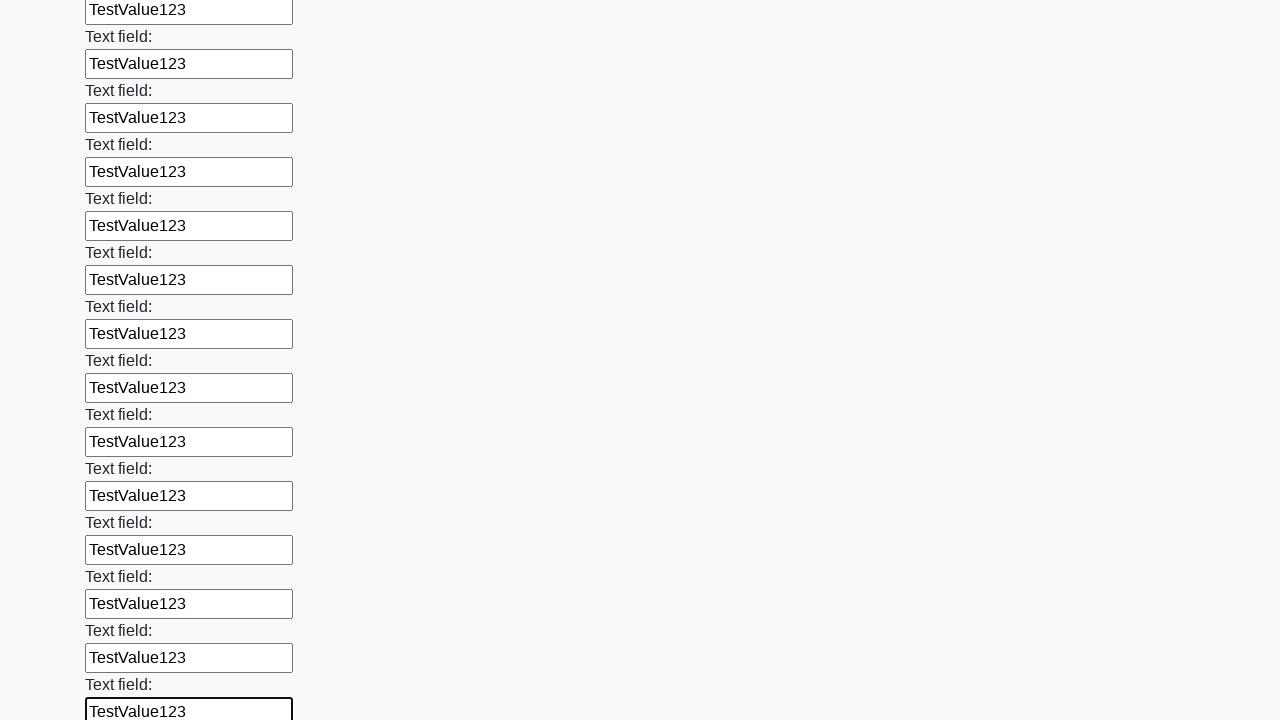

Filled an input field with 'TestValue123' on input >> nth=61
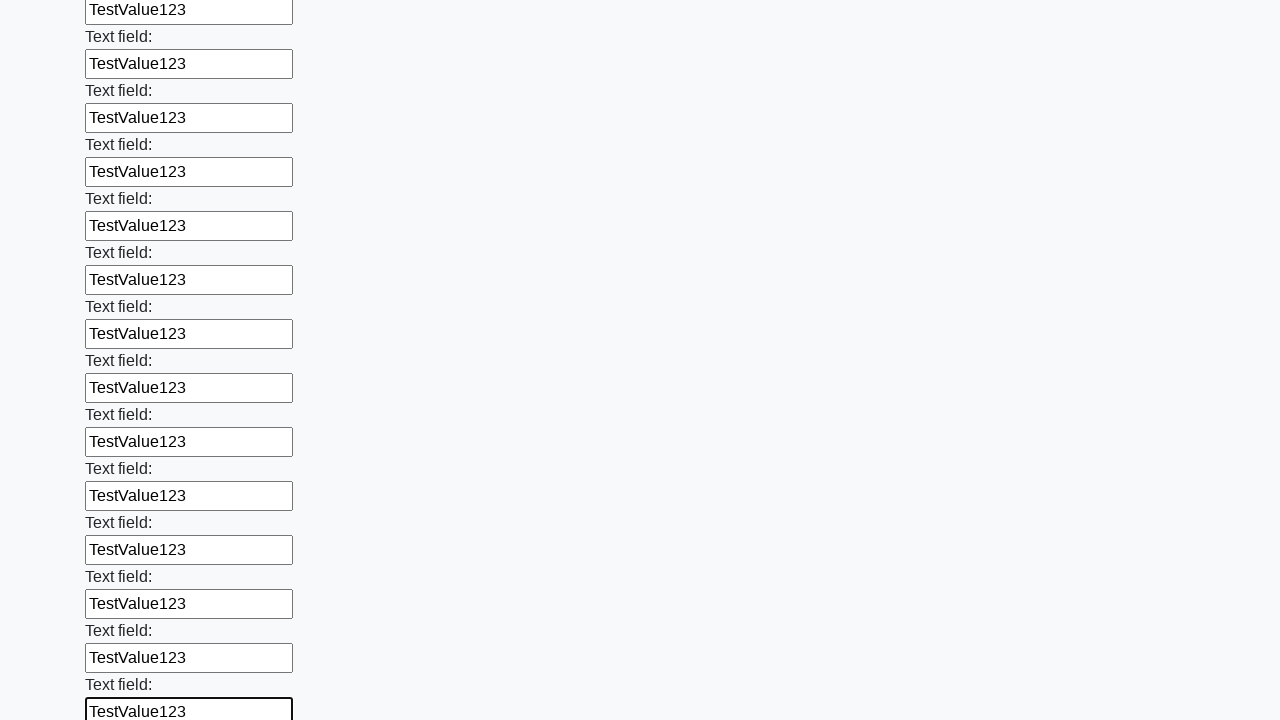

Filled an input field with 'TestValue123' on input >> nth=62
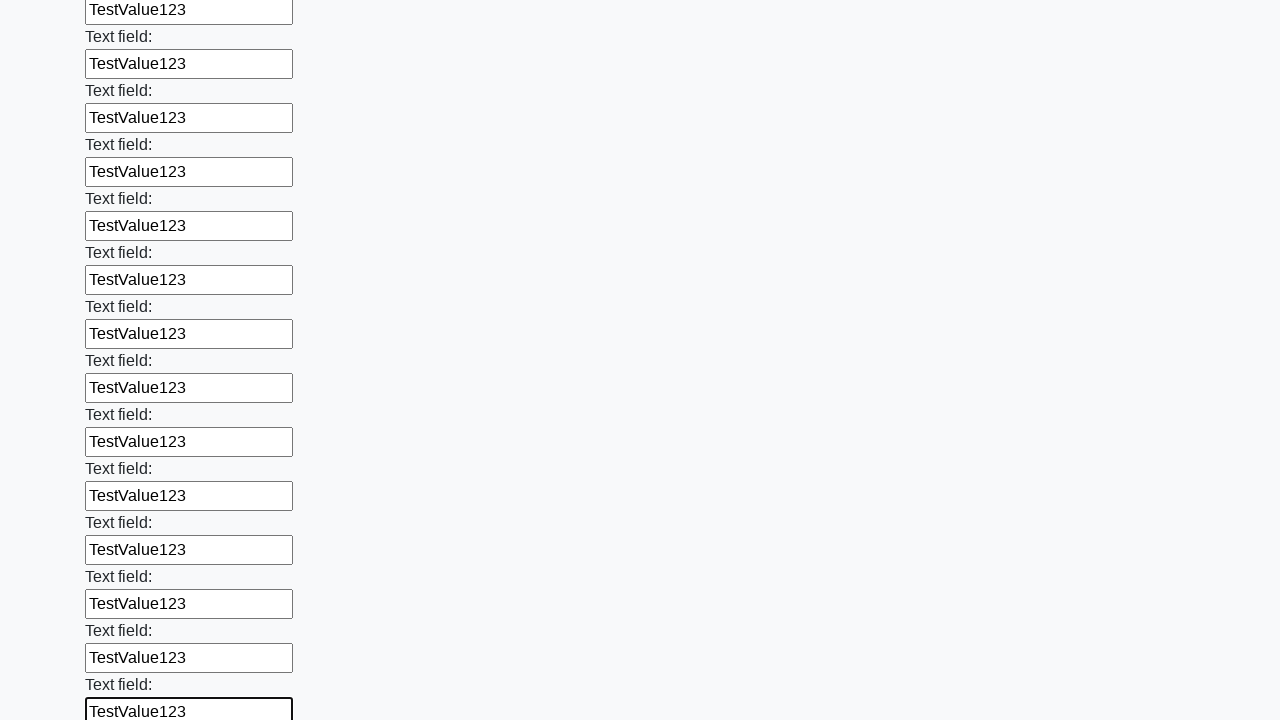

Filled an input field with 'TestValue123' on input >> nth=63
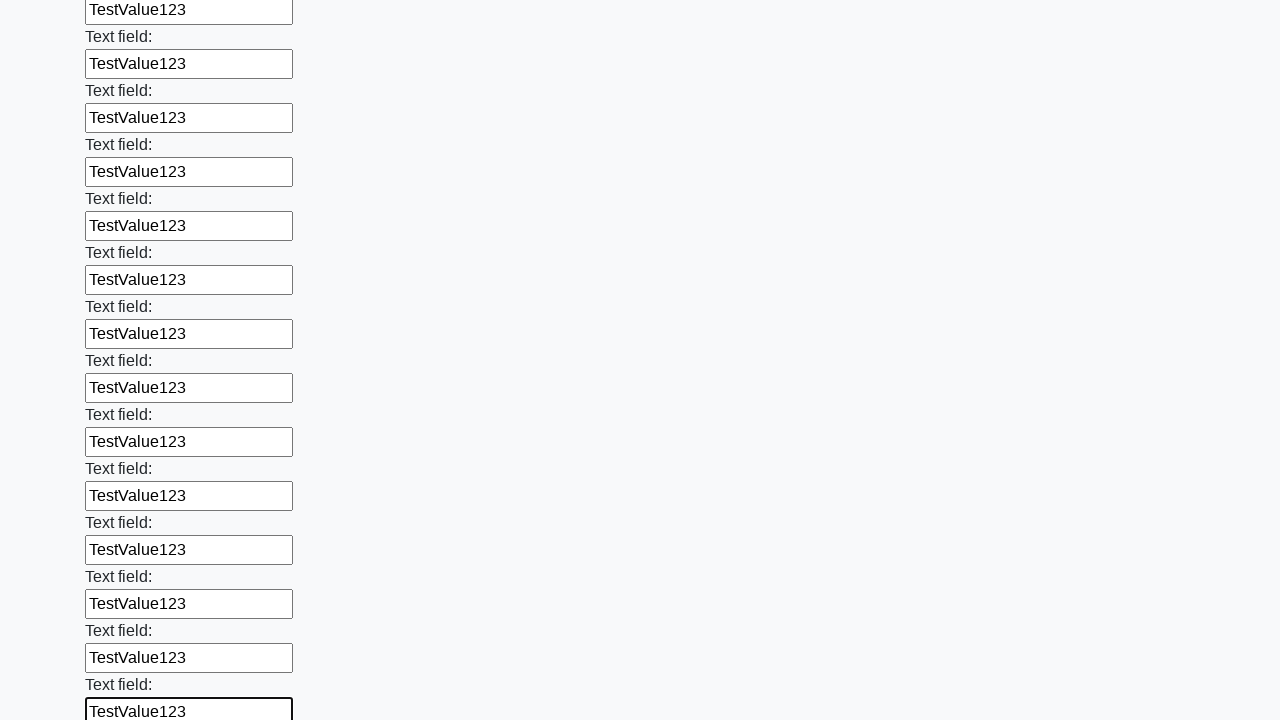

Filled an input field with 'TestValue123' on input >> nth=64
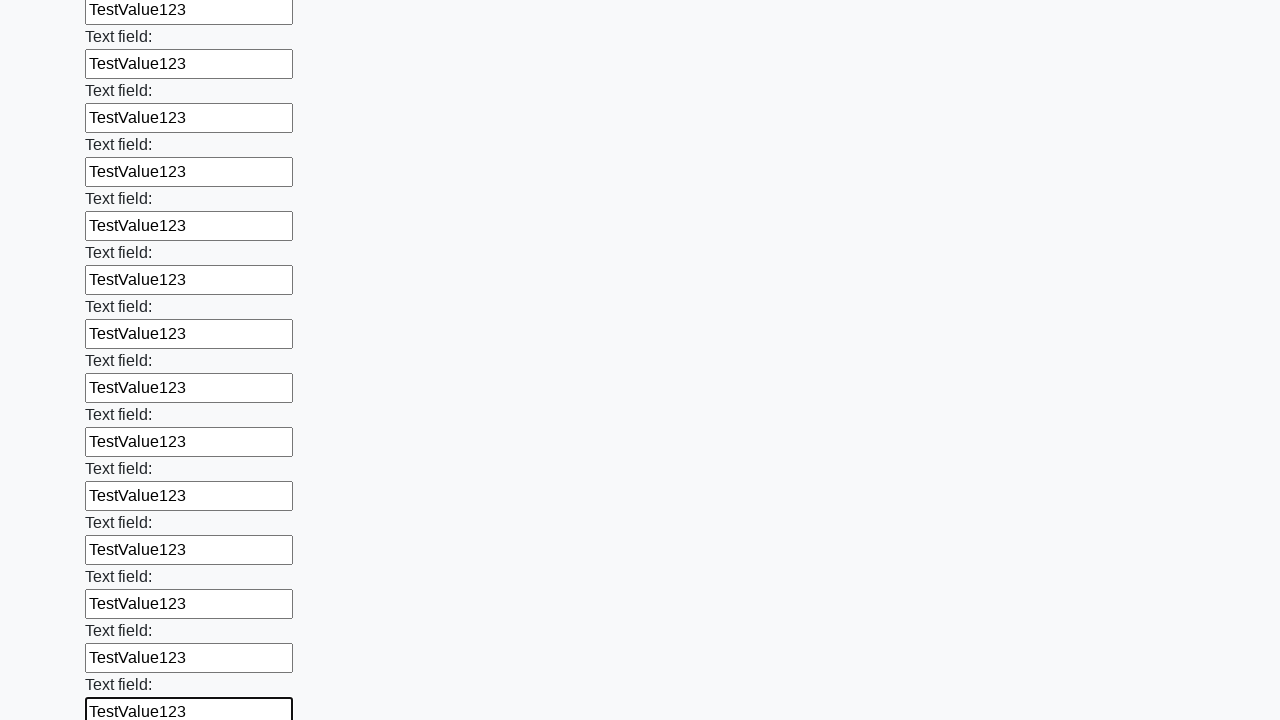

Filled an input field with 'TestValue123' on input >> nth=65
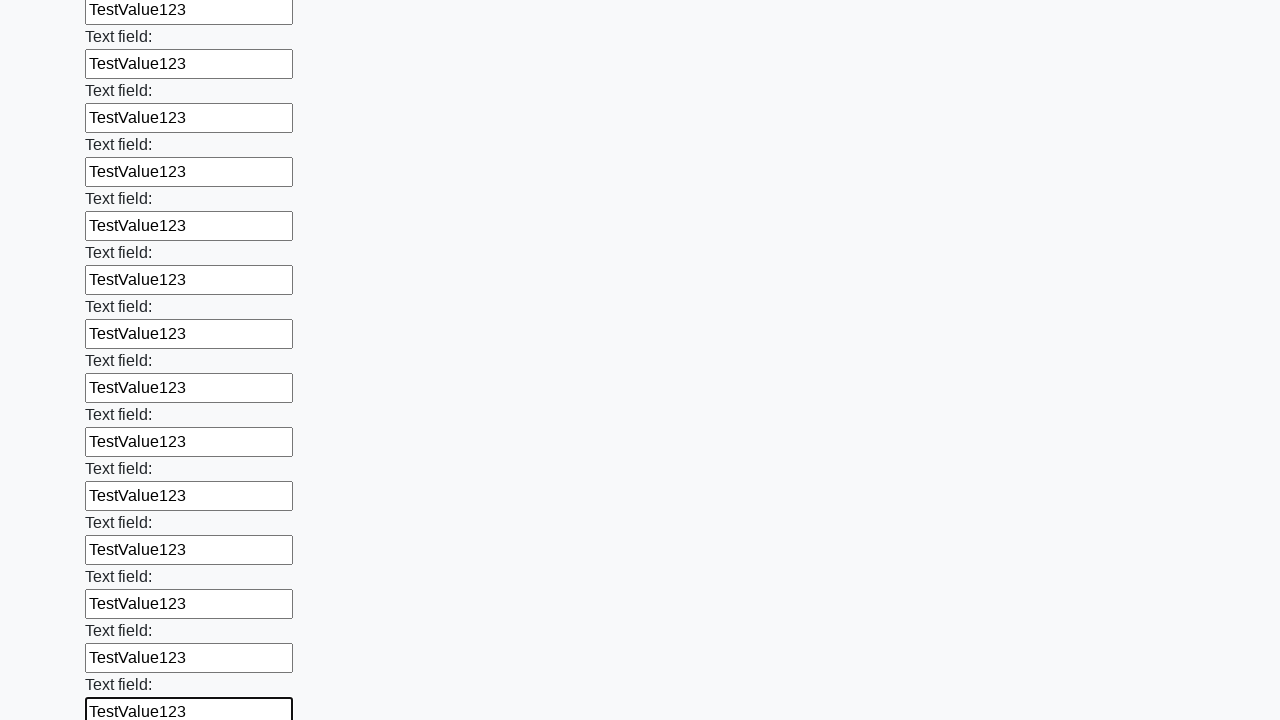

Filled an input field with 'TestValue123' on input >> nth=66
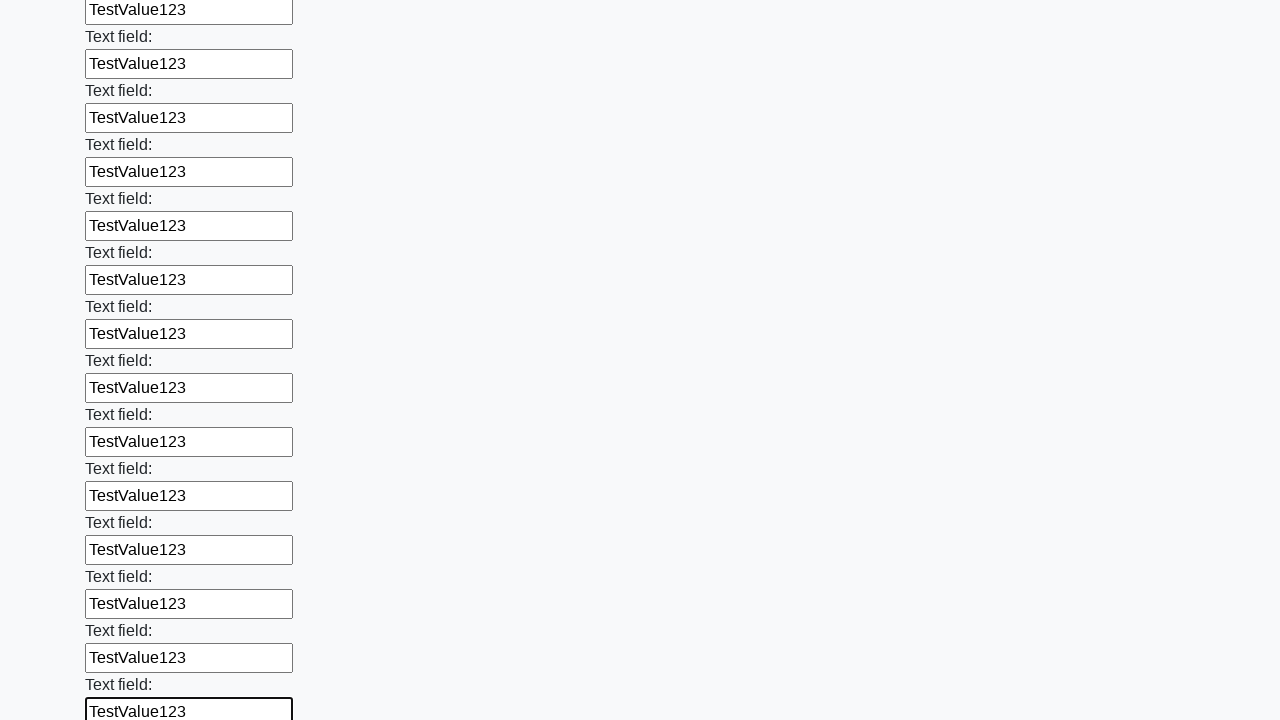

Filled an input field with 'TestValue123' on input >> nth=67
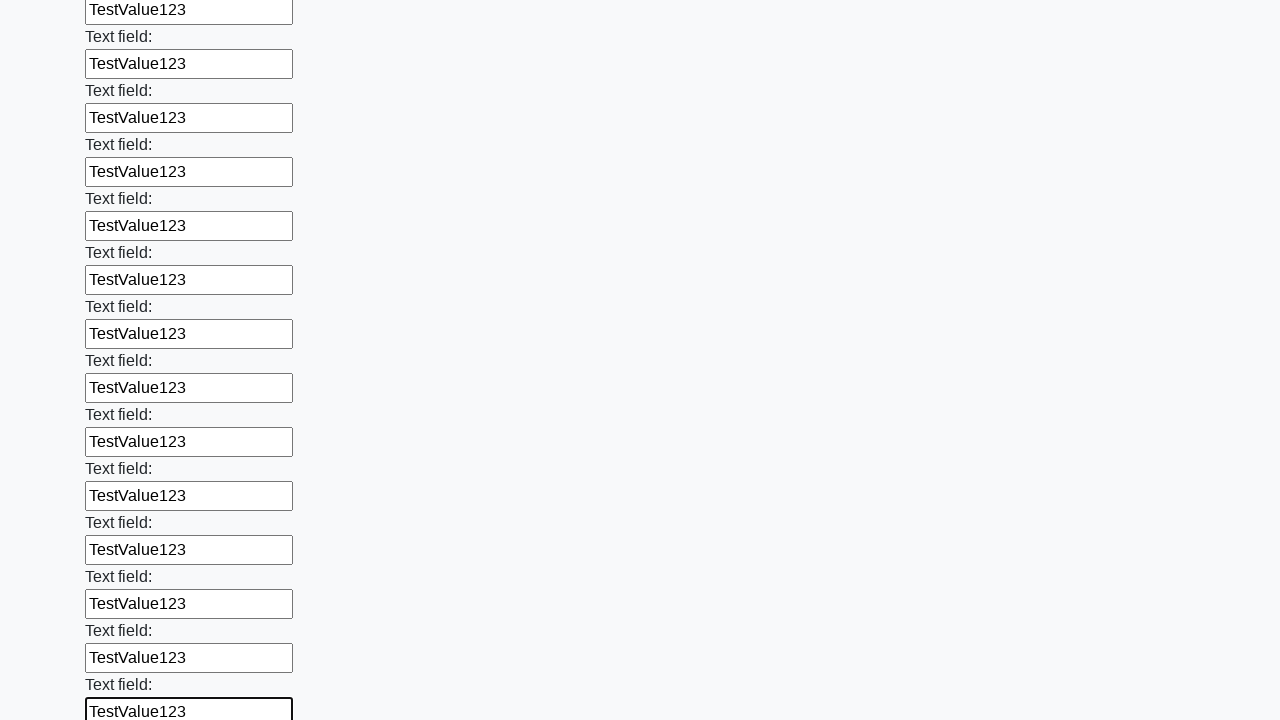

Filled an input field with 'TestValue123' on input >> nth=68
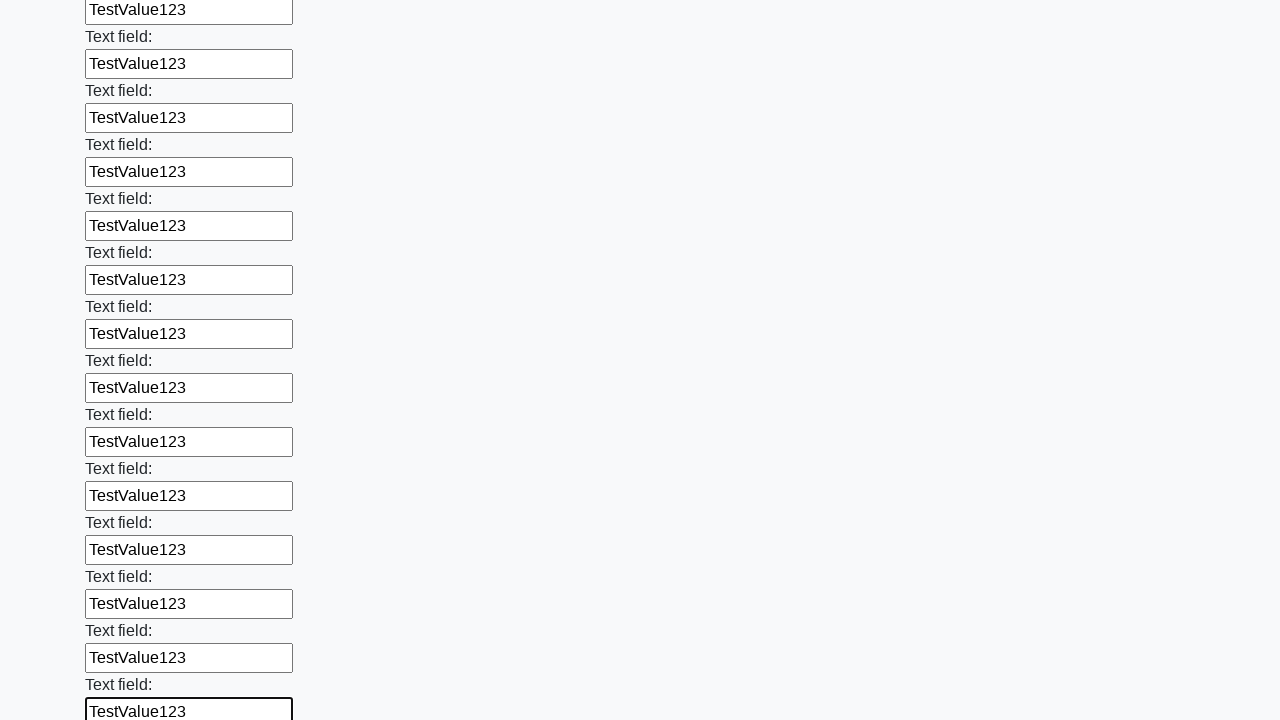

Filled an input field with 'TestValue123' on input >> nth=69
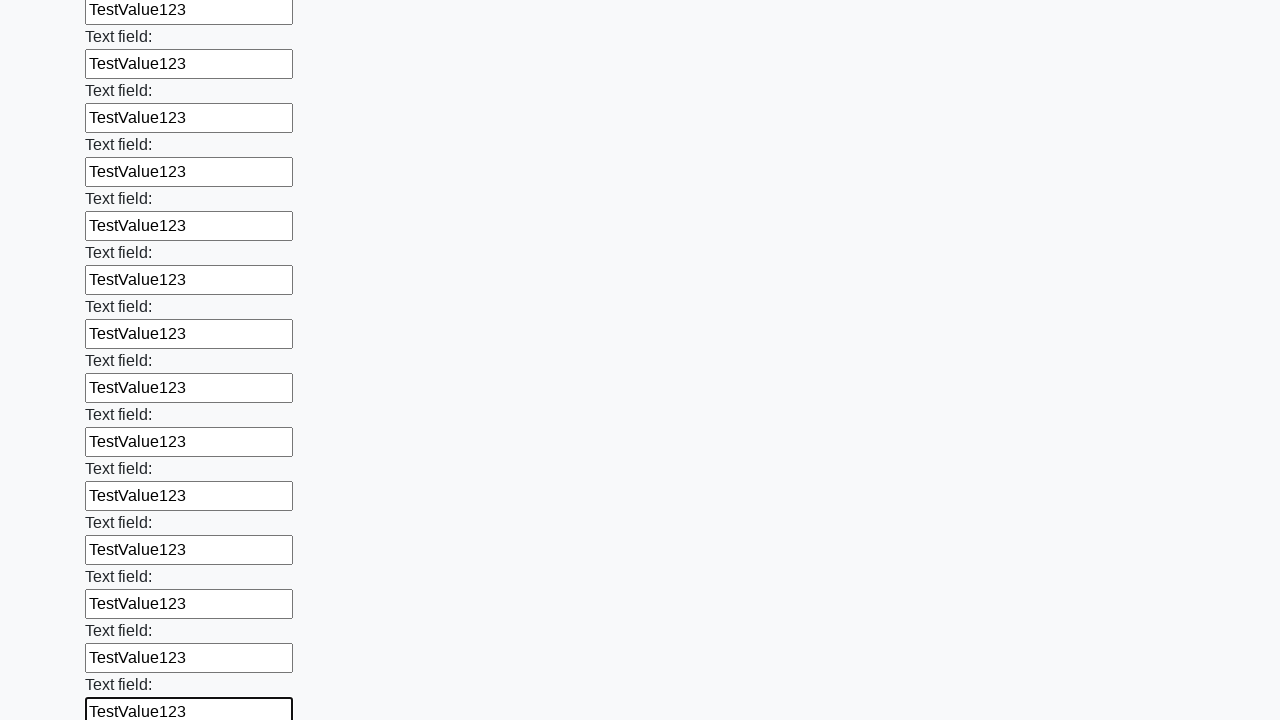

Filled an input field with 'TestValue123' on input >> nth=70
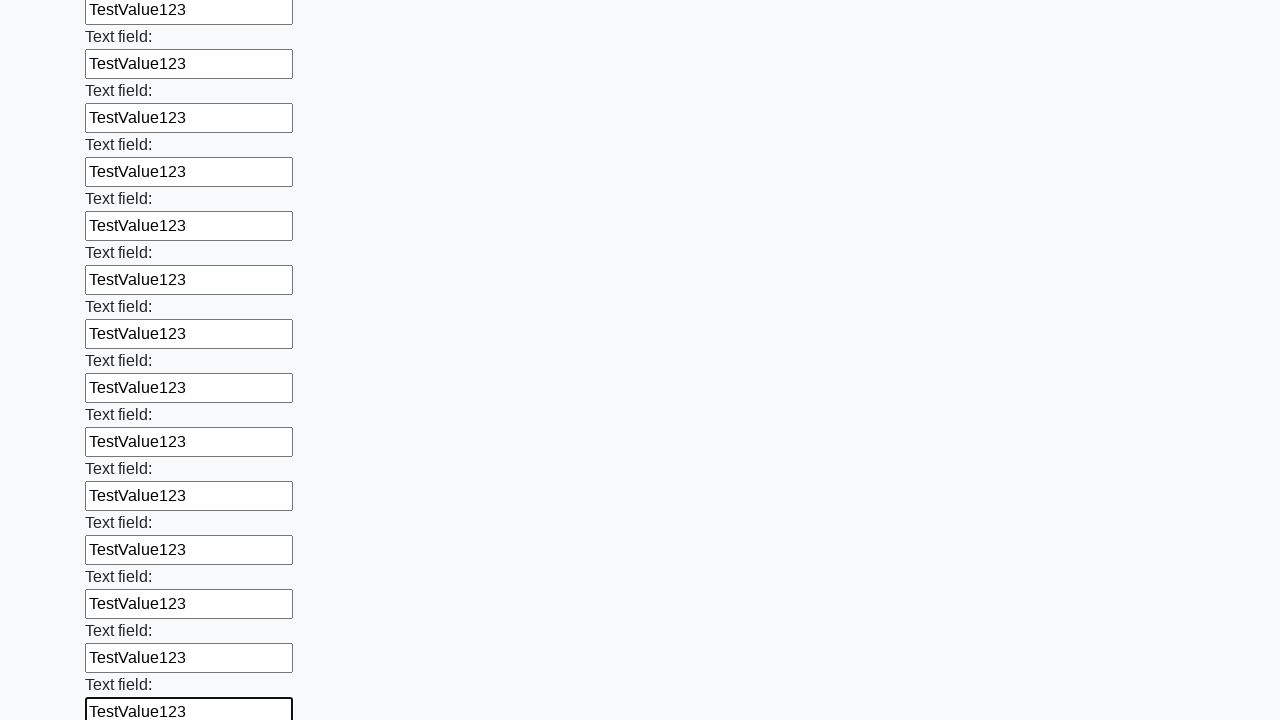

Filled an input field with 'TestValue123' on input >> nth=71
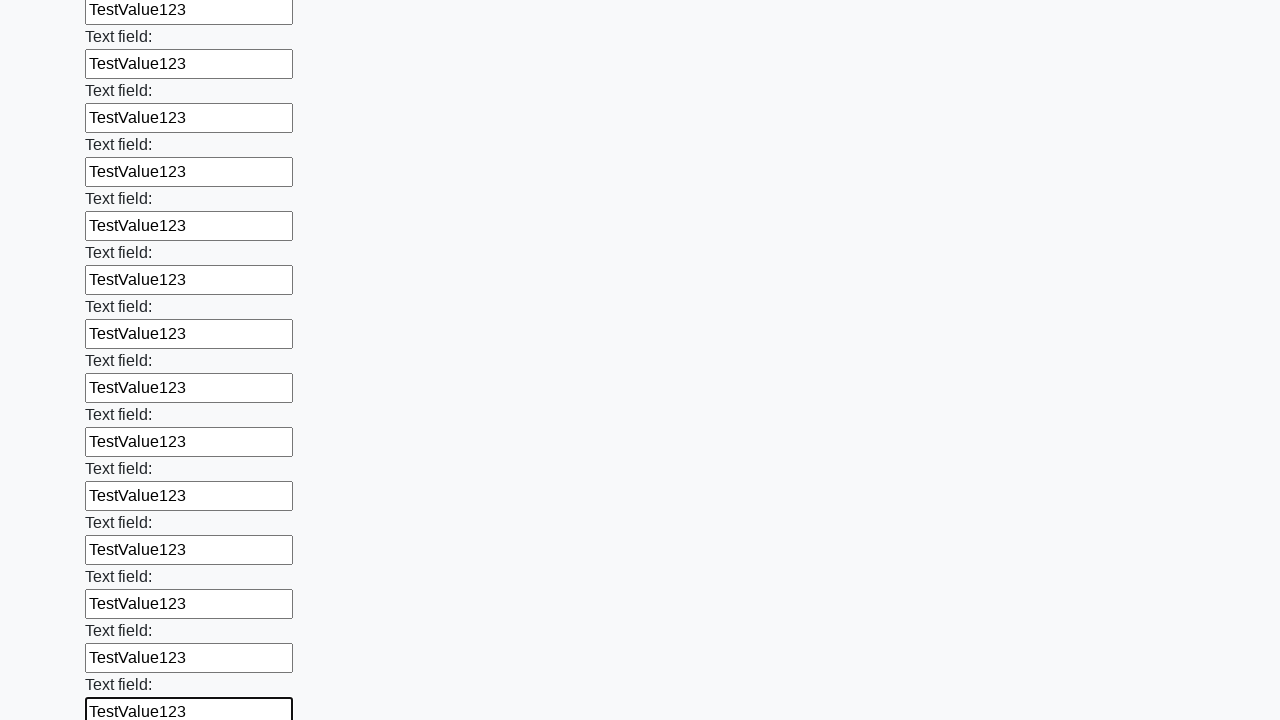

Filled an input field with 'TestValue123' on input >> nth=72
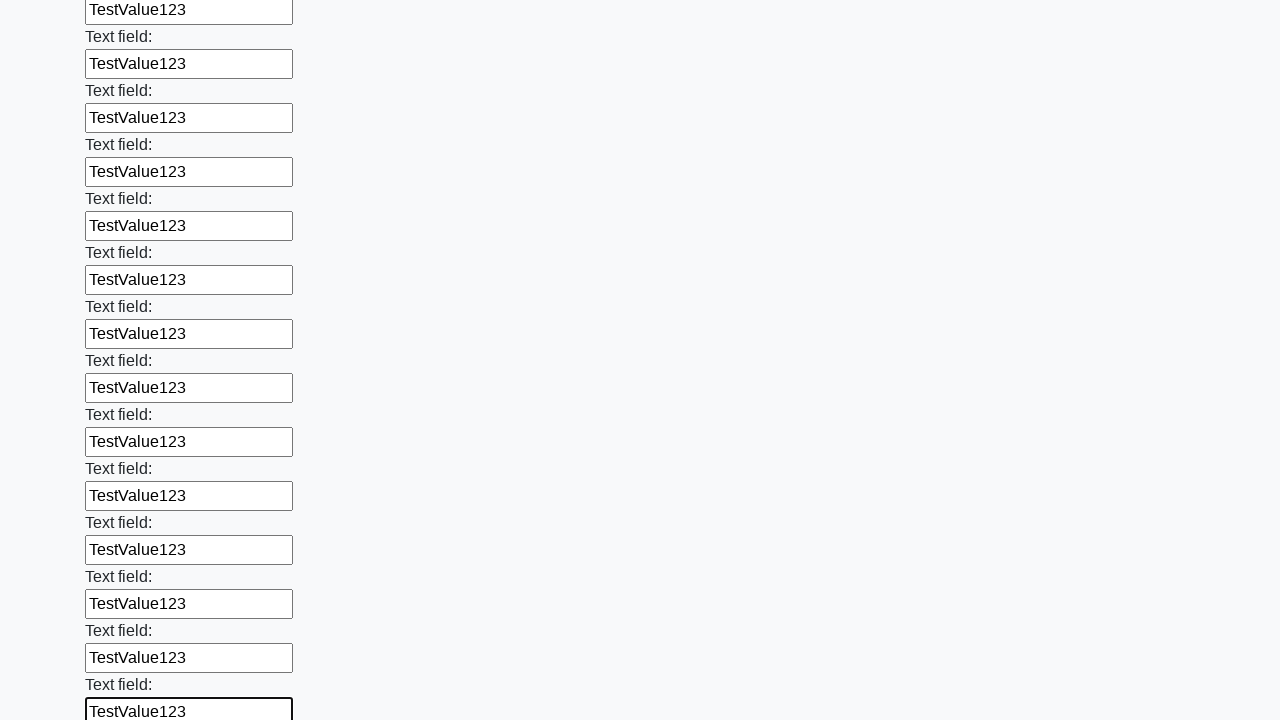

Filled an input field with 'TestValue123' on input >> nth=73
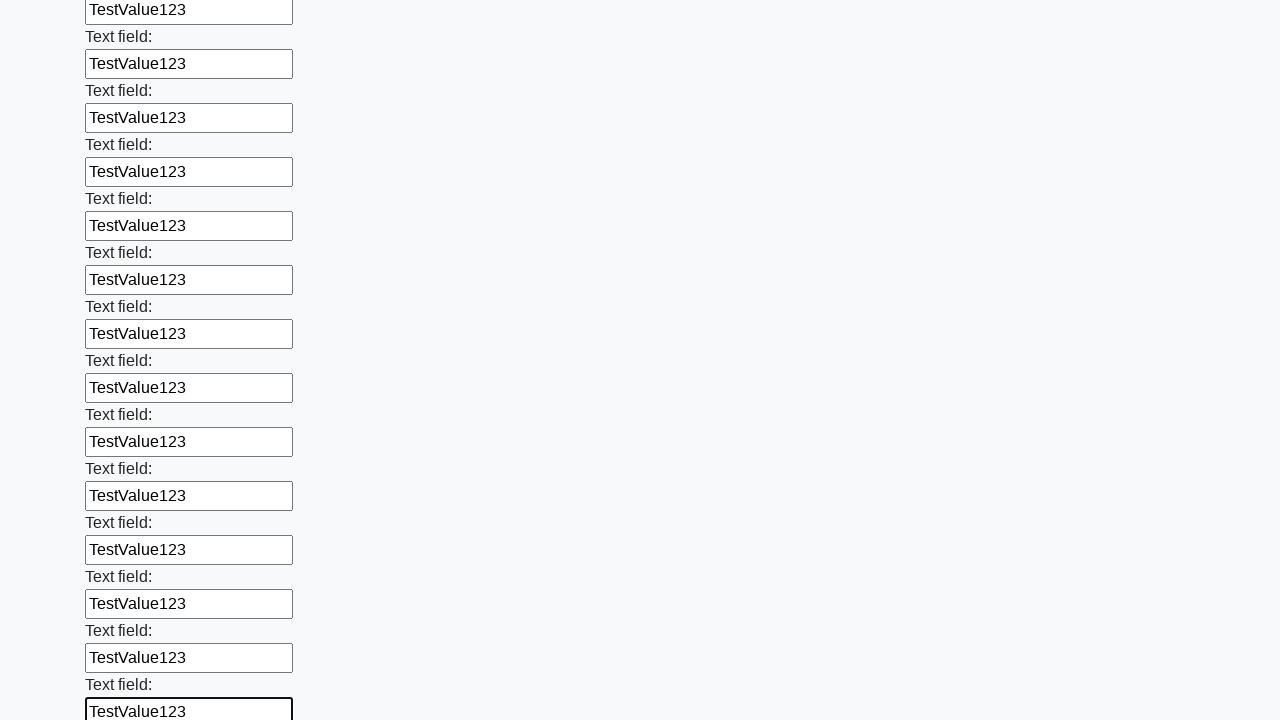

Filled an input field with 'TestValue123' on input >> nth=74
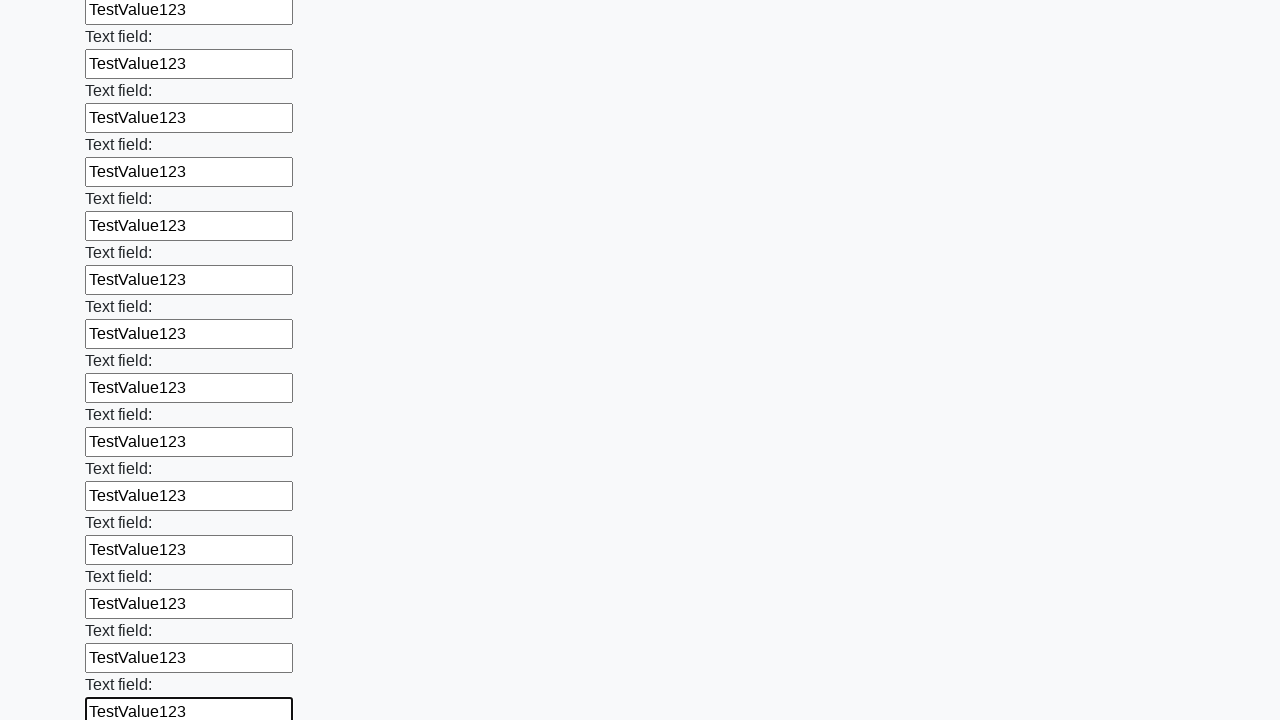

Filled an input field with 'TestValue123' on input >> nth=75
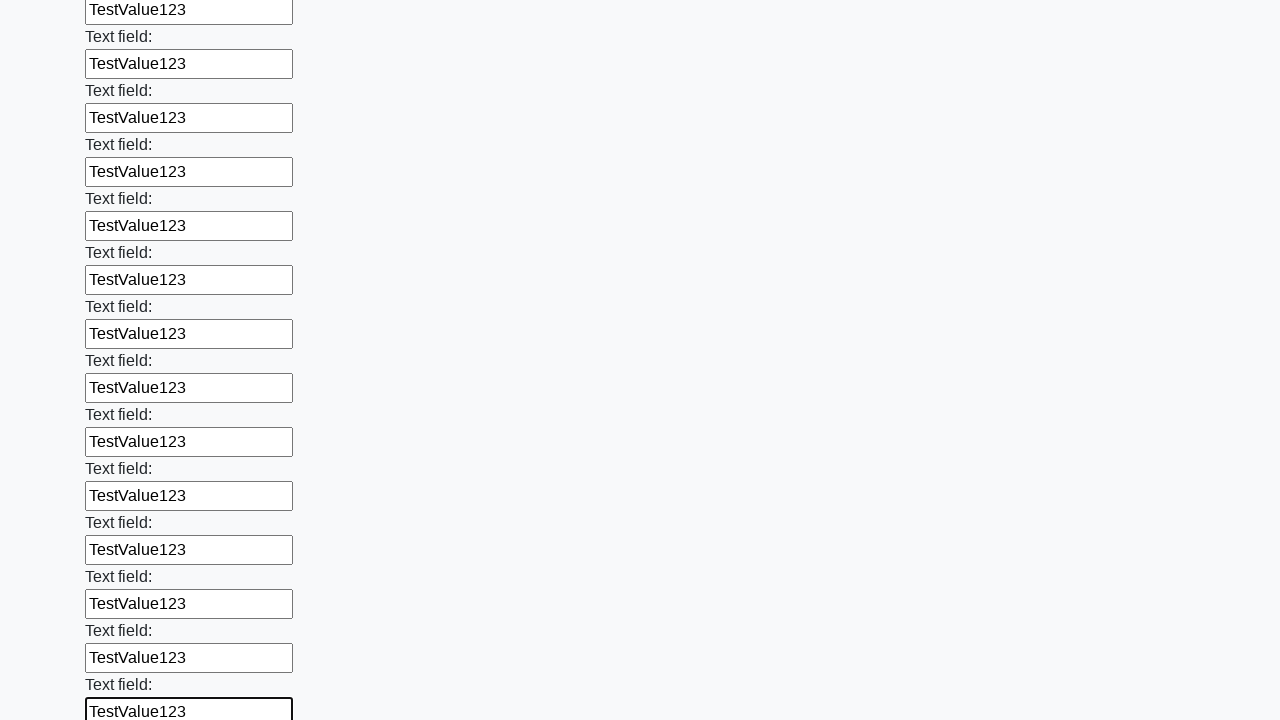

Filled an input field with 'TestValue123' on input >> nth=76
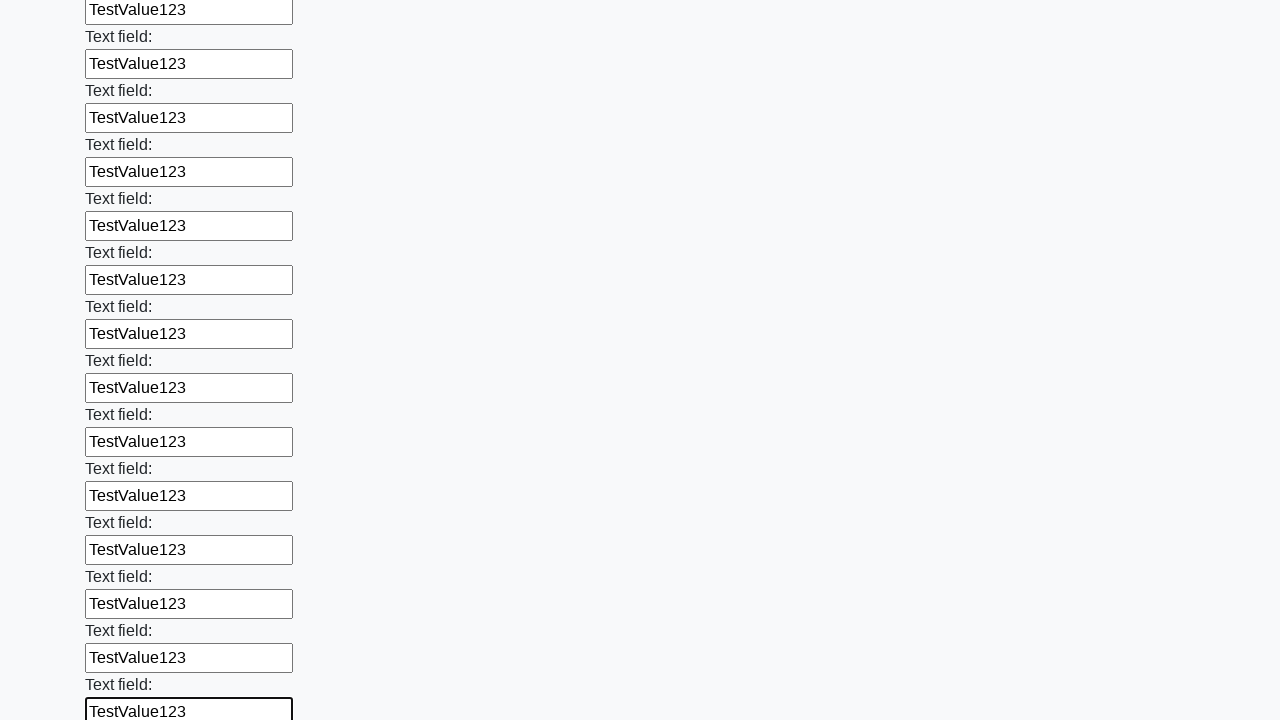

Filled an input field with 'TestValue123' on input >> nth=77
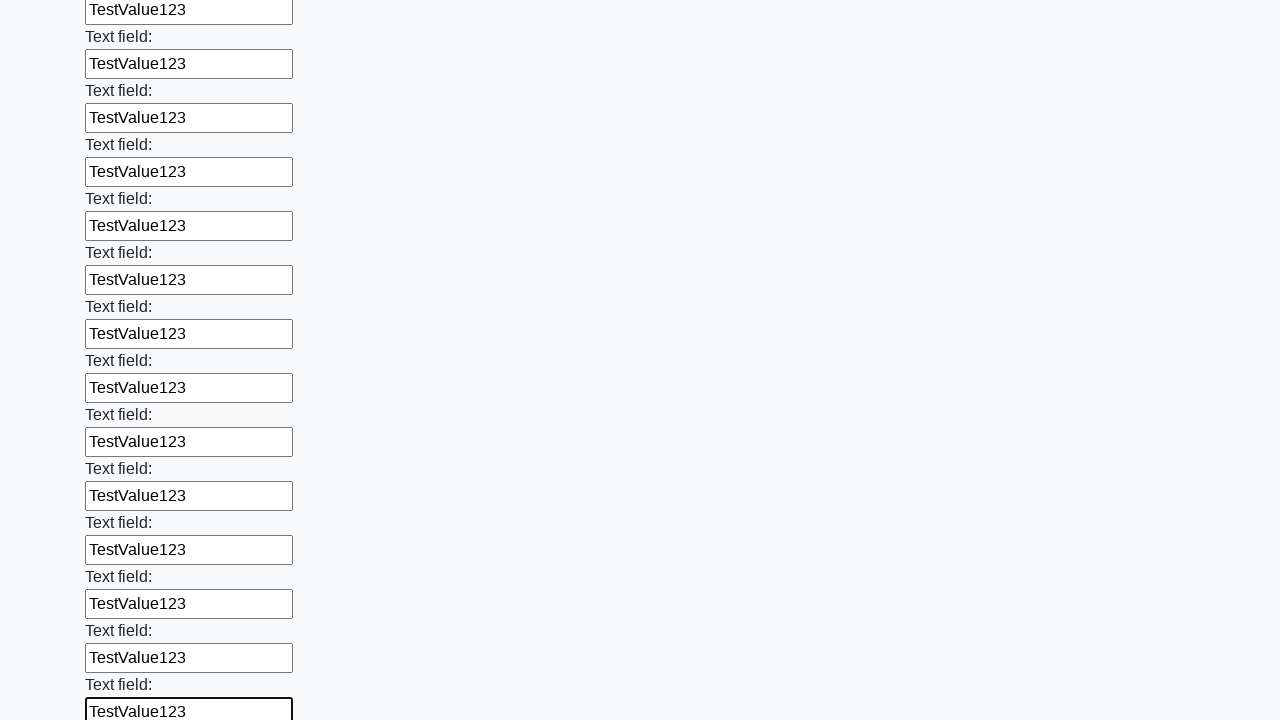

Filled an input field with 'TestValue123' on input >> nth=78
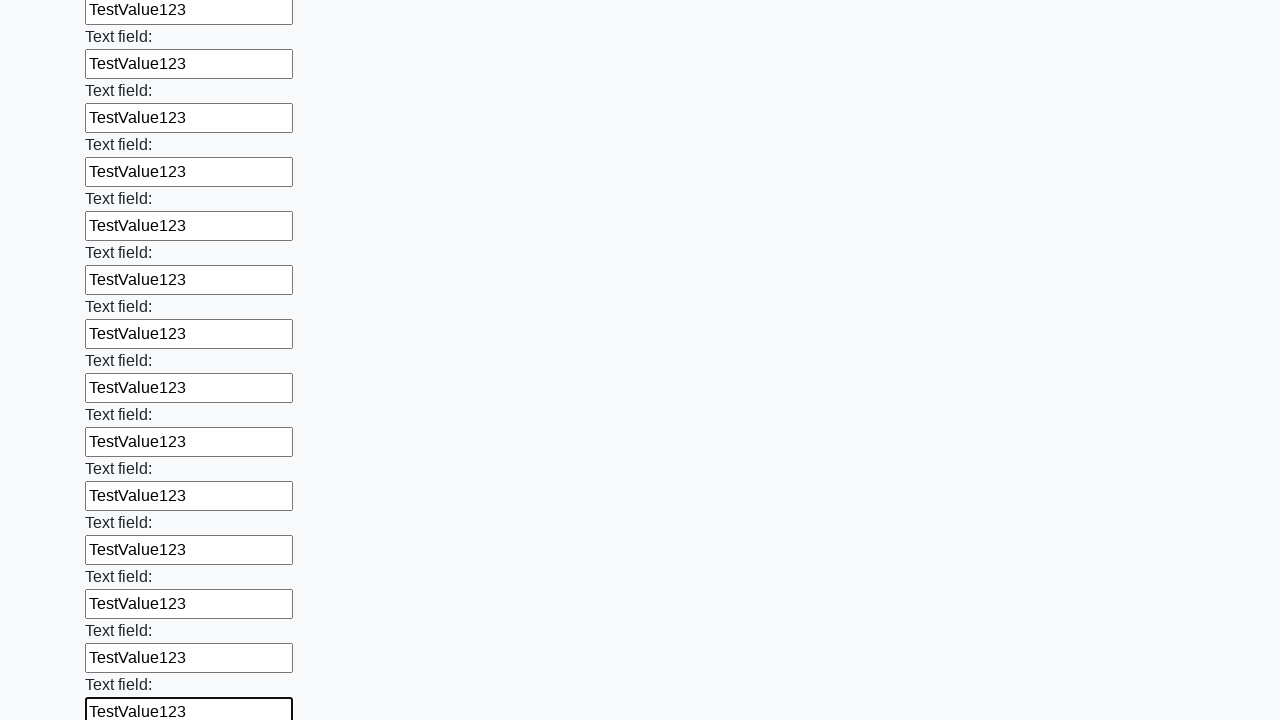

Filled an input field with 'TestValue123' on input >> nth=79
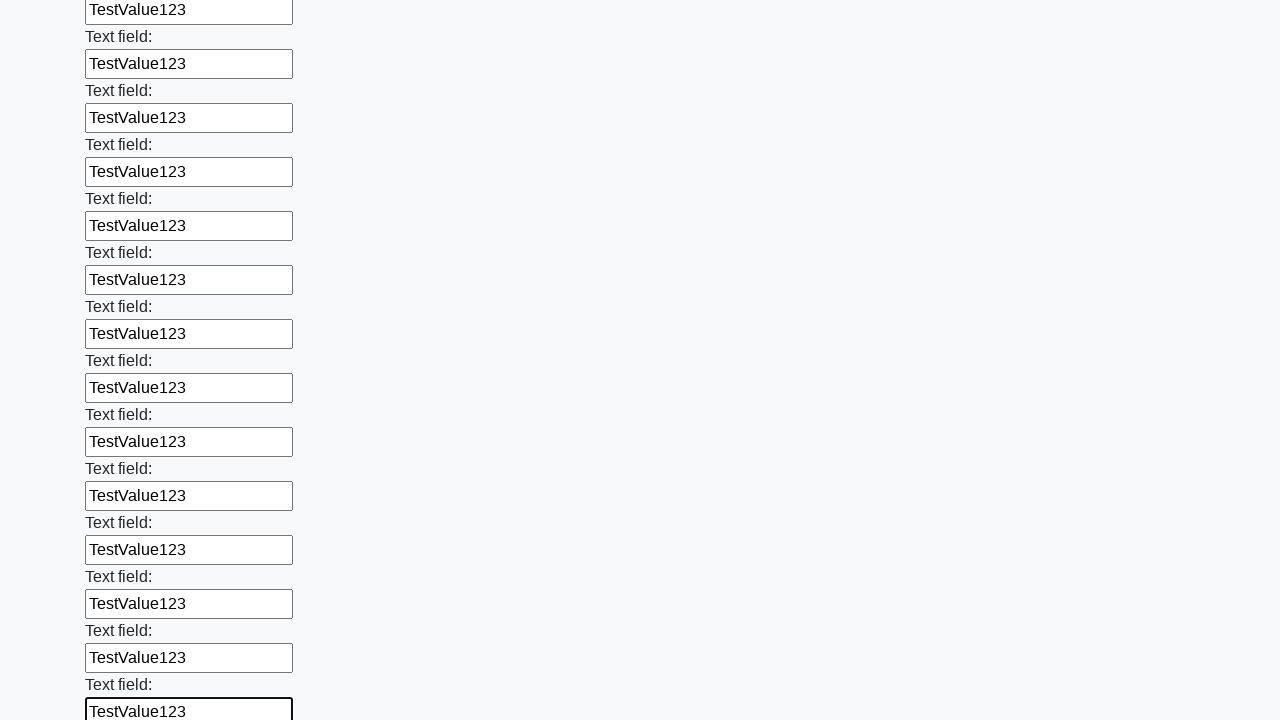

Filled an input field with 'TestValue123' on input >> nth=80
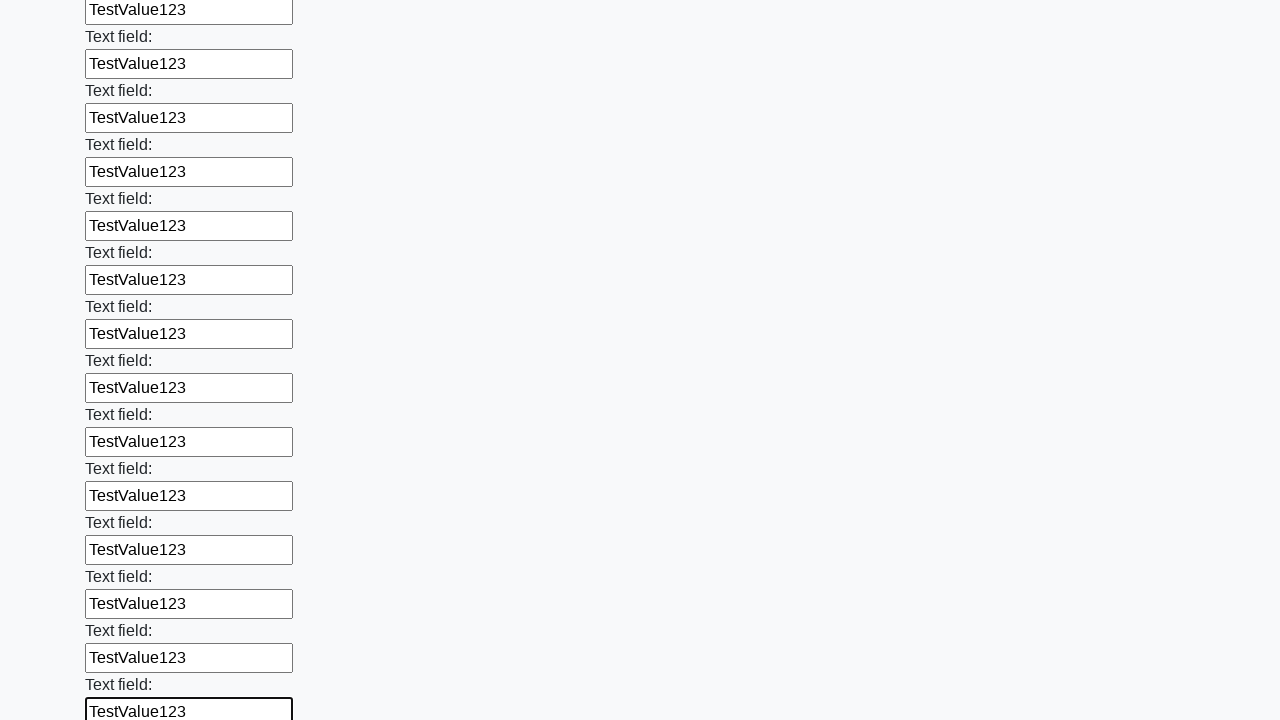

Filled an input field with 'TestValue123' on input >> nth=81
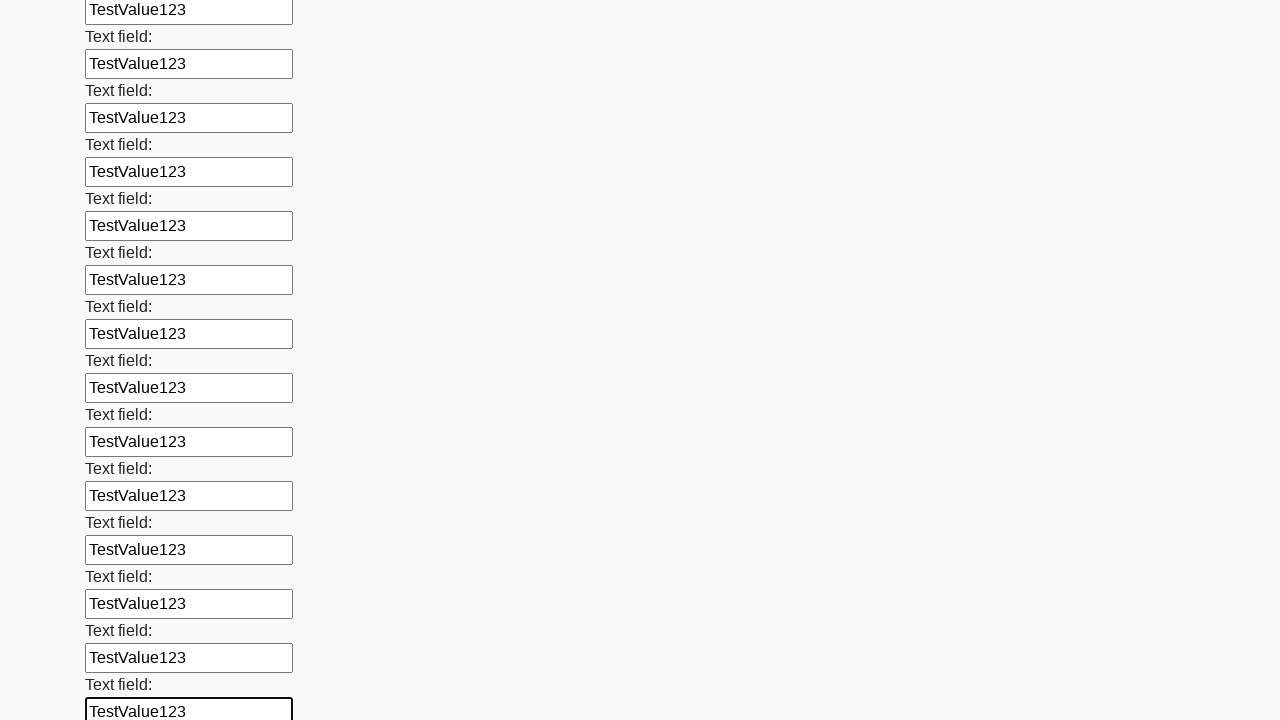

Filled an input field with 'TestValue123' on input >> nth=82
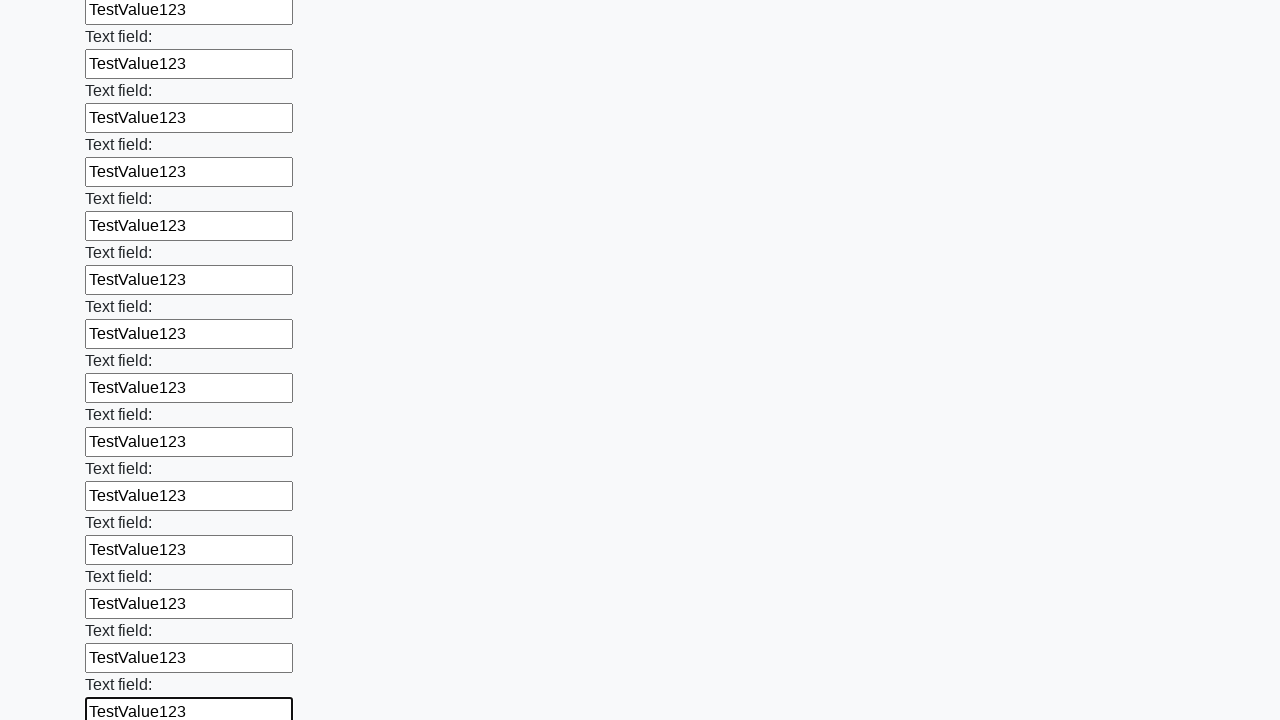

Filled an input field with 'TestValue123' on input >> nth=83
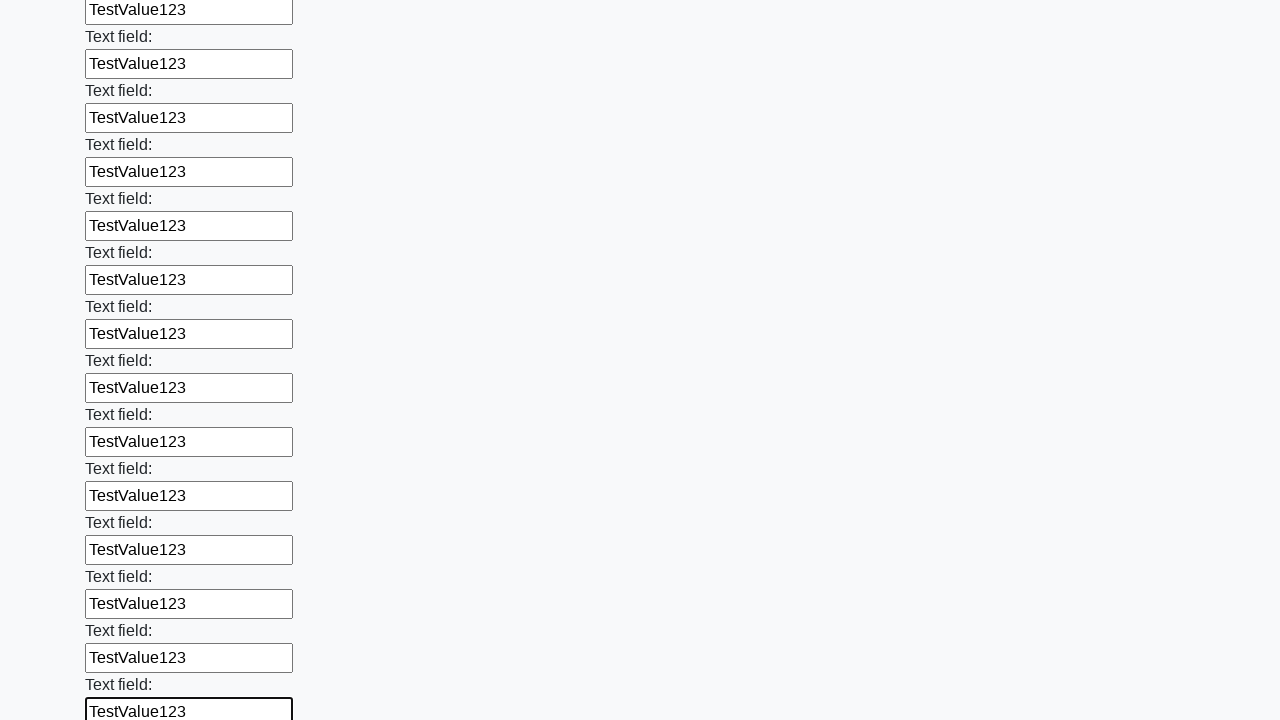

Filled an input field with 'TestValue123' on input >> nth=84
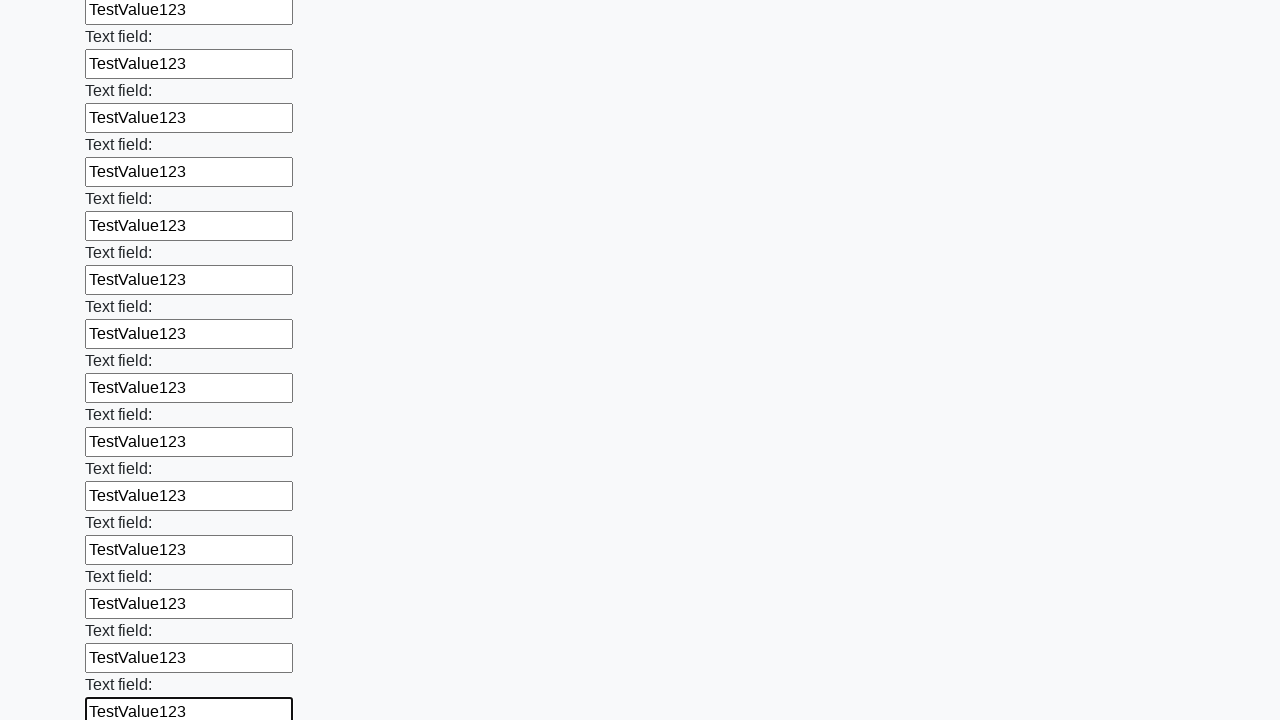

Filled an input field with 'TestValue123' on input >> nth=85
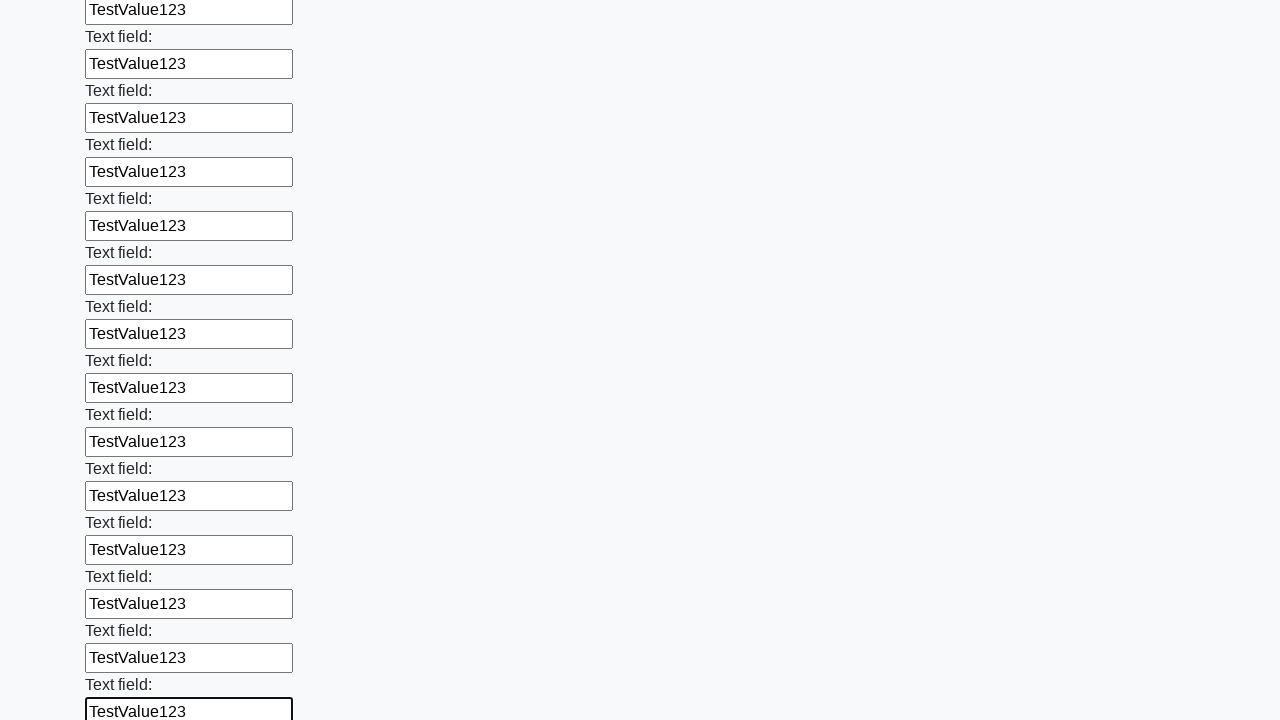

Filled an input field with 'TestValue123' on input >> nth=86
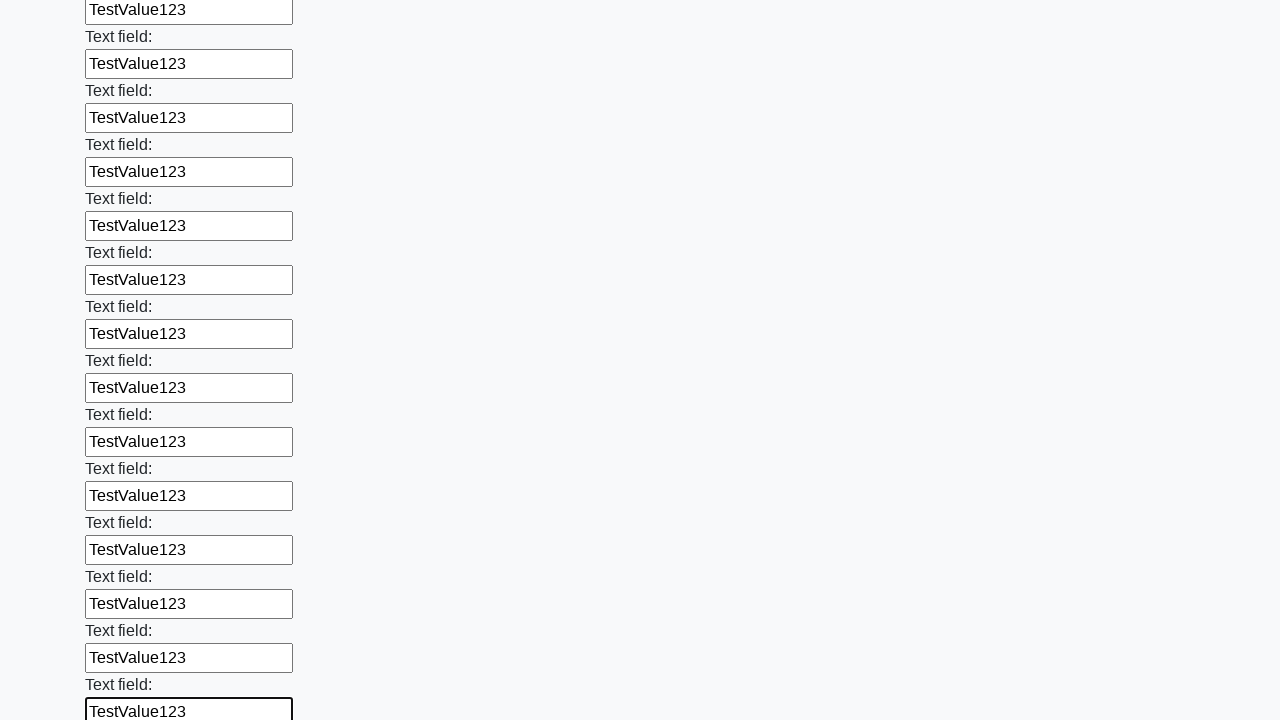

Filled an input field with 'TestValue123' on input >> nth=87
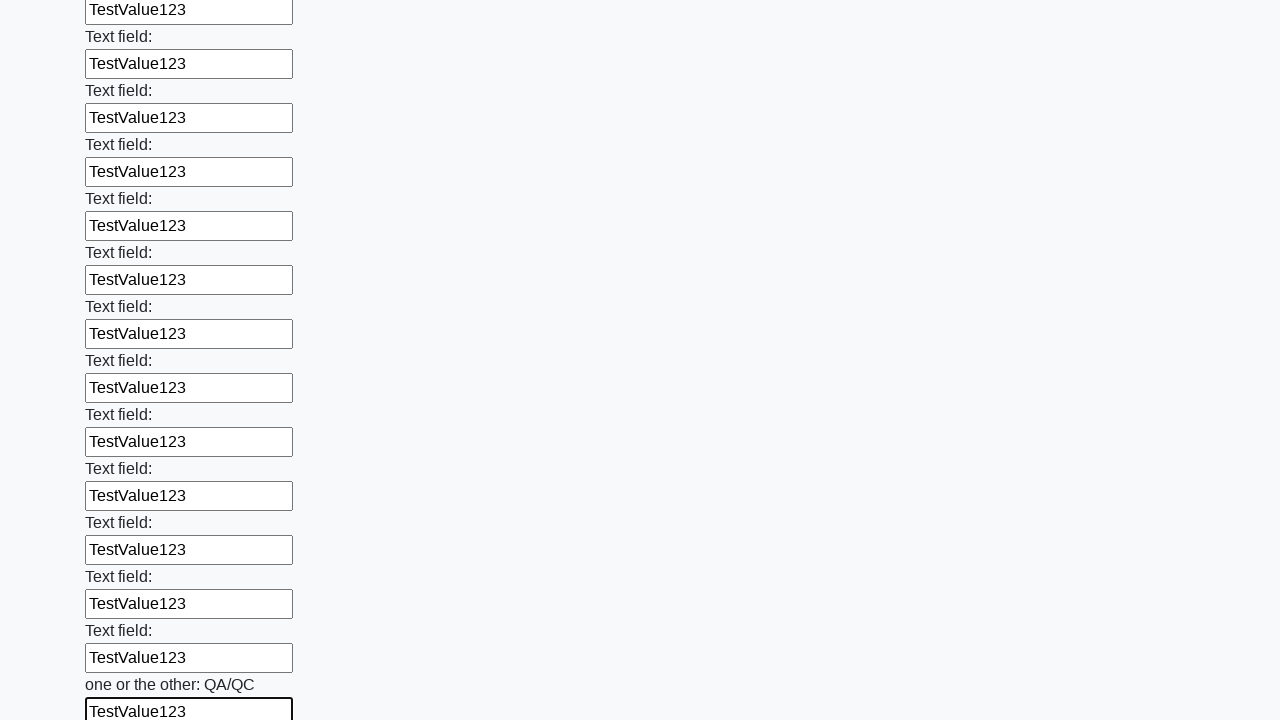

Filled an input field with 'TestValue123' on input >> nth=88
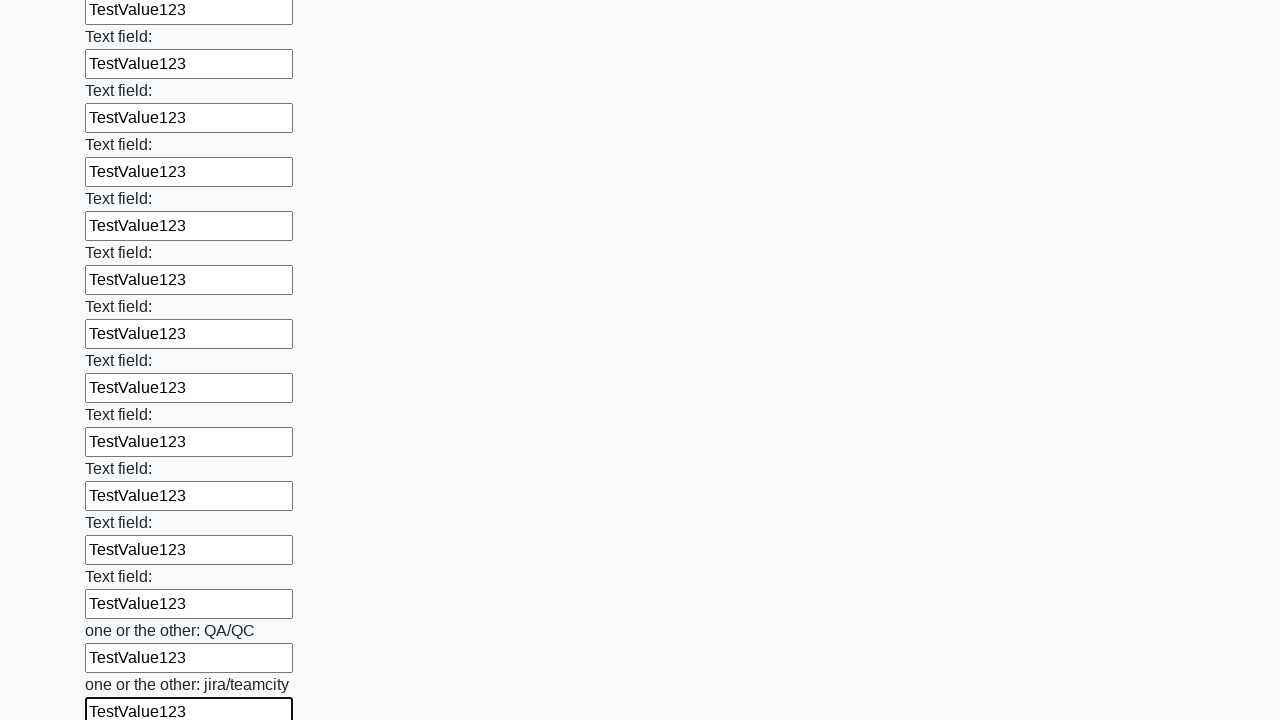

Filled an input field with 'TestValue123' on input >> nth=89
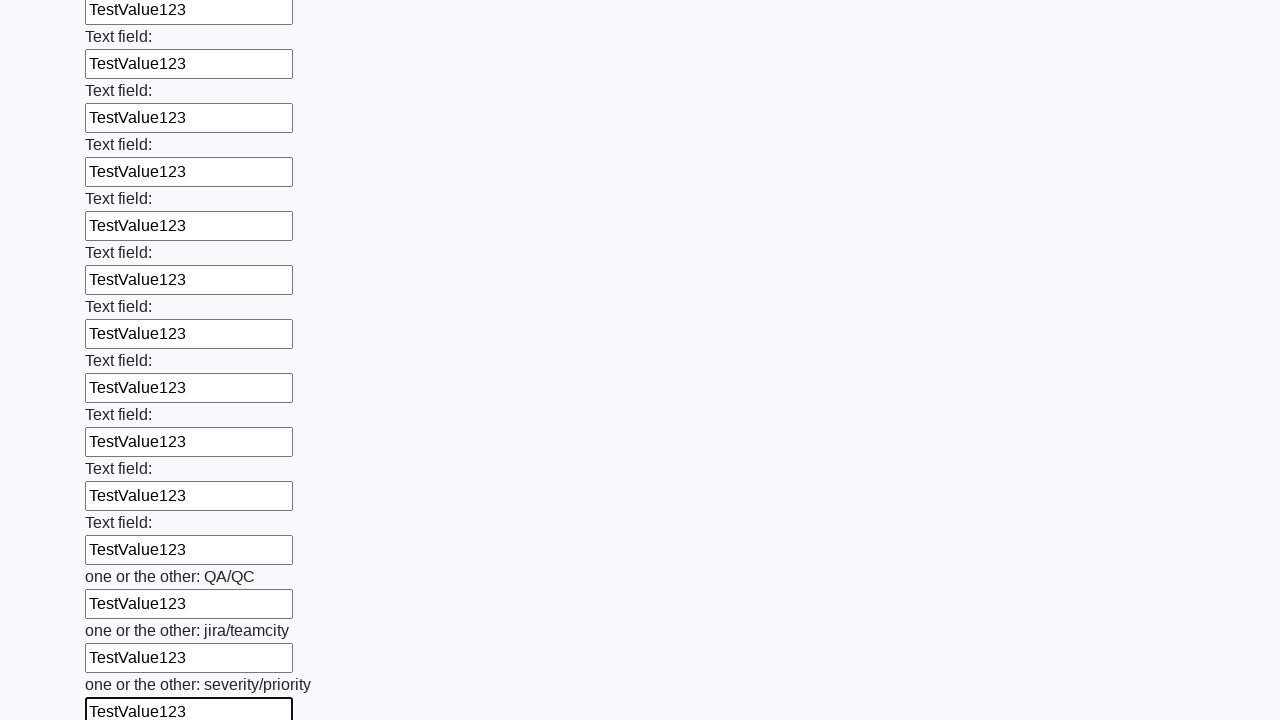

Filled an input field with 'TestValue123' on input >> nth=90
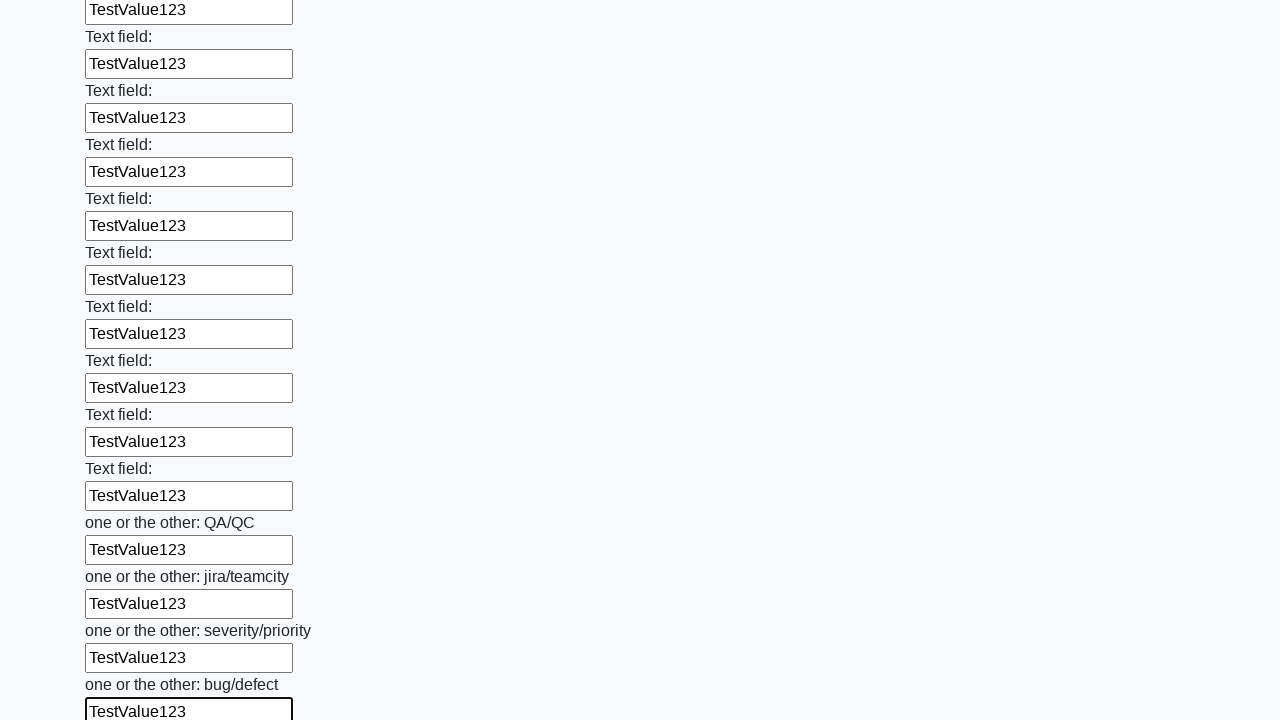

Filled an input field with 'TestValue123' on input >> nth=91
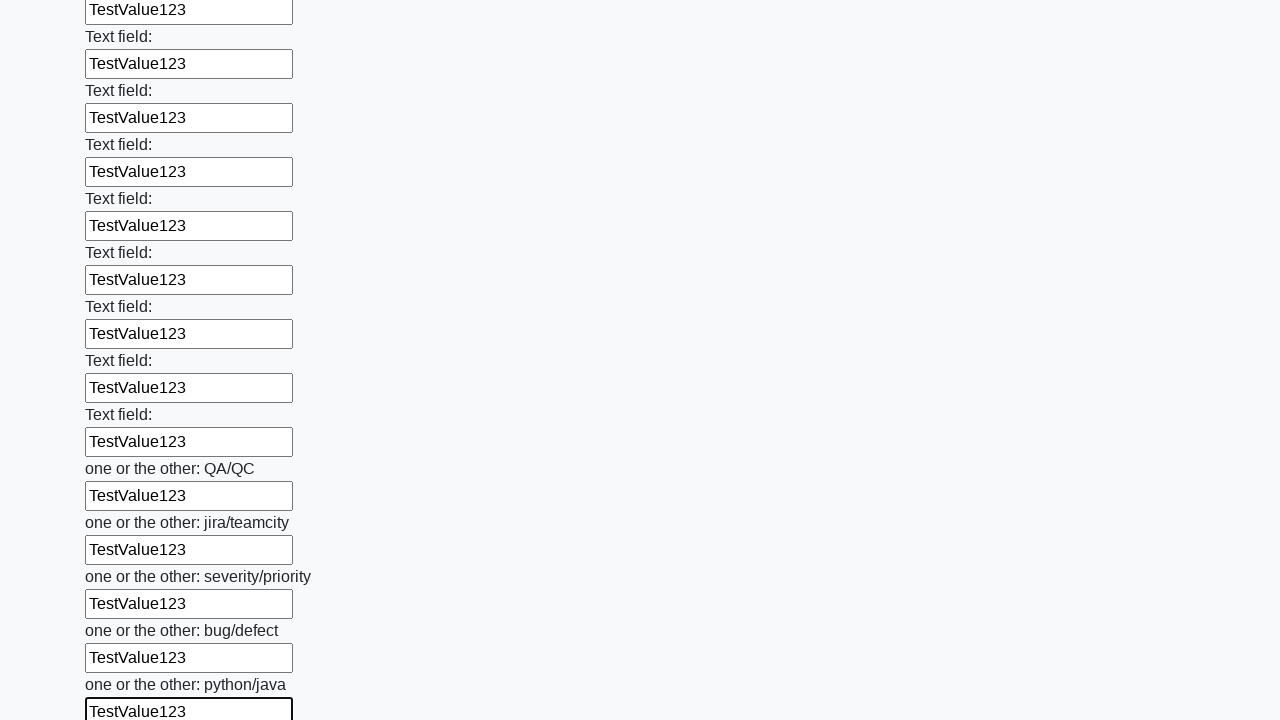

Filled an input field with 'TestValue123' on input >> nth=92
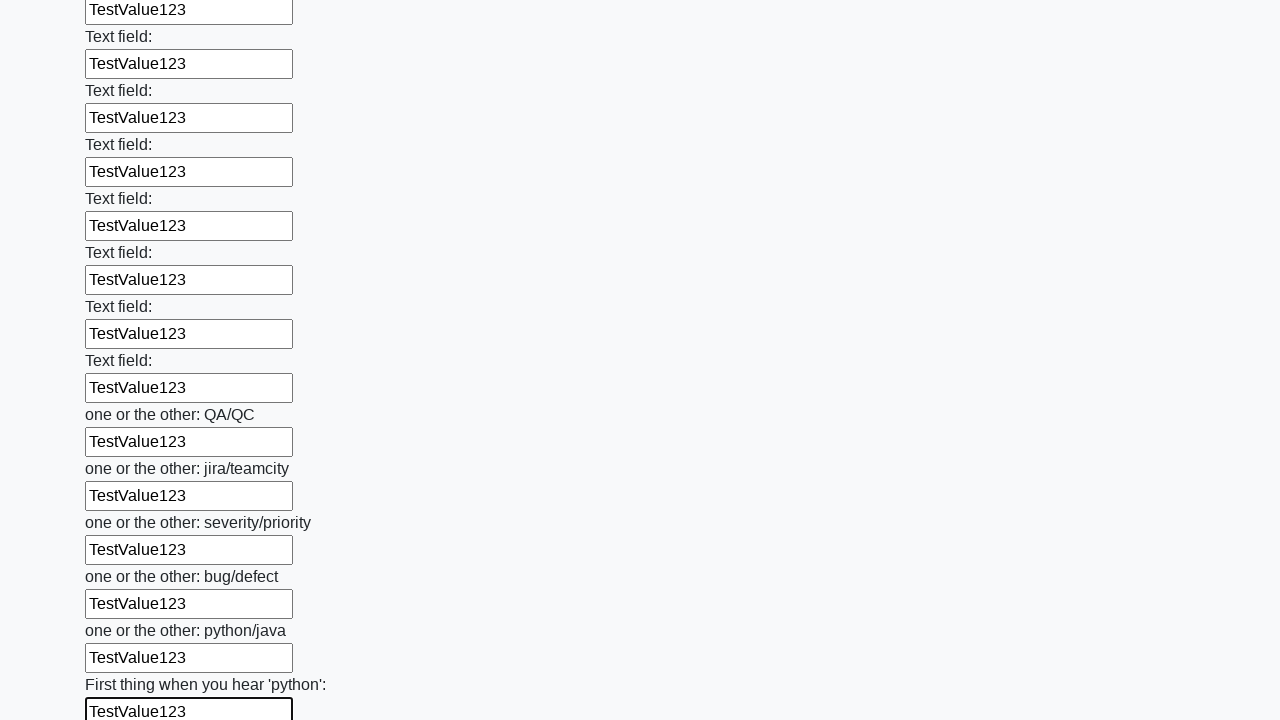

Filled an input field with 'TestValue123' on input >> nth=93
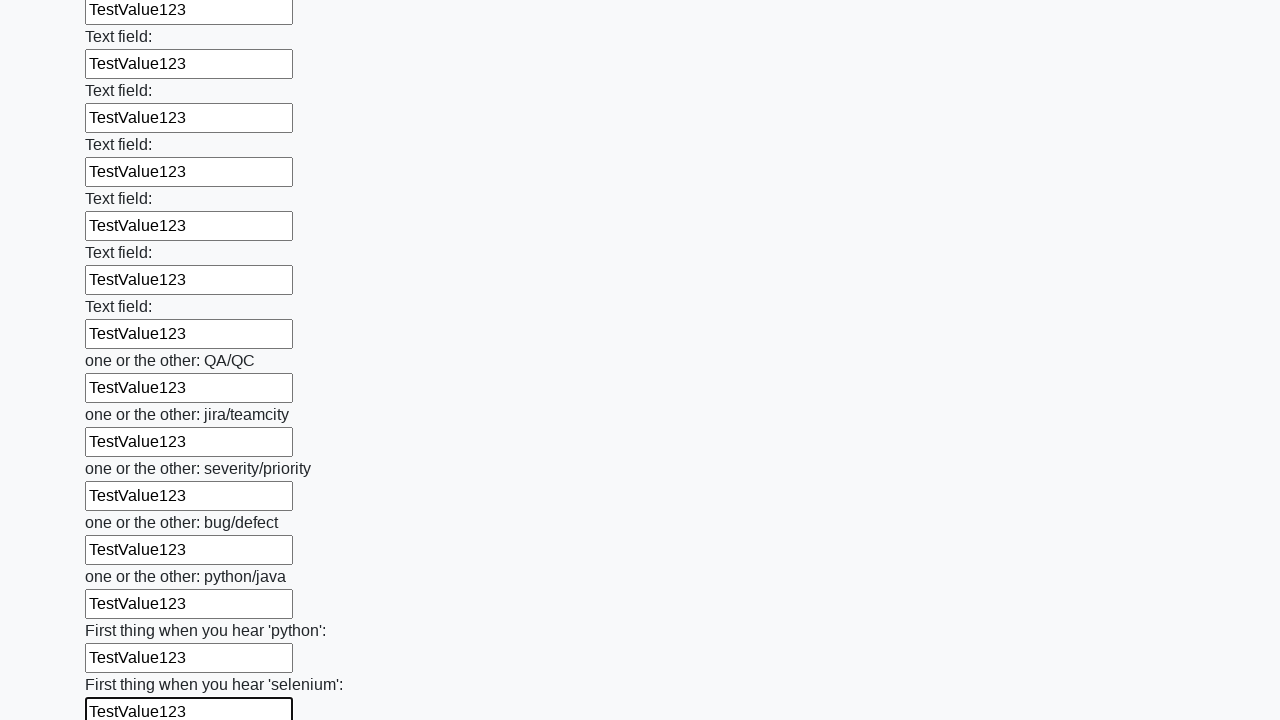

Filled an input field with 'TestValue123' on input >> nth=94
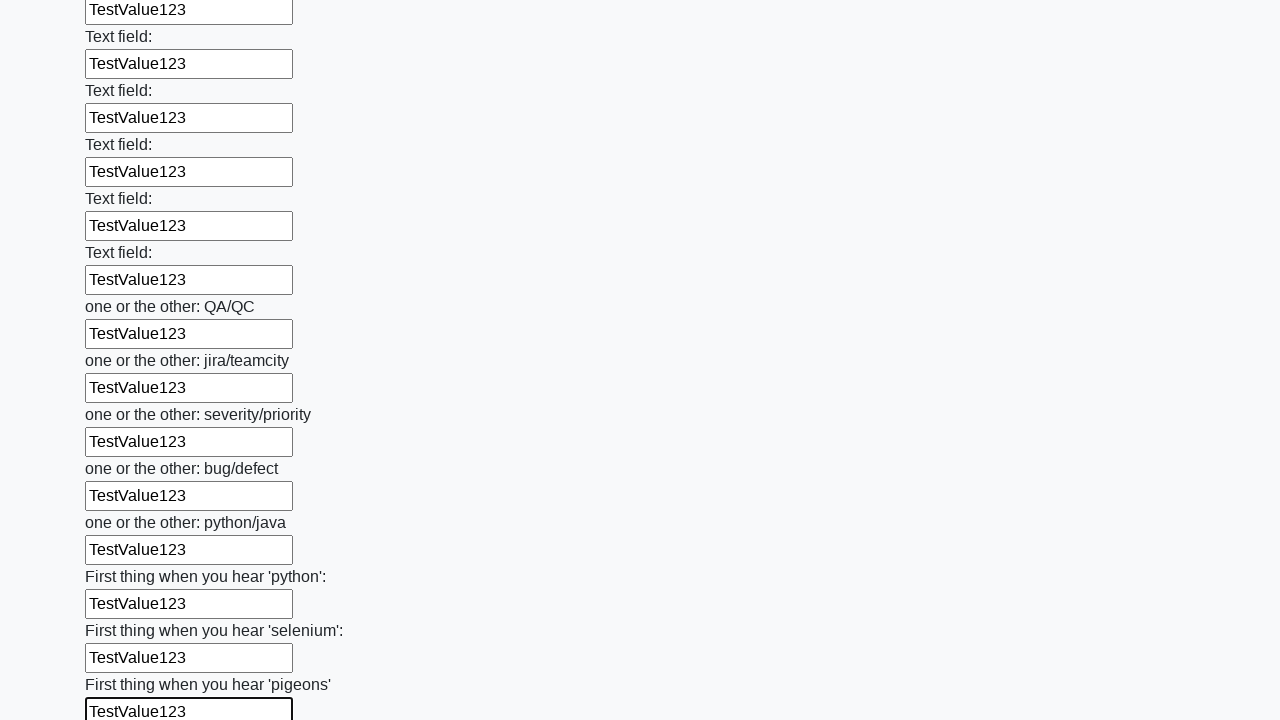

Filled an input field with 'TestValue123' on input >> nth=95
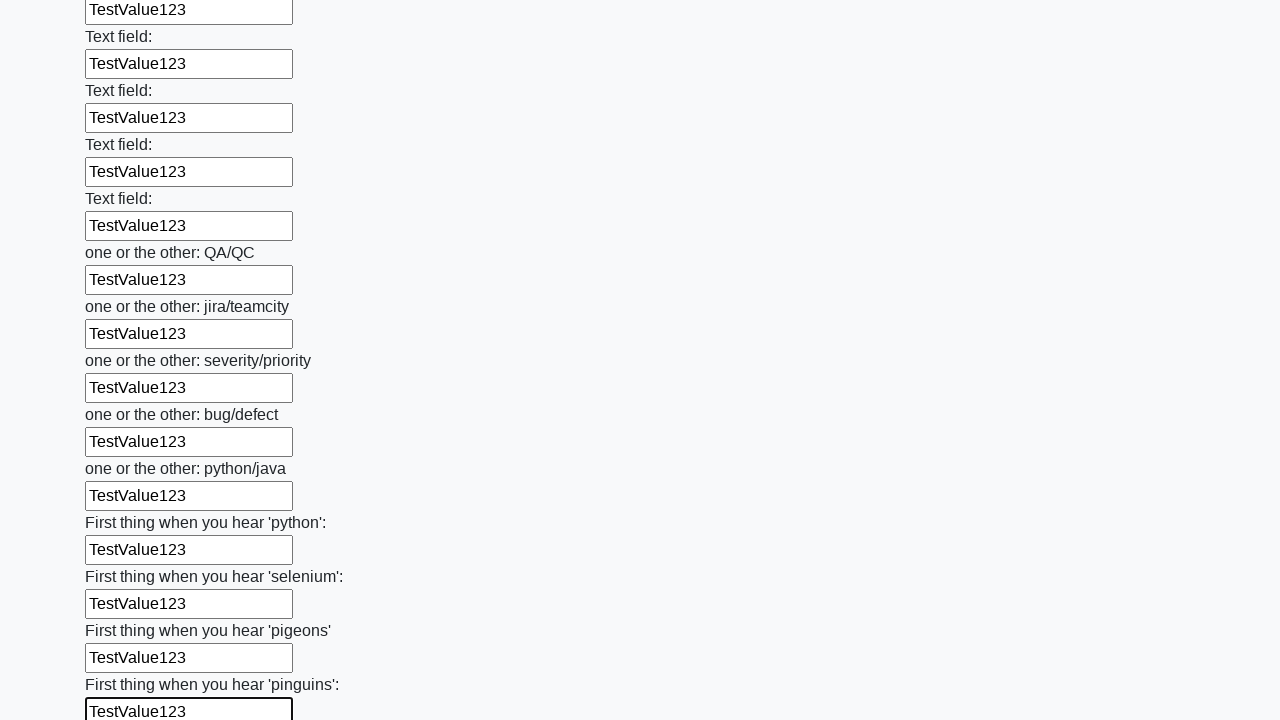

Filled an input field with 'TestValue123' on input >> nth=96
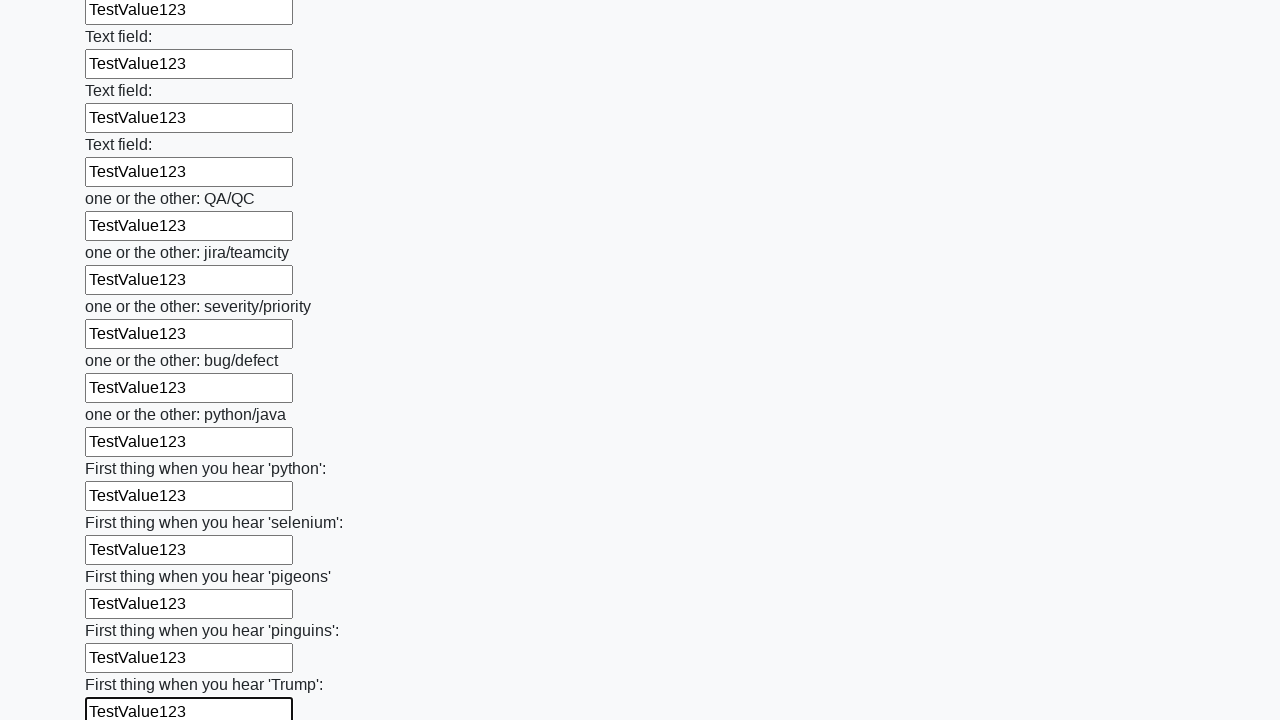

Filled an input field with 'TestValue123' on input >> nth=97
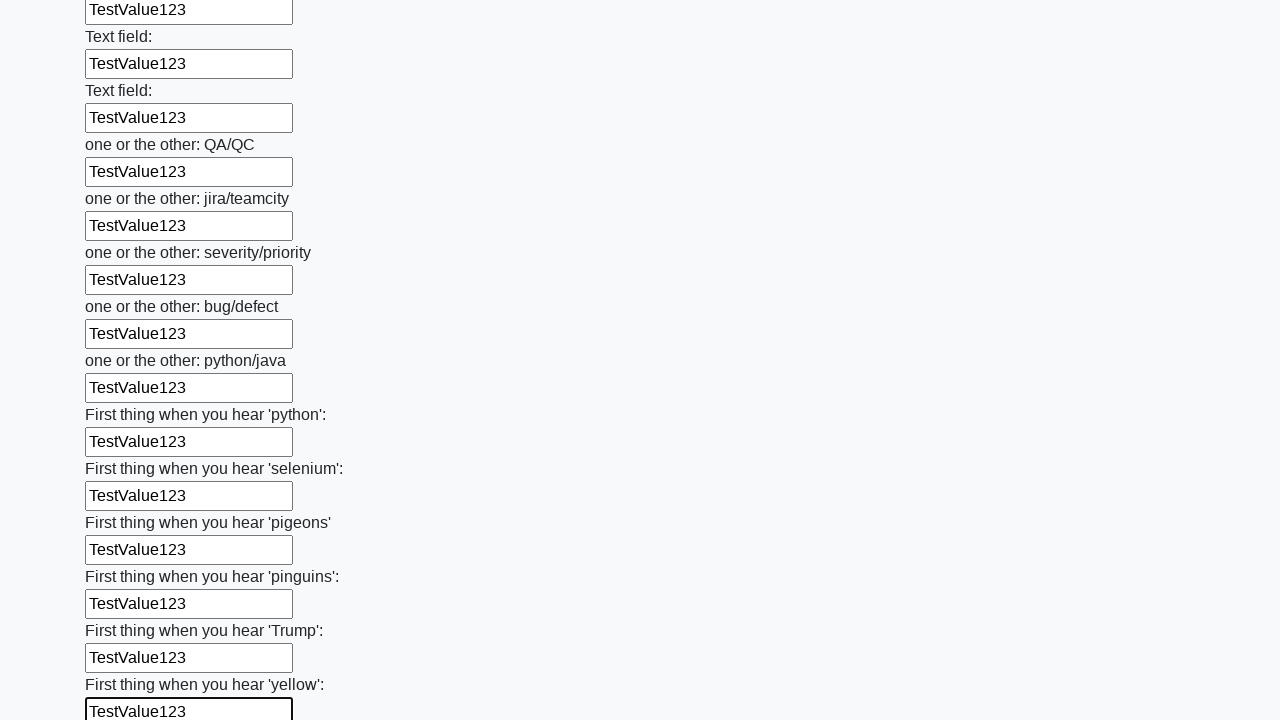

Filled an input field with 'TestValue123' on input >> nth=98
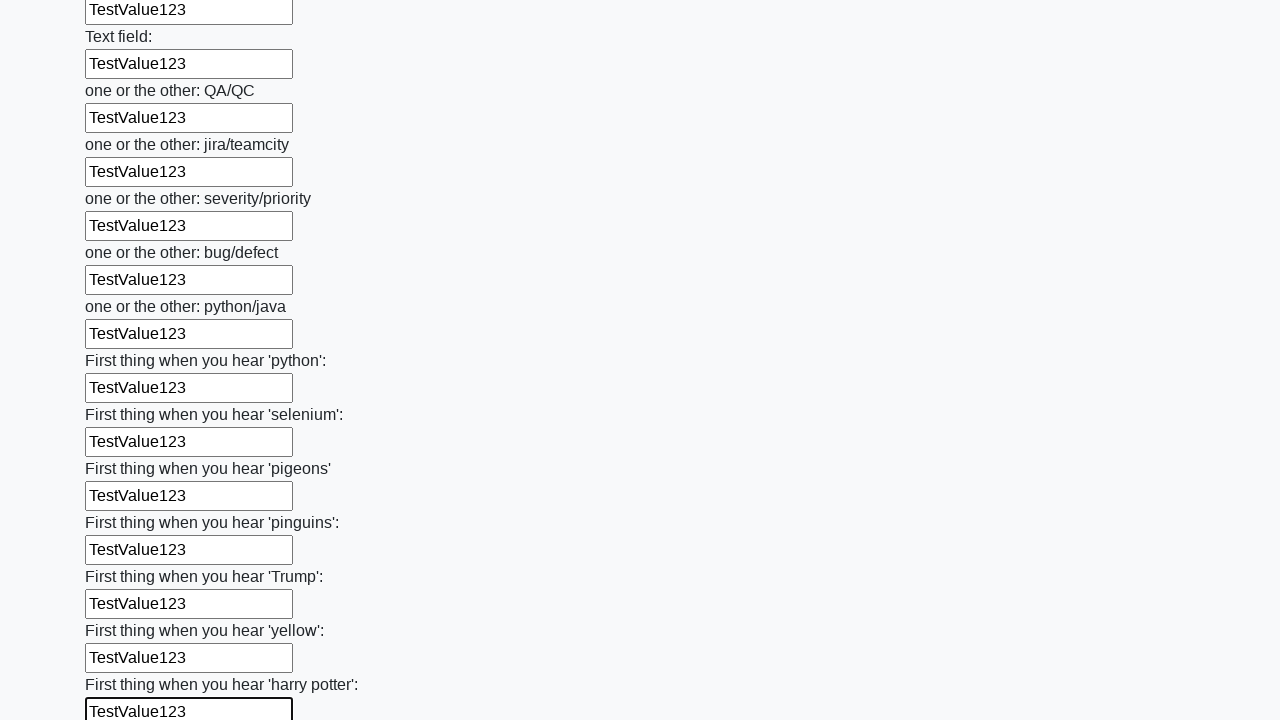

Filled an input field with 'TestValue123' on input >> nth=99
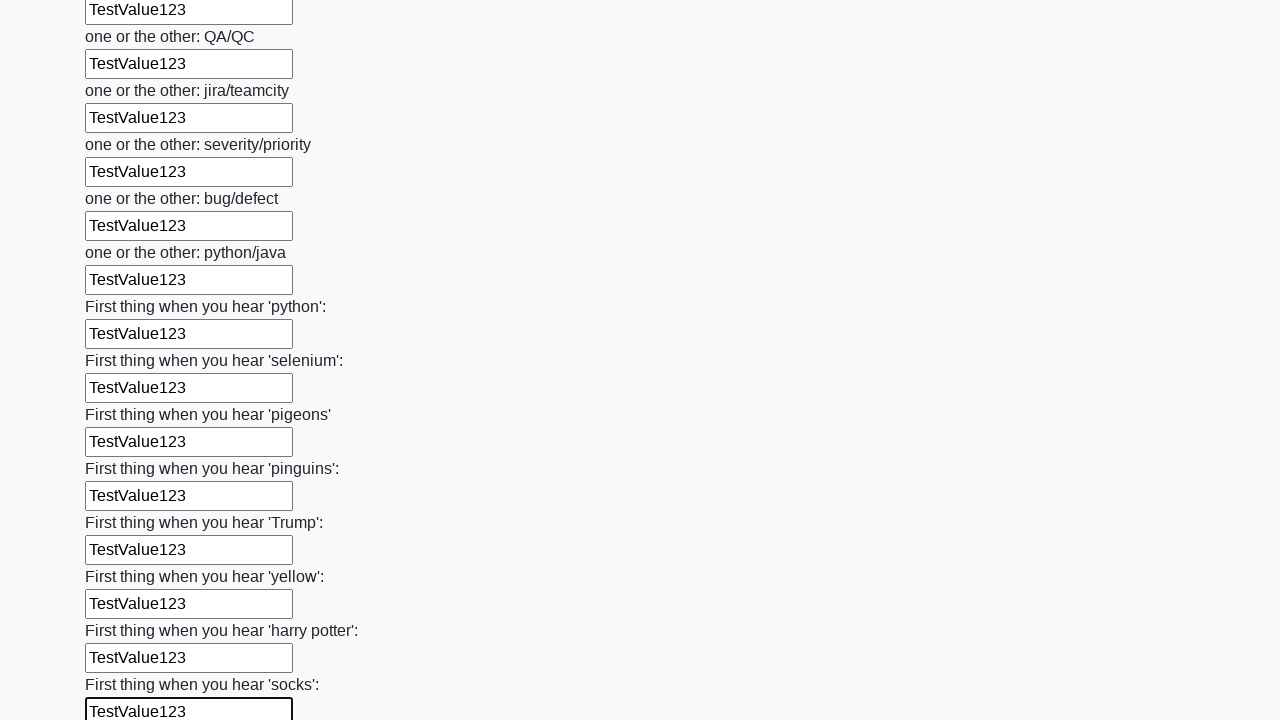

Clicked the submit button to submit the form at (123, 611) on button.btn
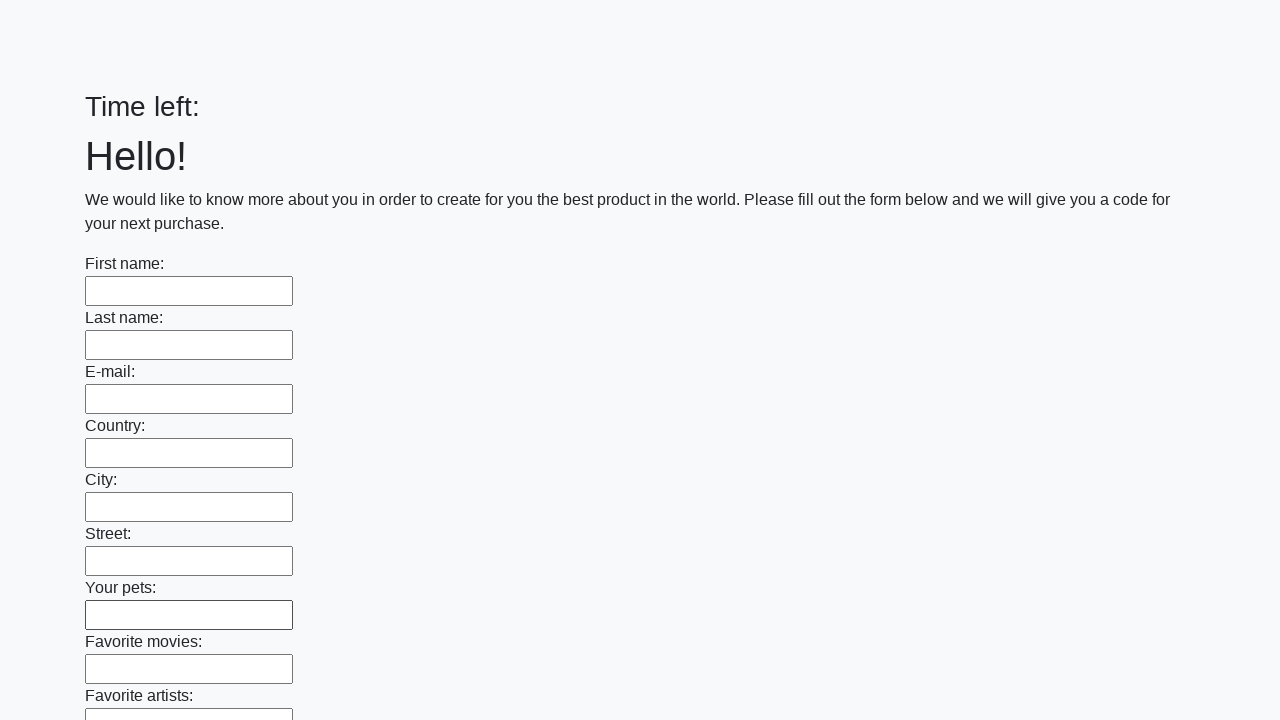

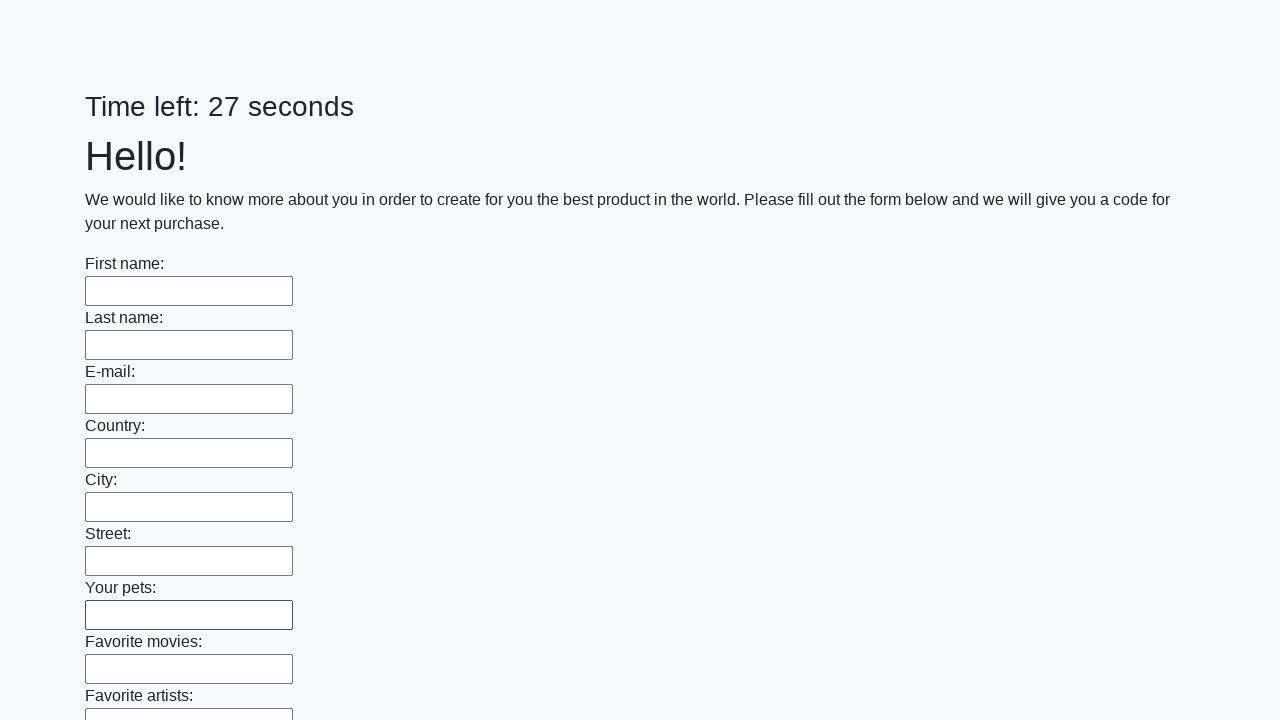